Tests filling out a large form by populating all input fields with sample text and submitting the form via a button click.

Starting URL: http://suninjuly.github.io/huge_form.html

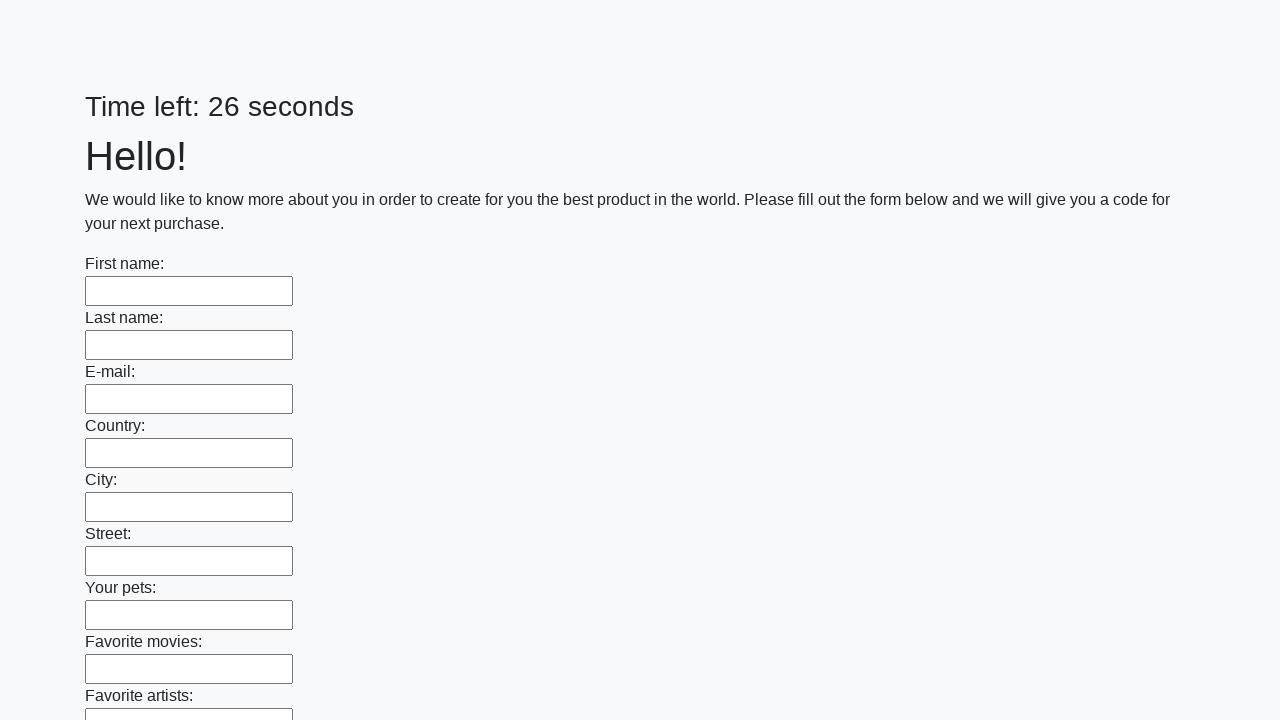

Navigated to huge form test page
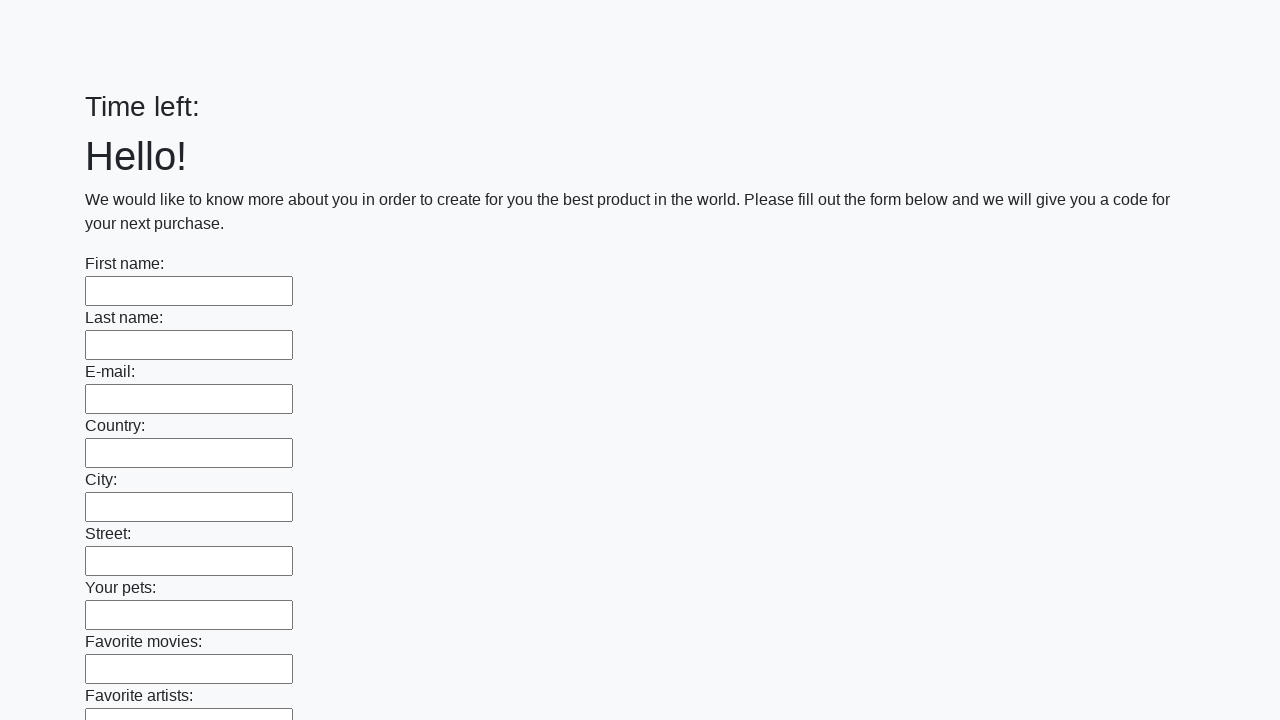

Filled input field with sample text on input >> nth=0
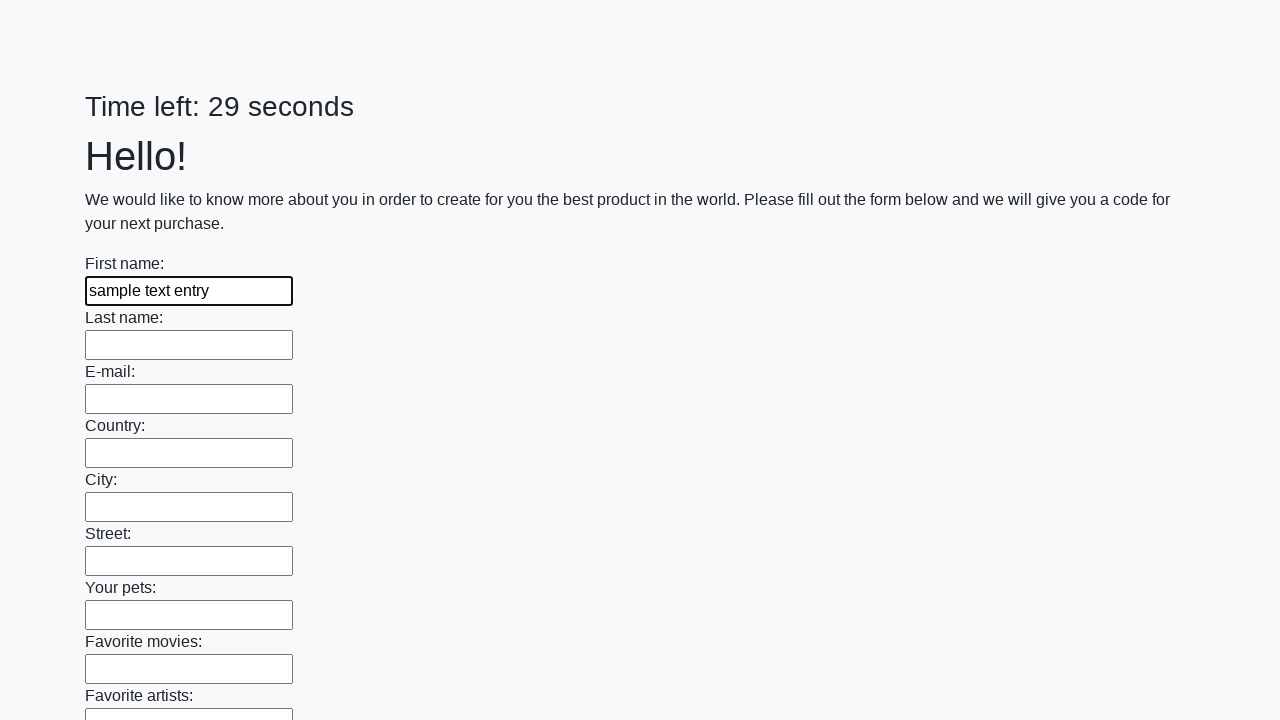

Filled input field with sample text on input >> nth=1
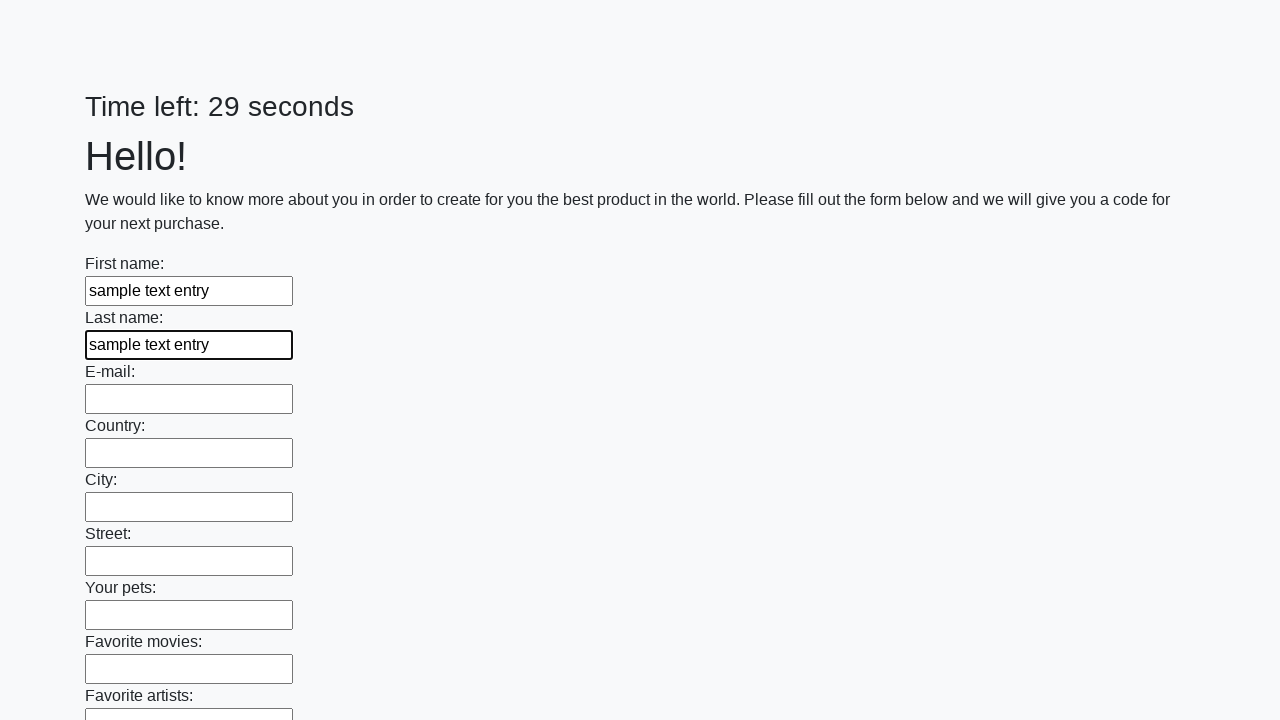

Filled input field with sample text on input >> nth=2
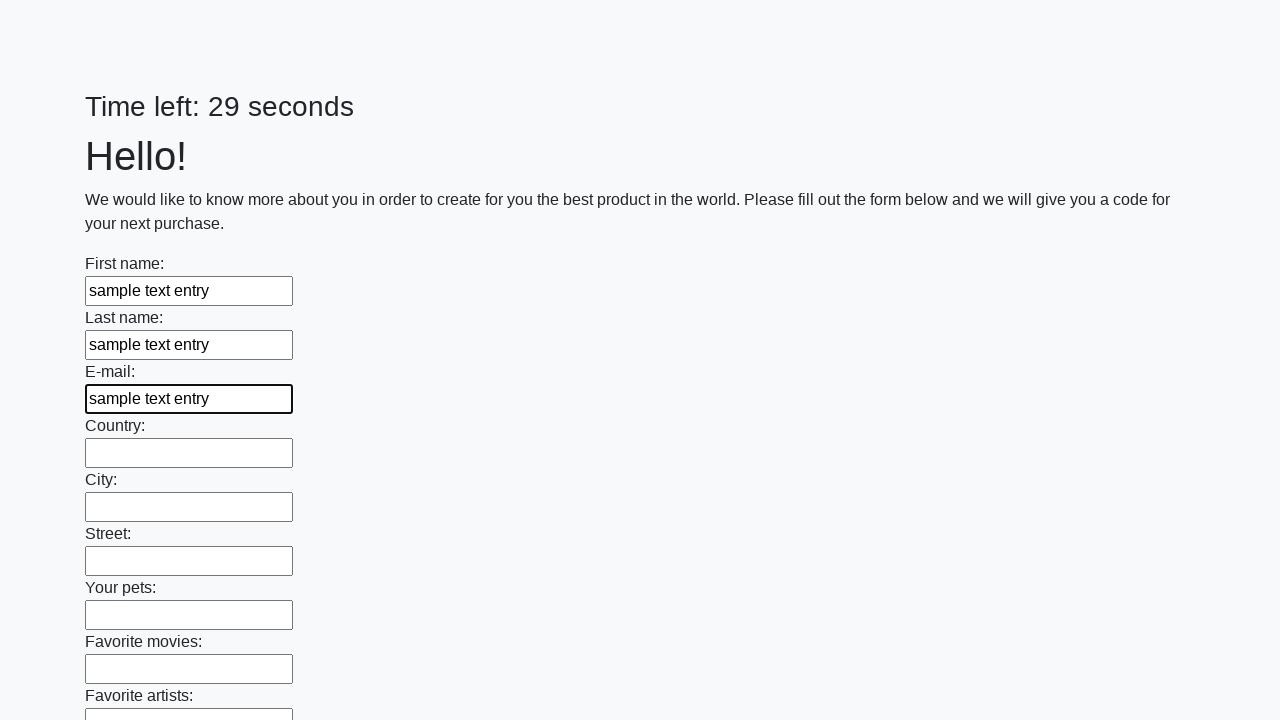

Filled input field with sample text on input >> nth=3
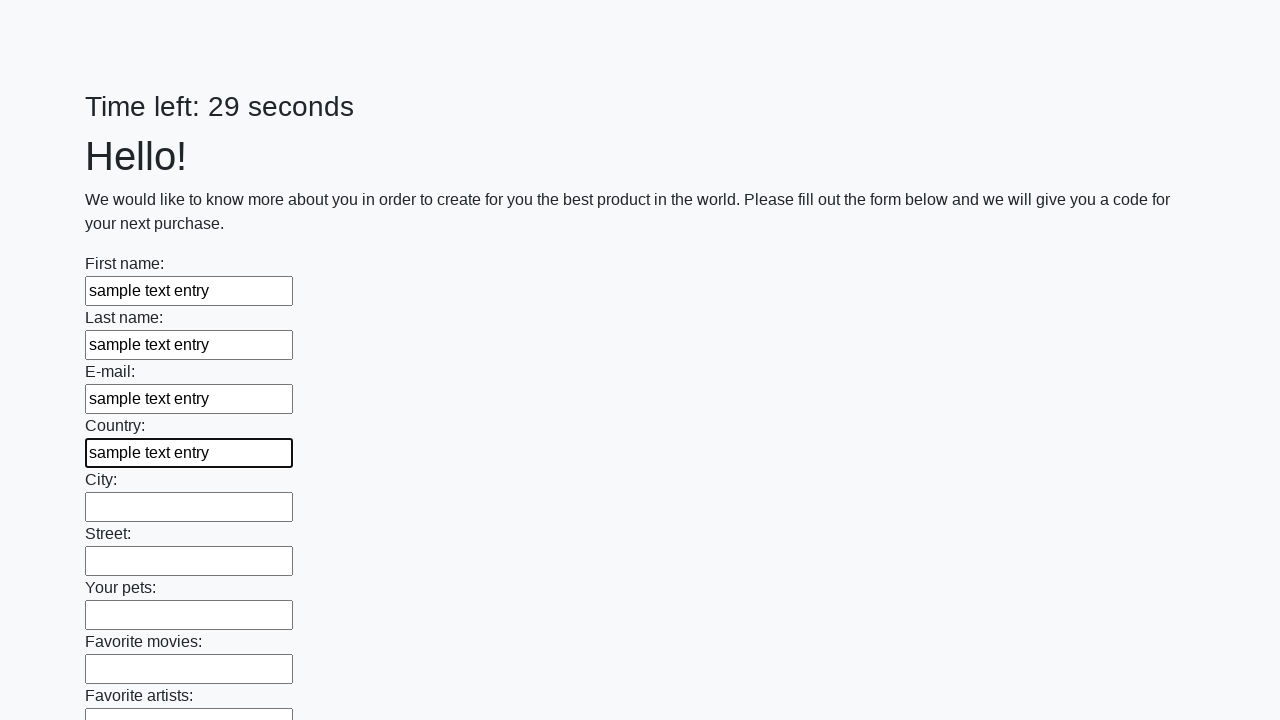

Filled input field with sample text on input >> nth=4
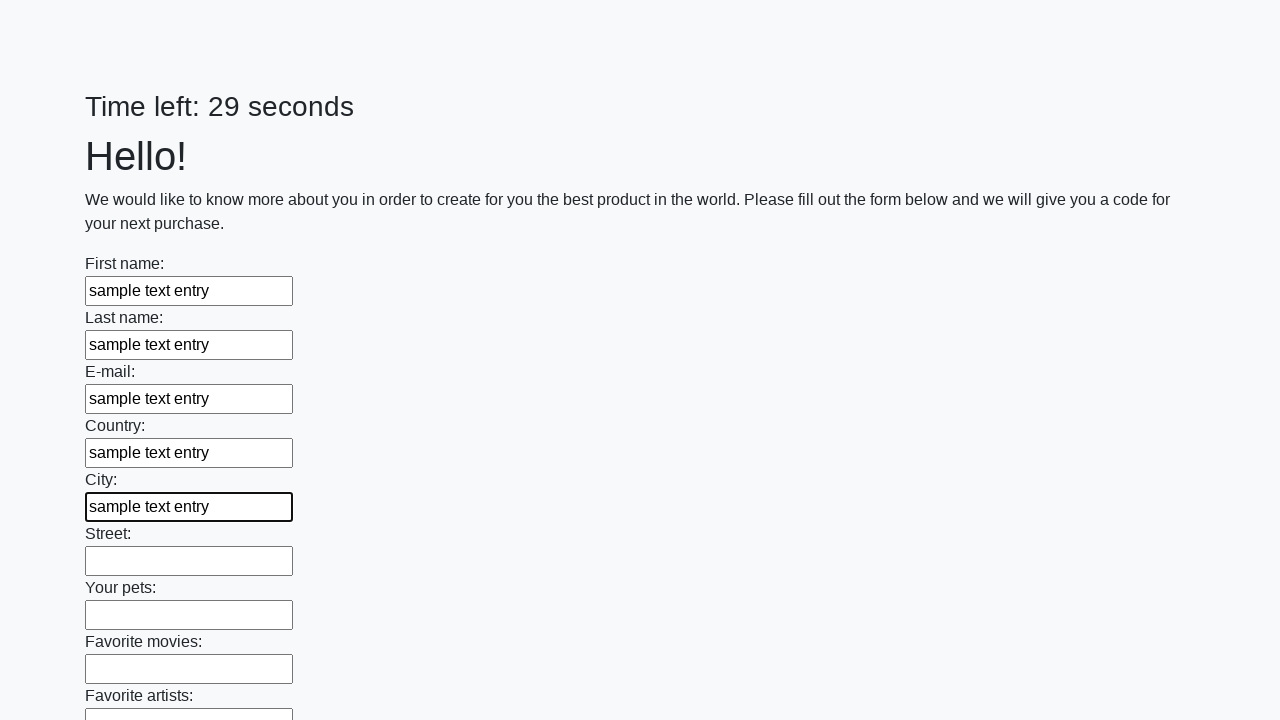

Filled input field with sample text on input >> nth=5
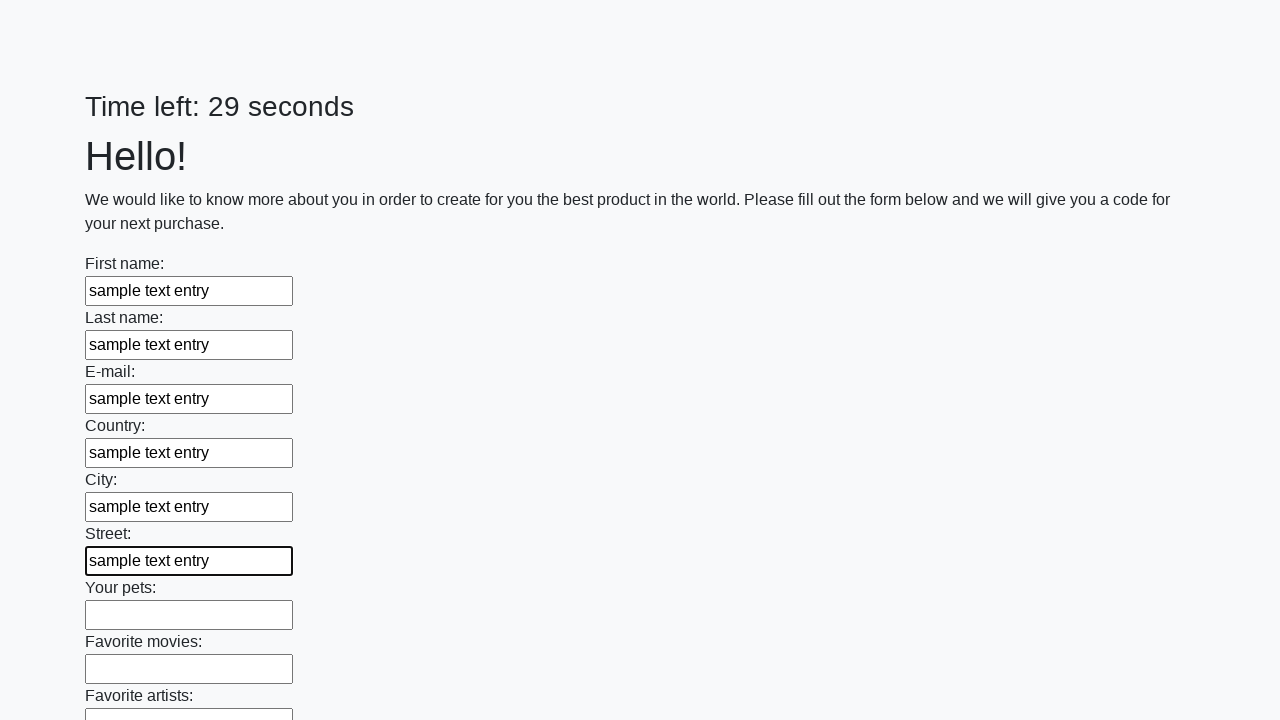

Filled input field with sample text on input >> nth=6
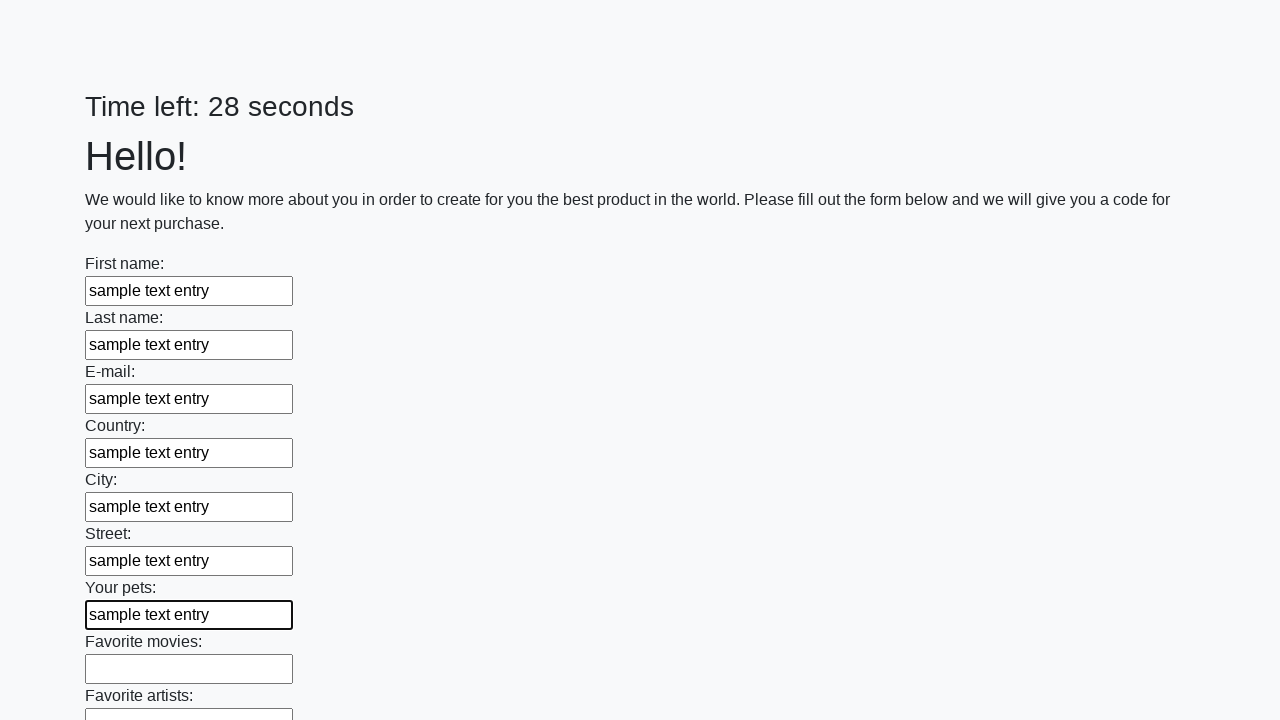

Filled input field with sample text on input >> nth=7
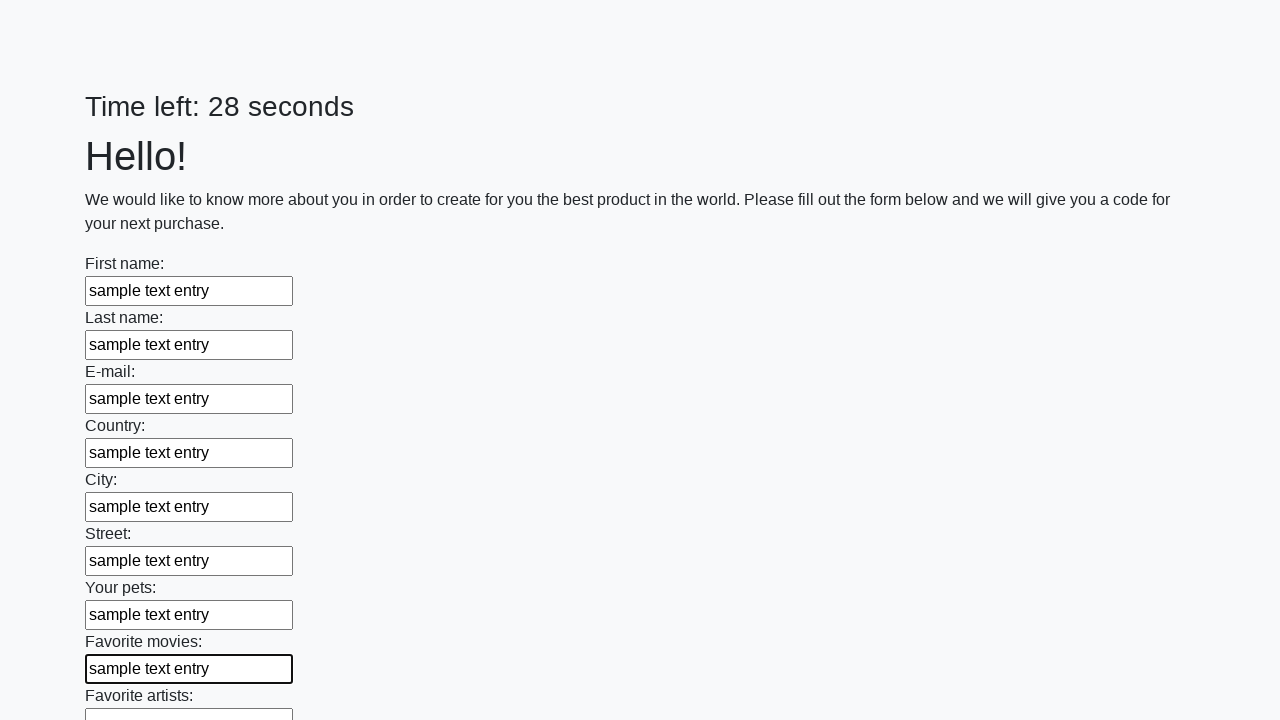

Filled input field with sample text on input >> nth=8
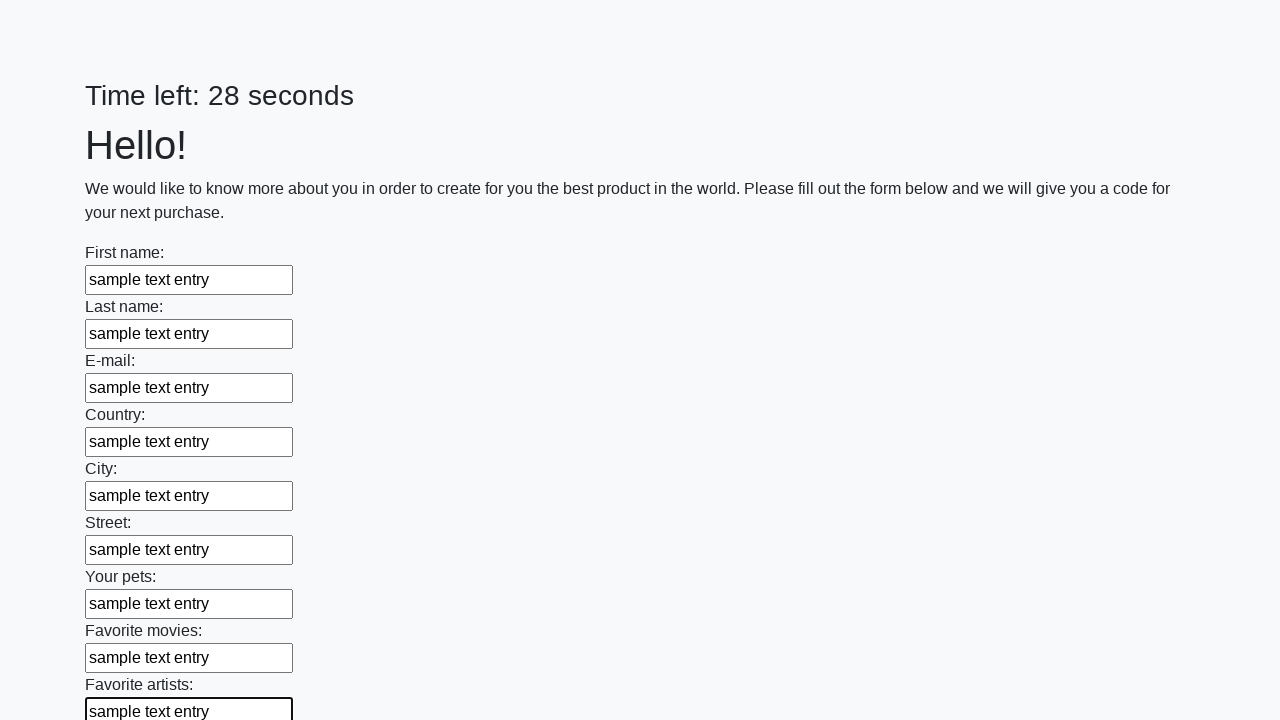

Filled input field with sample text on input >> nth=9
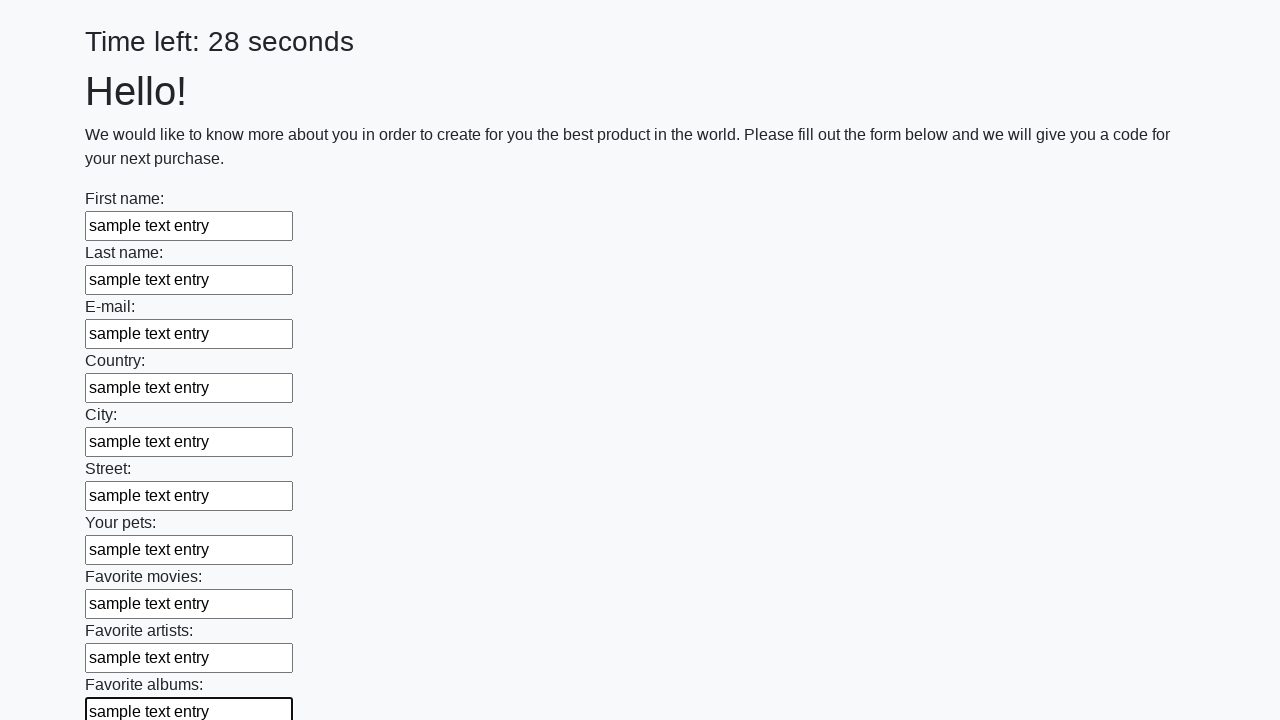

Filled input field with sample text on input >> nth=10
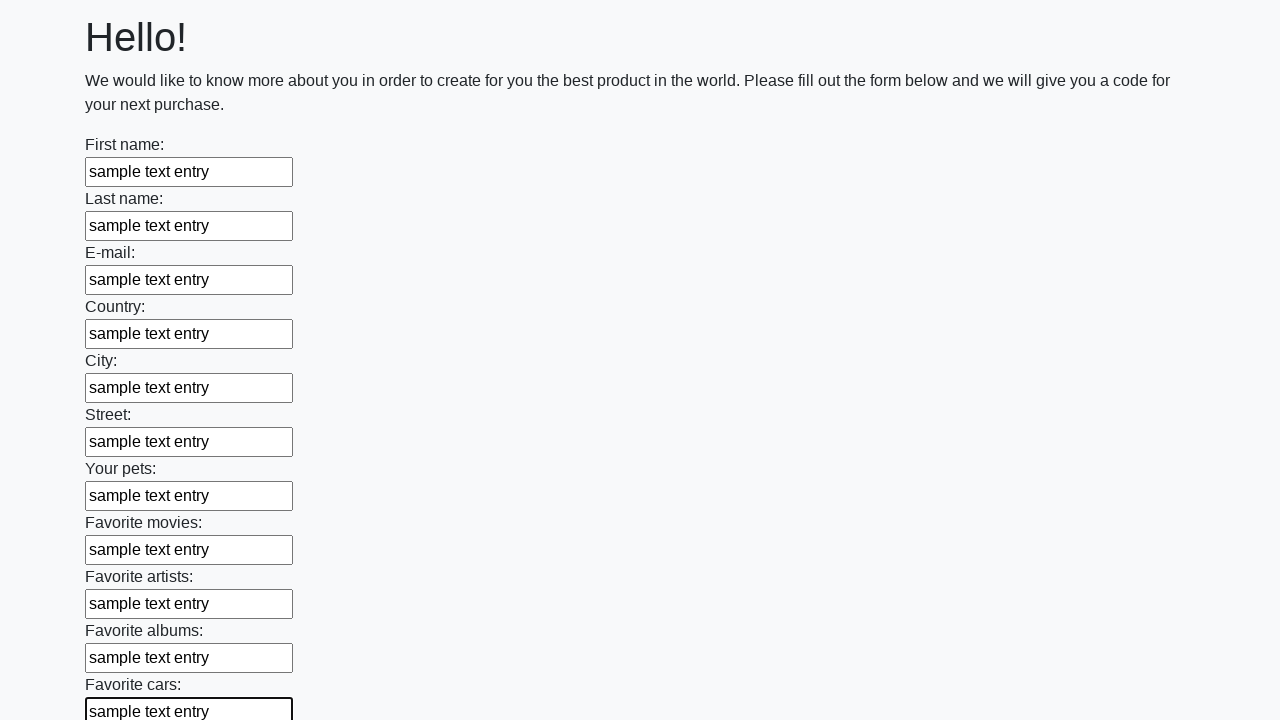

Filled input field with sample text on input >> nth=11
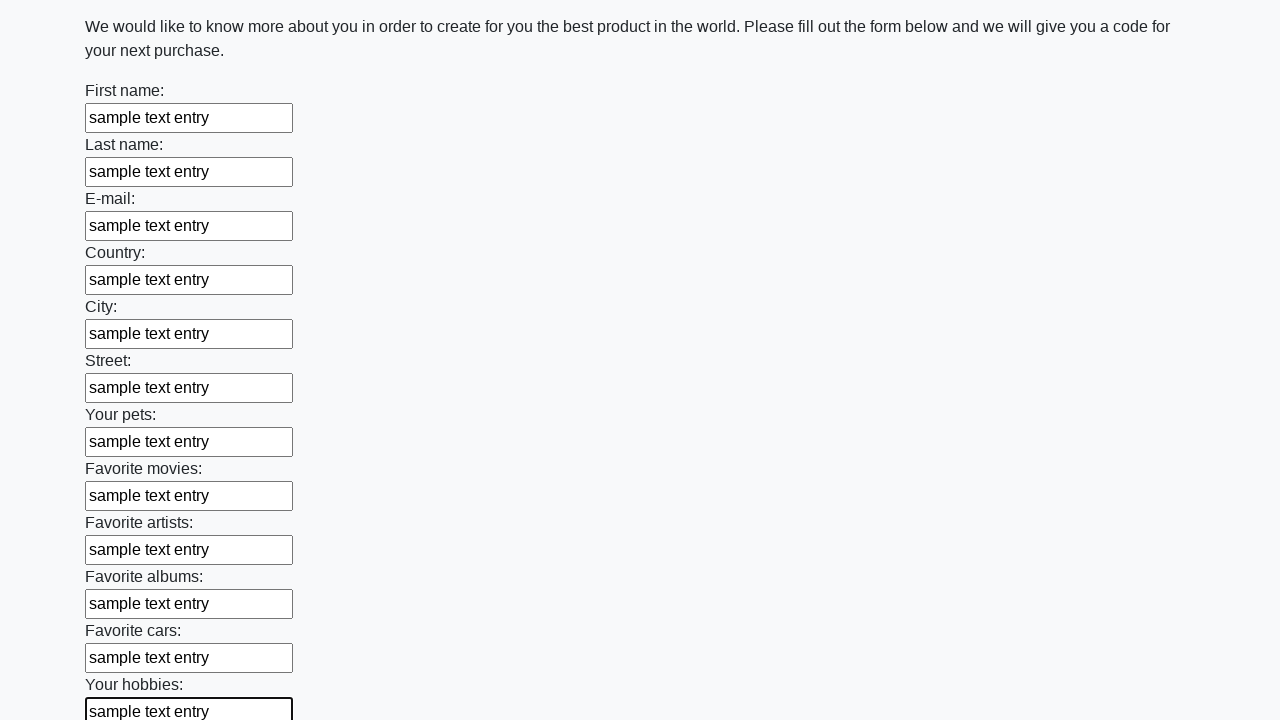

Filled input field with sample text on input >> nth=12
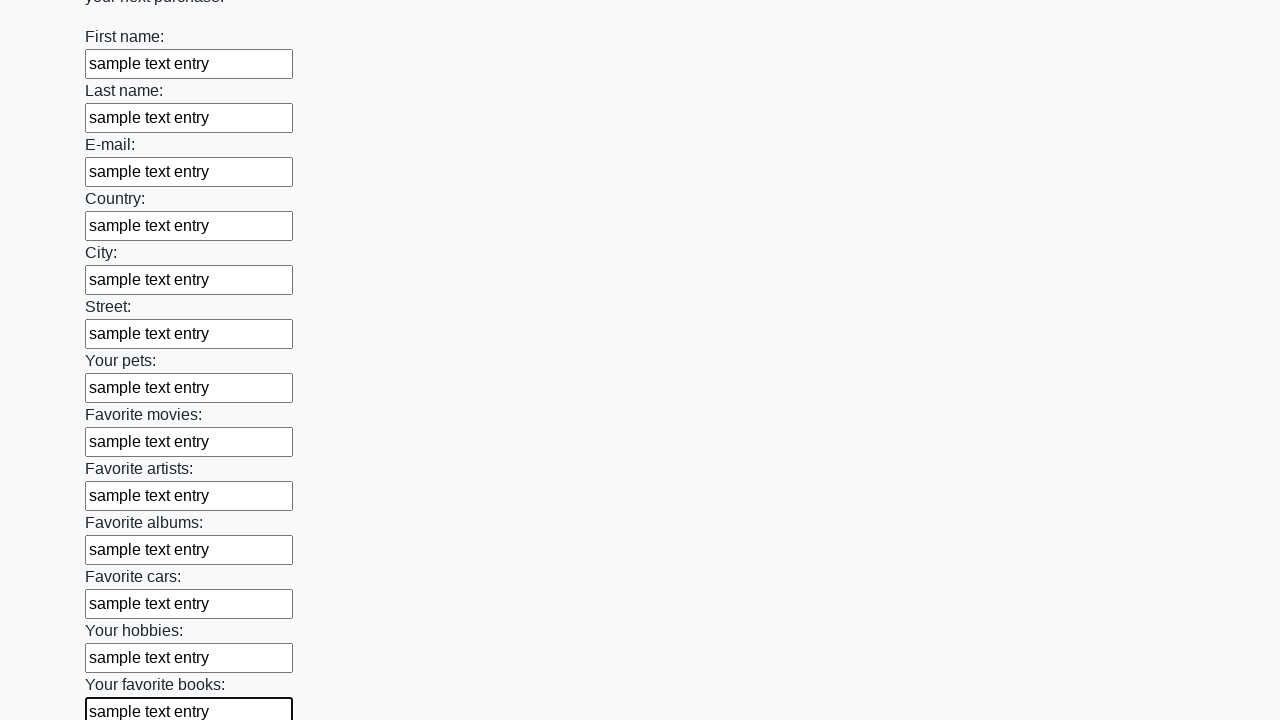

Filled input field with sample text on input >> nth=13
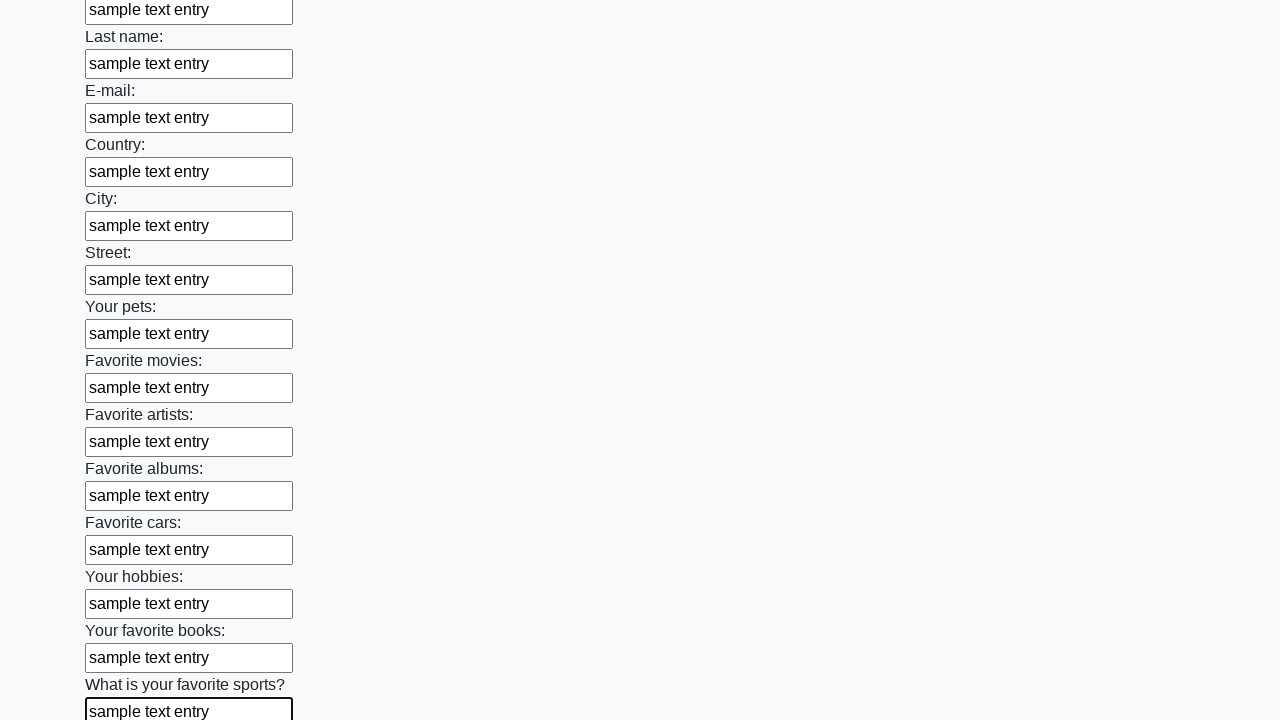

Filled input field with sample text on input >> nth=14
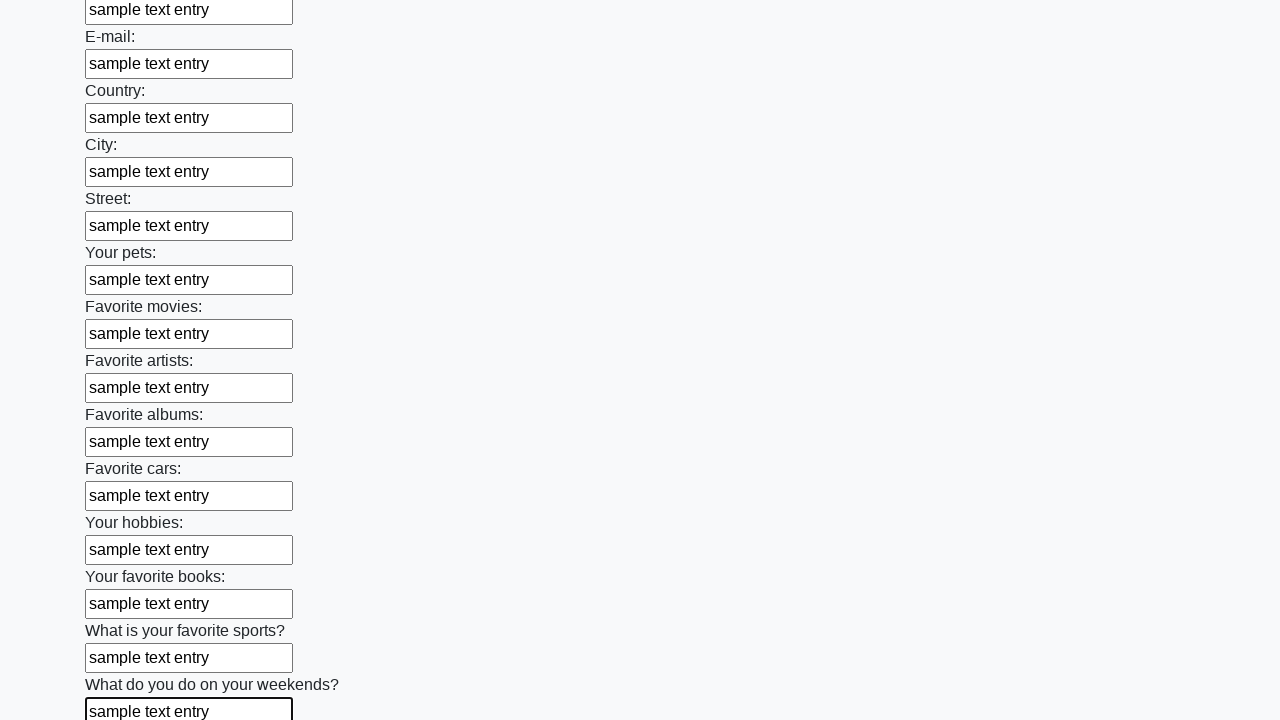

Filled input field with sample text on input >> nth=15
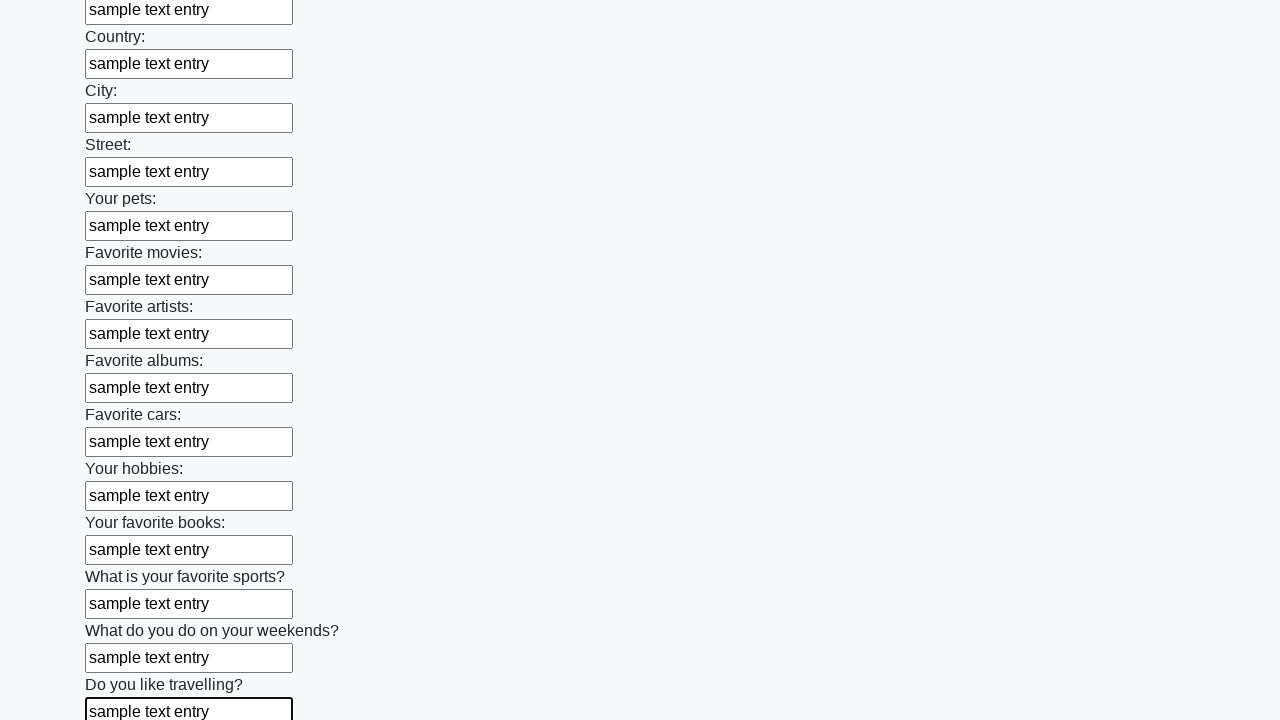

Filled input field with sample text on input >> nth=16
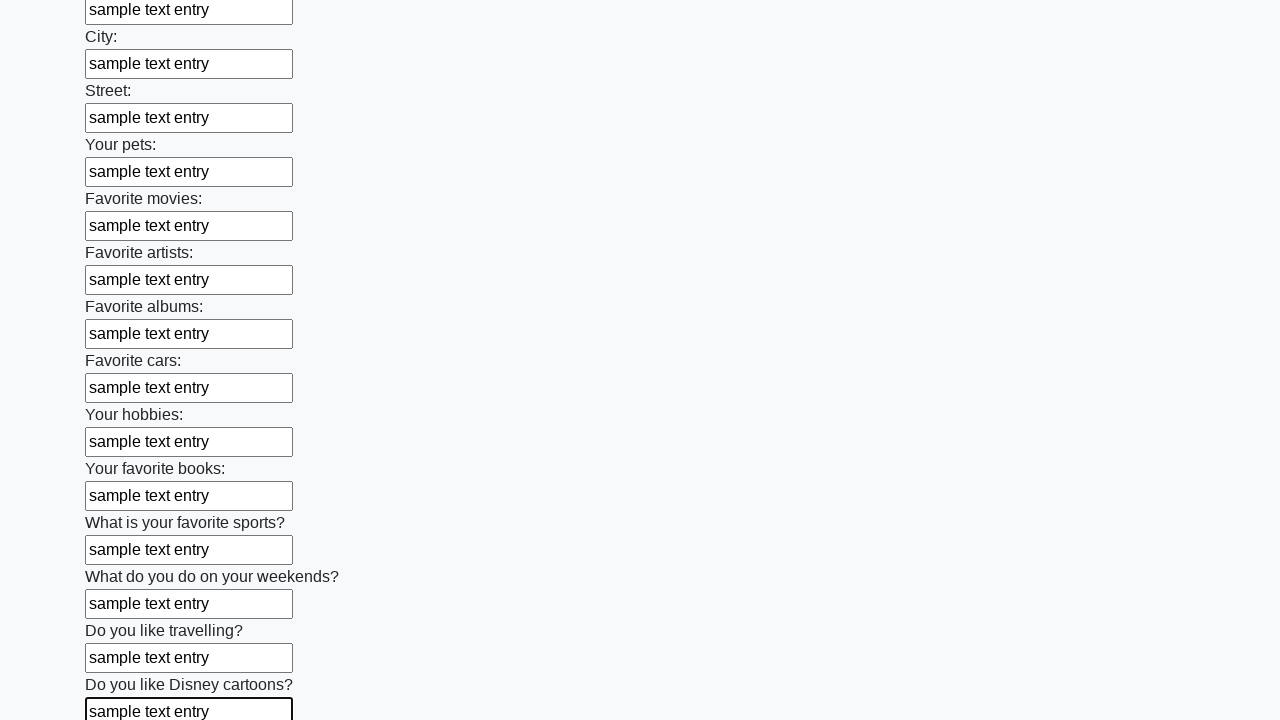

Filled input field with sample text on input >> nth=17
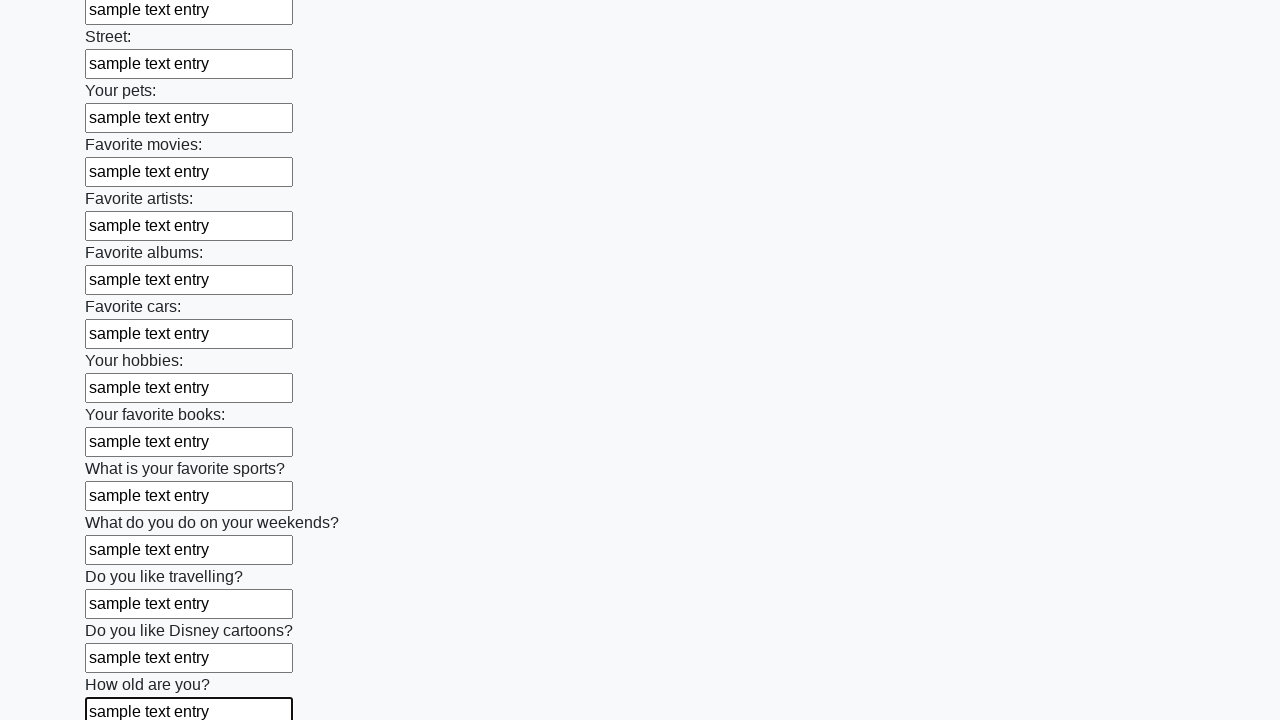

Filled input field with sample text on input >> nth=18
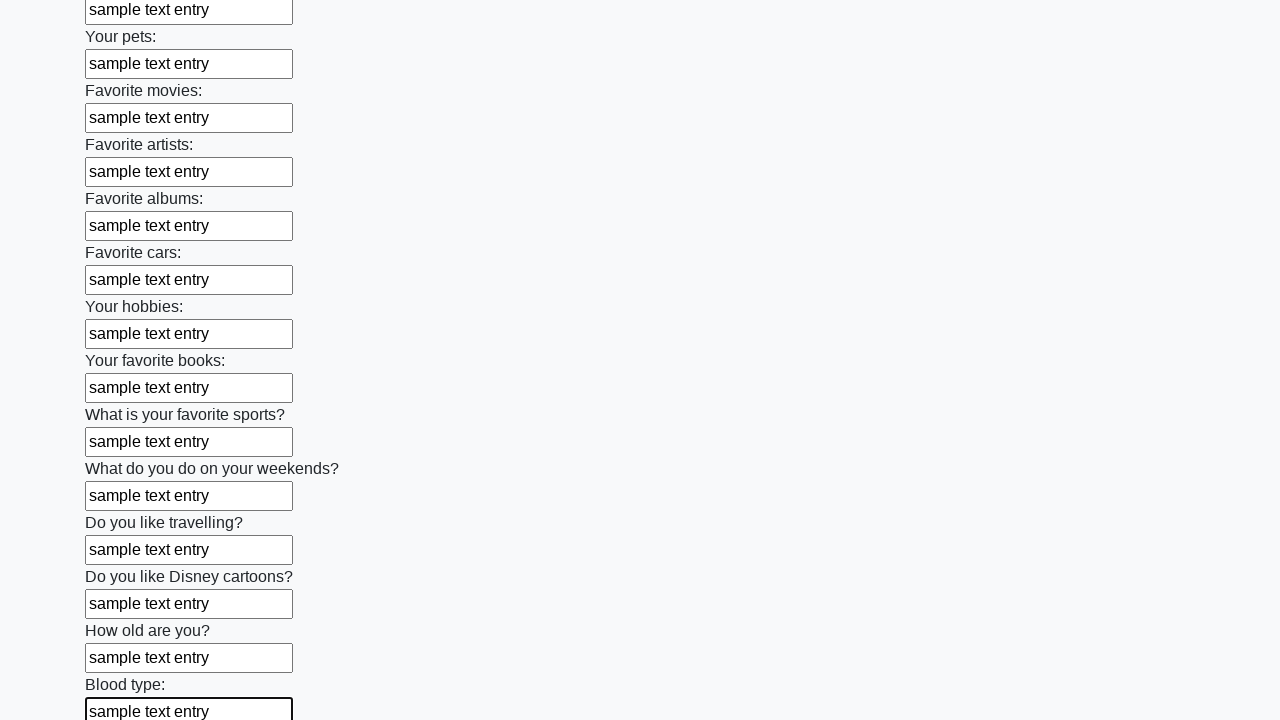

Filled input field with sample text on input >> nth=19
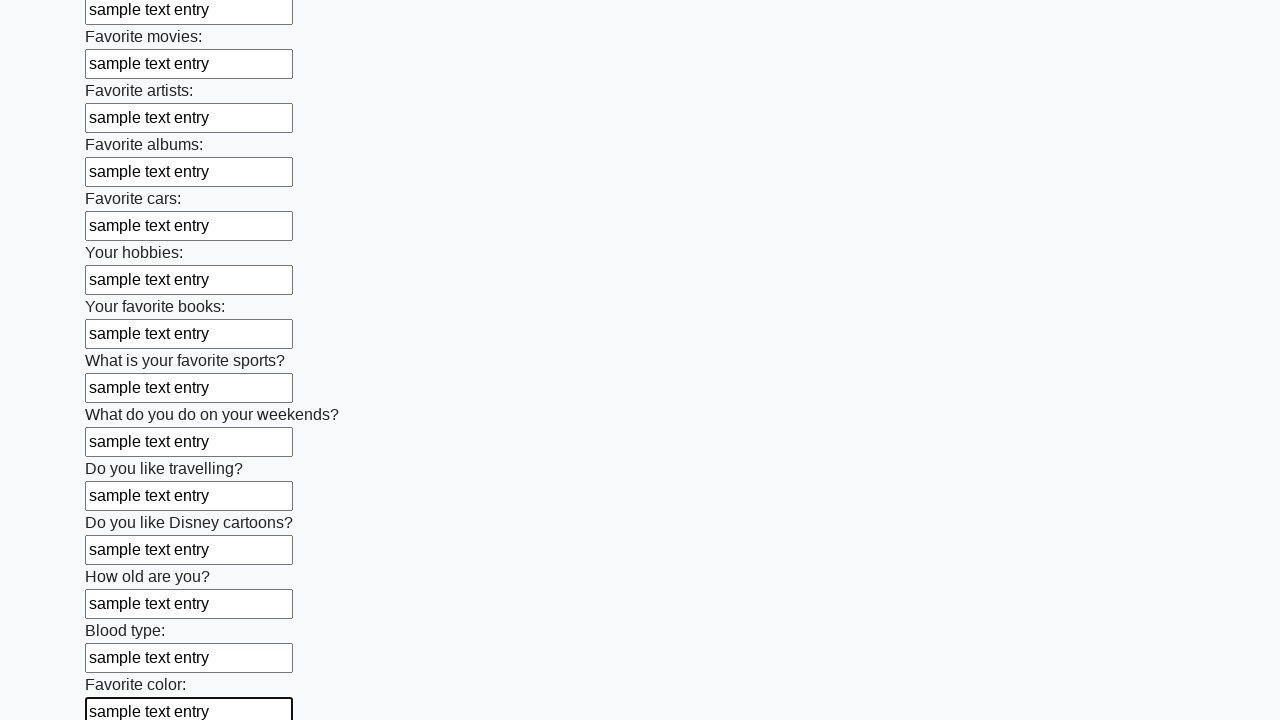

Filled input field with sample text on input >> nth=20
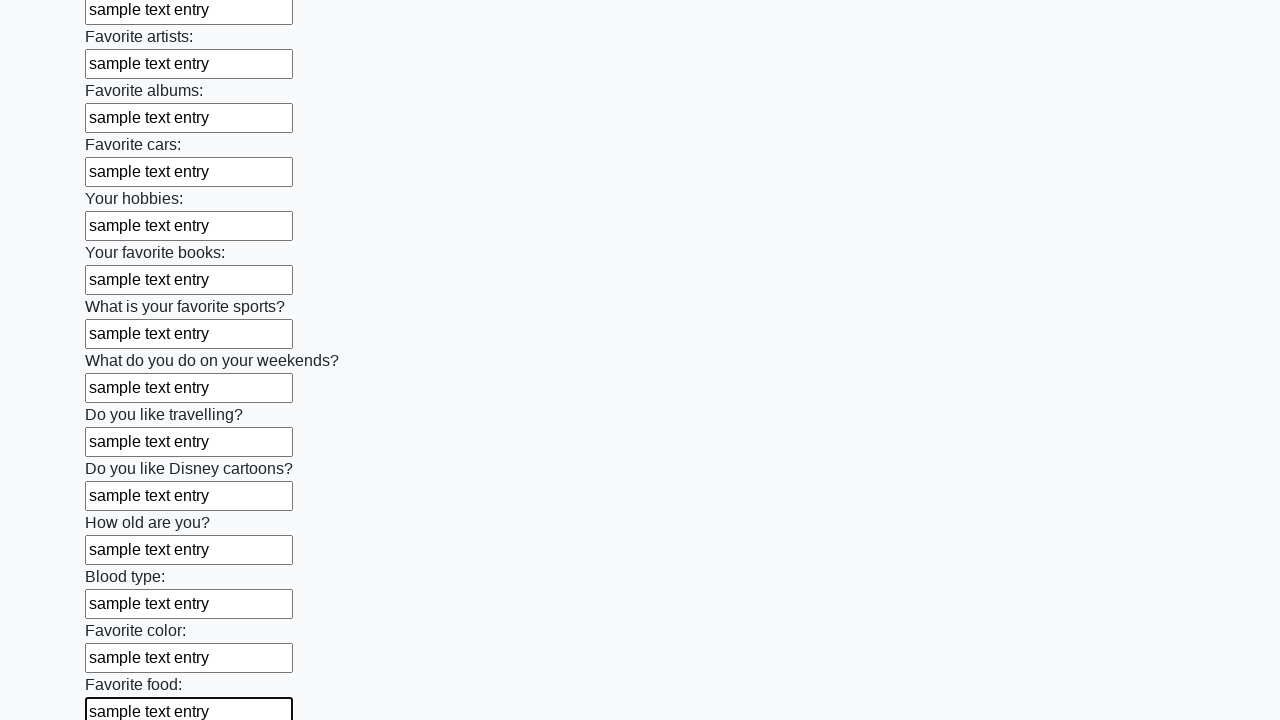

Filled input field with sample text on input >> nth=21
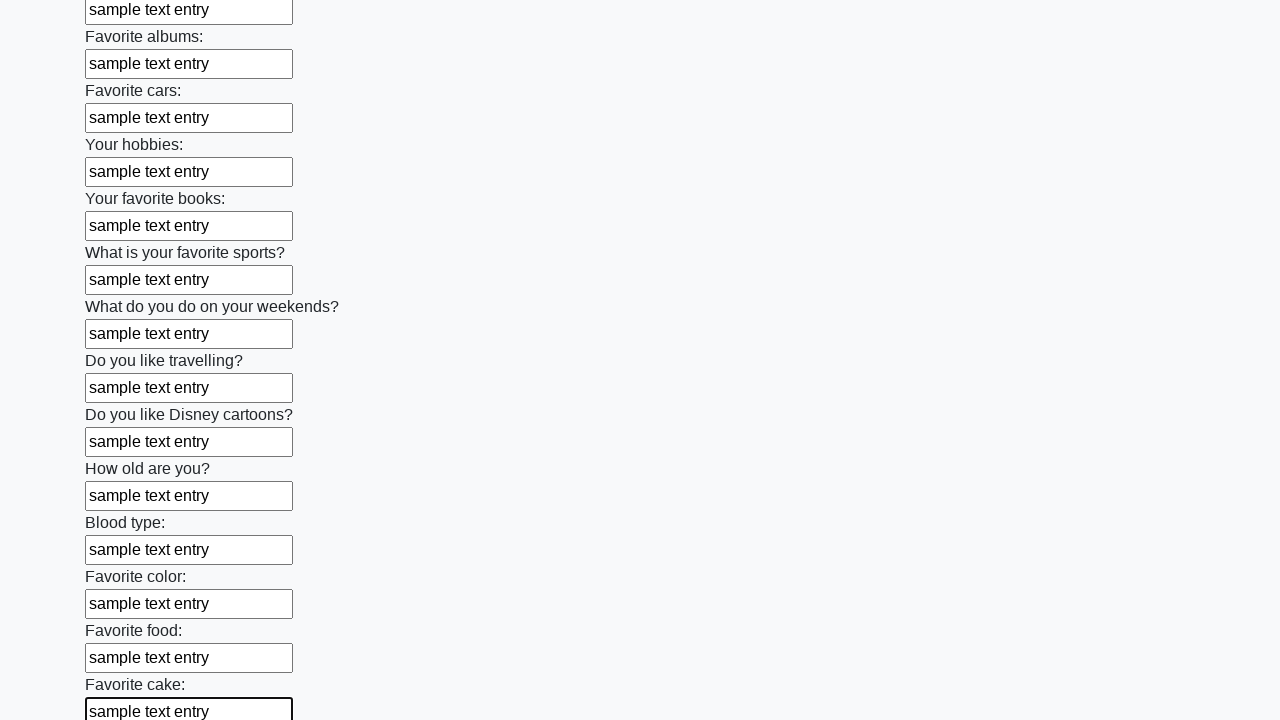

Filled input field with sample text on input >> nth=22
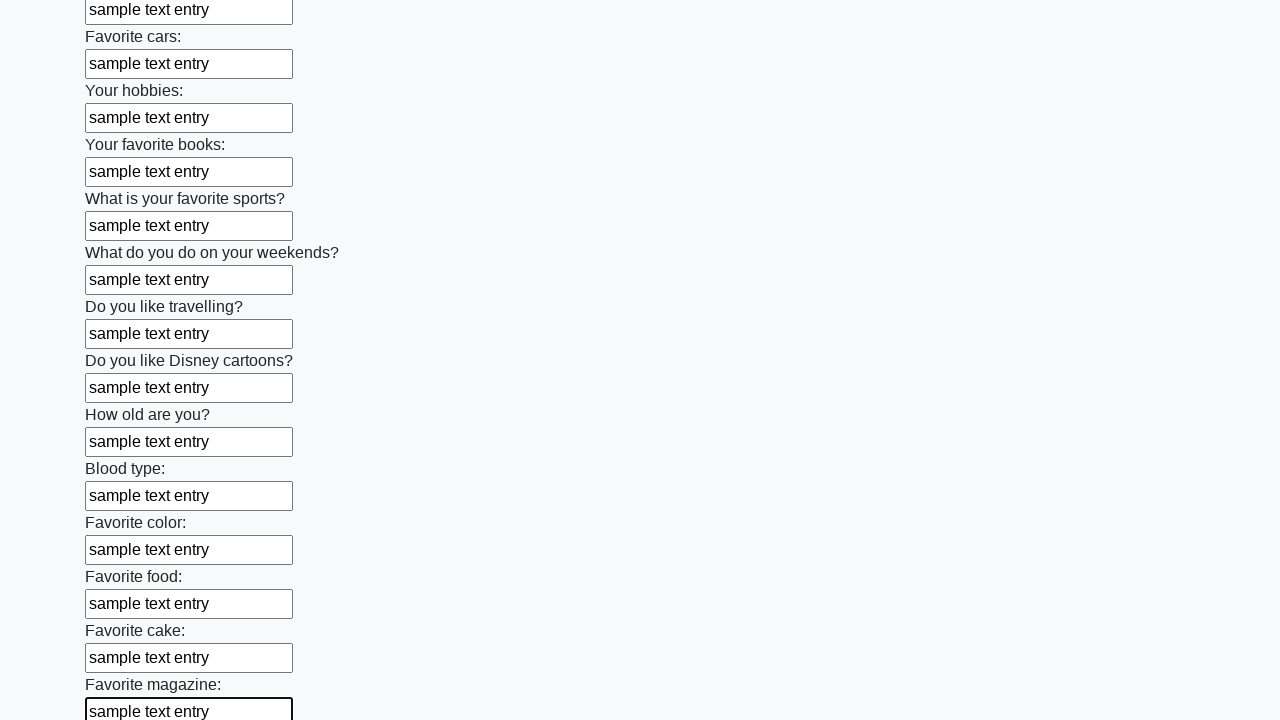

Filled input field with sample text on input >> nth=23
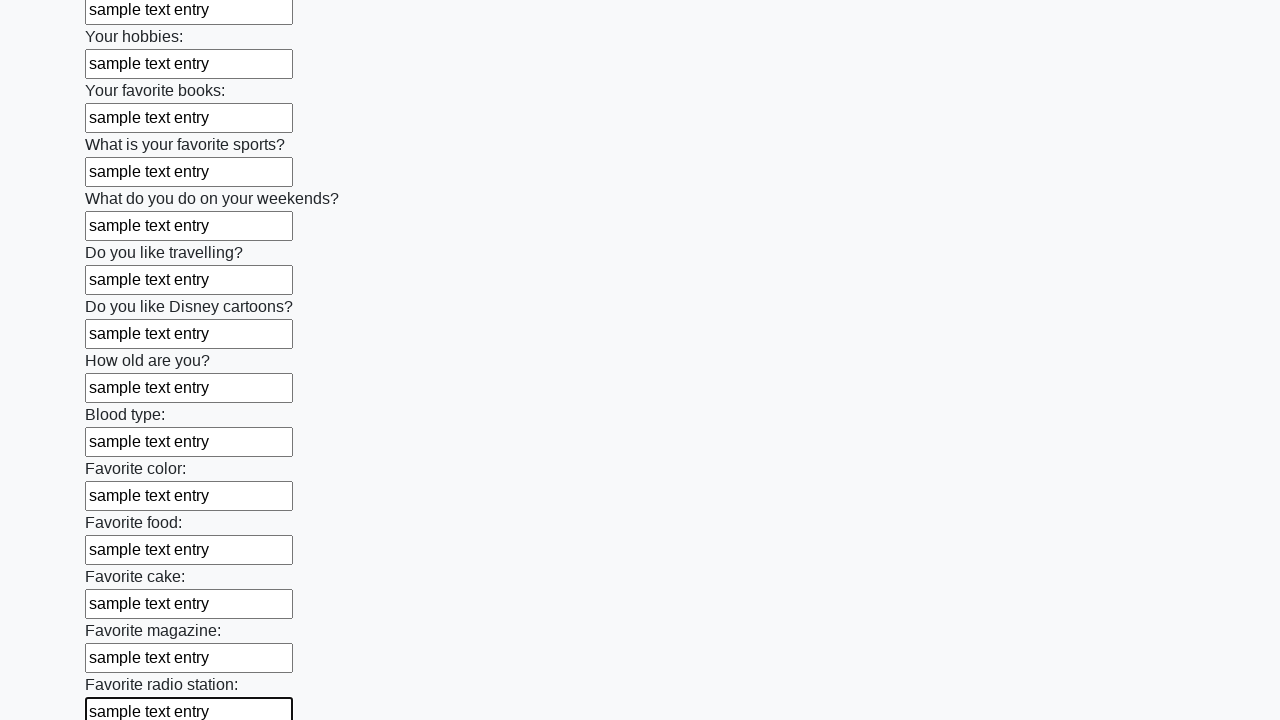

Filled input field with sample text on input >> nth=24
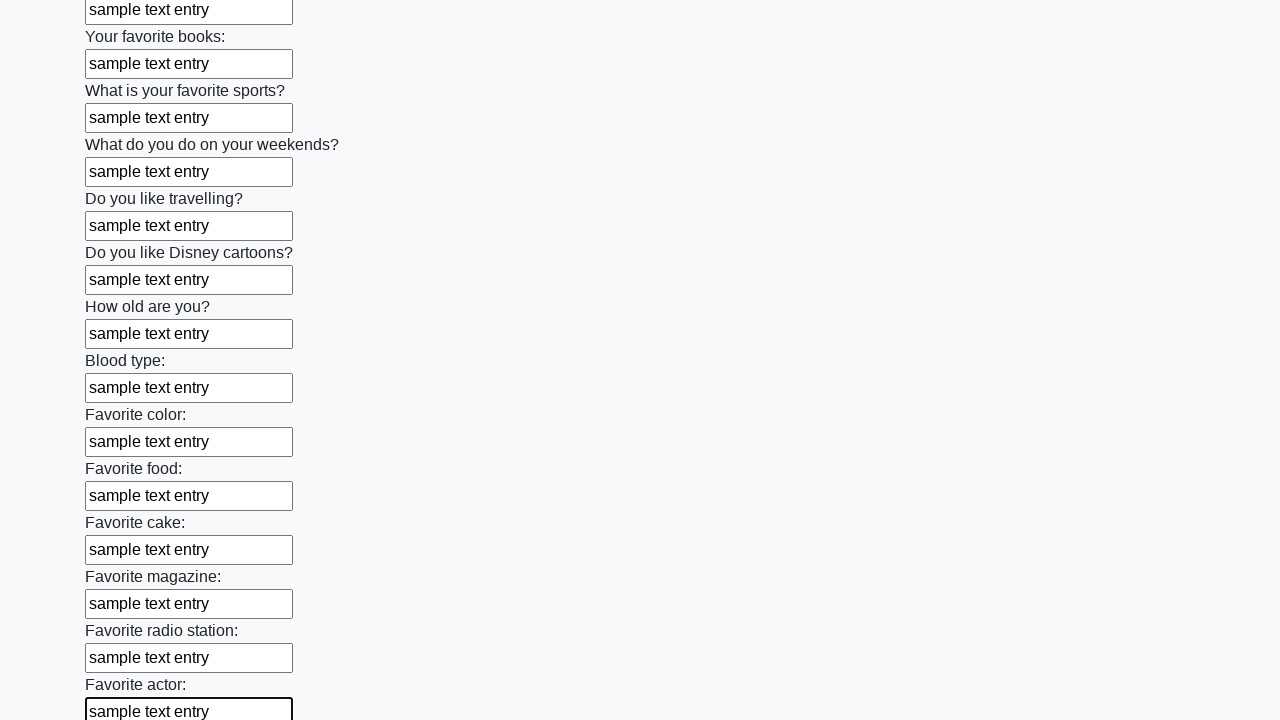

Filled input field with sample text on input >> nth=25
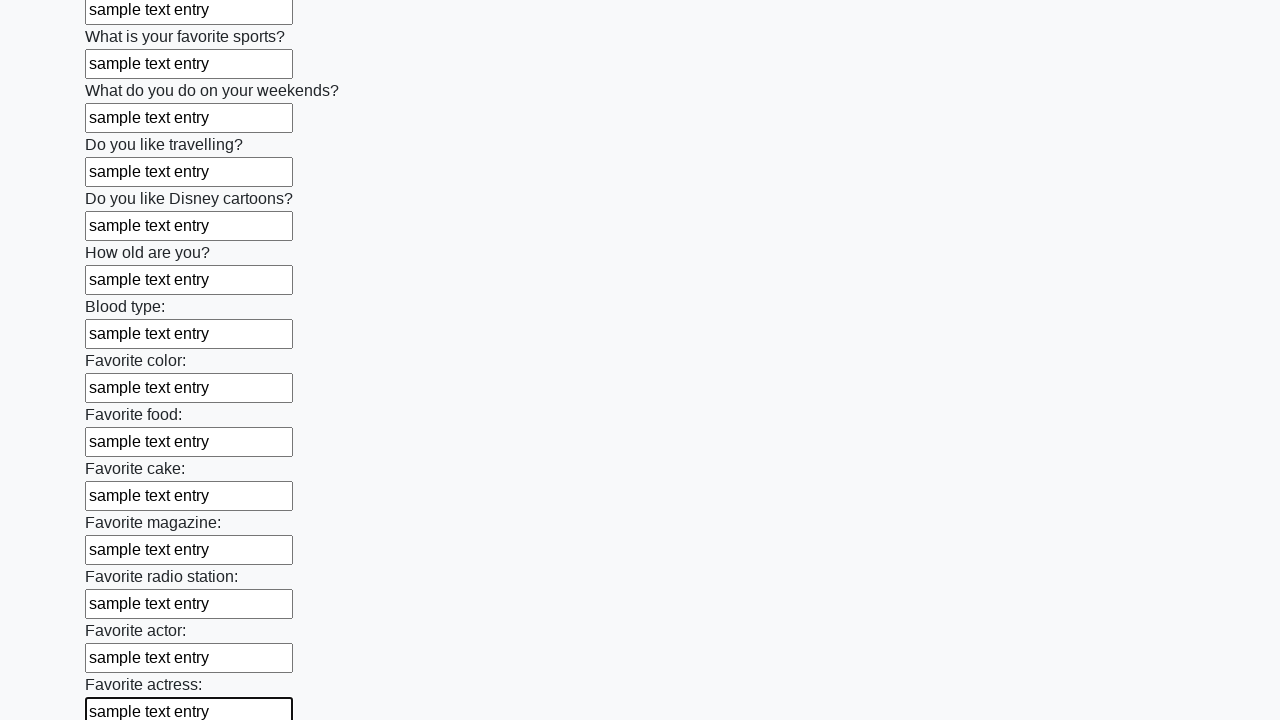

Filled input field with sample text on input >> nth=26
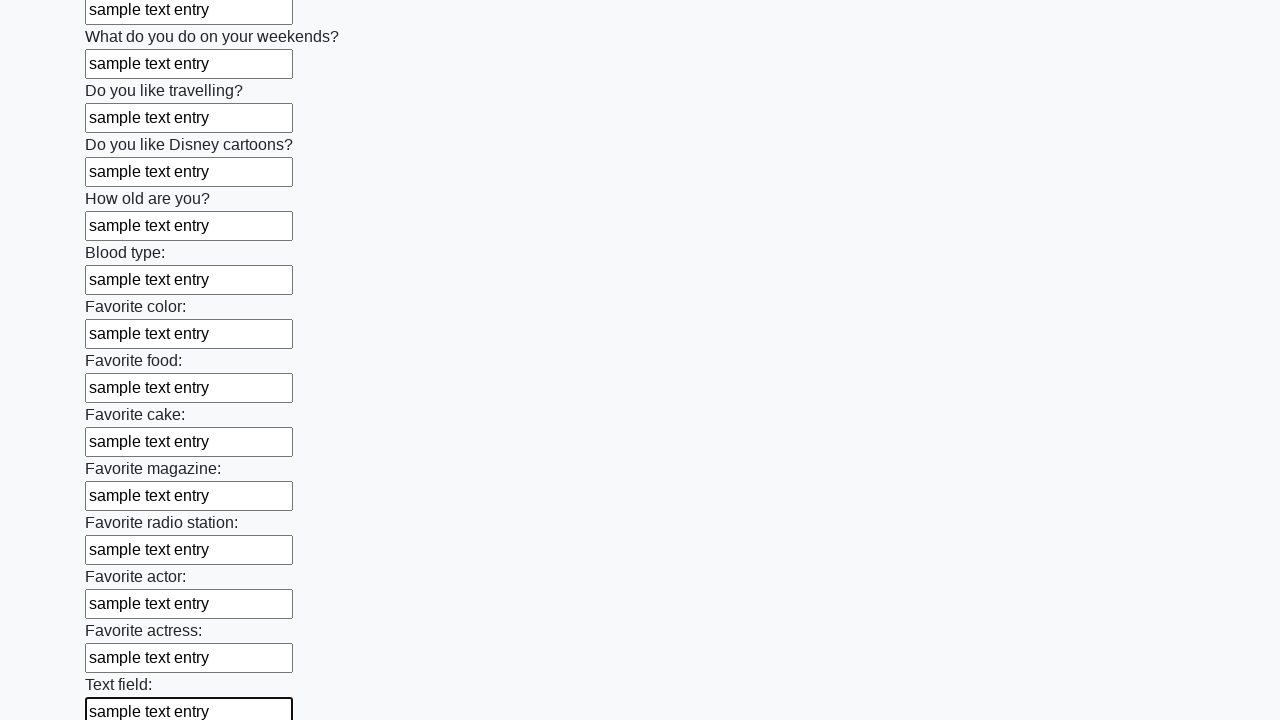

Filled input field with sample text on input >> nth=27
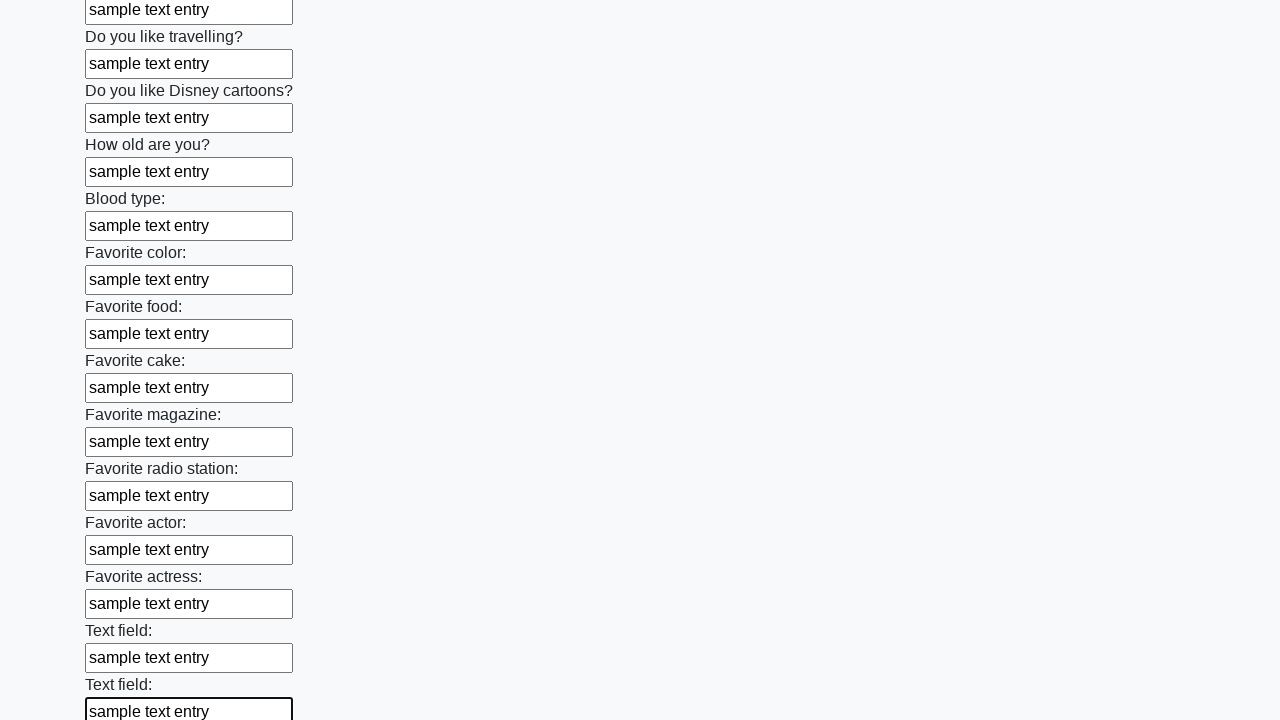

Filled input field with sample text on input >> nth=28
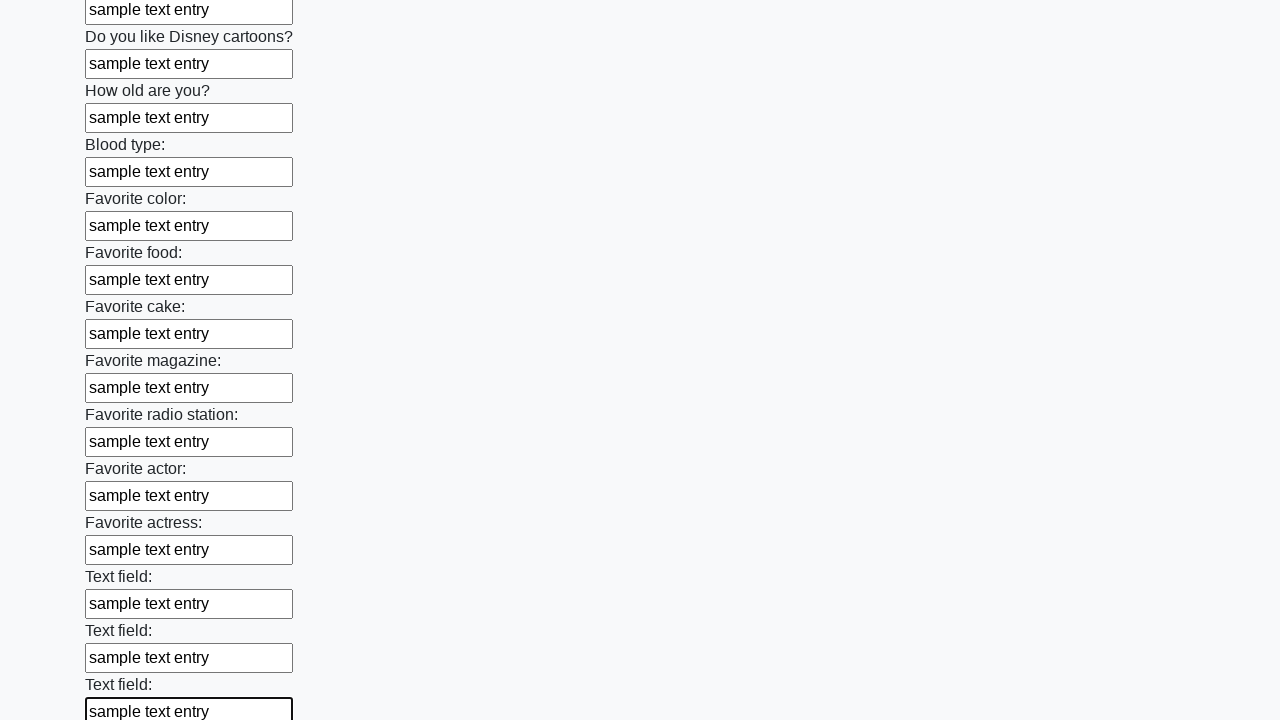

Filled input field with sample text on input >> nth=29
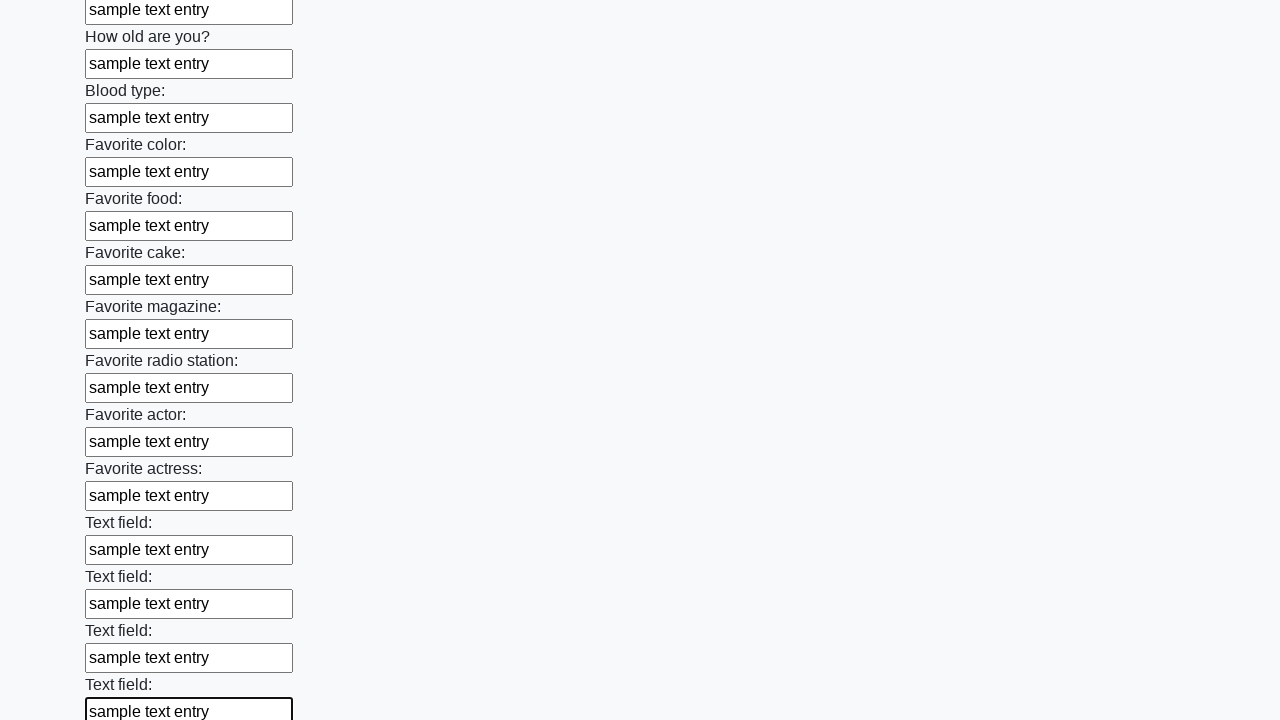

Filled input field with sample text on input >> nth=30
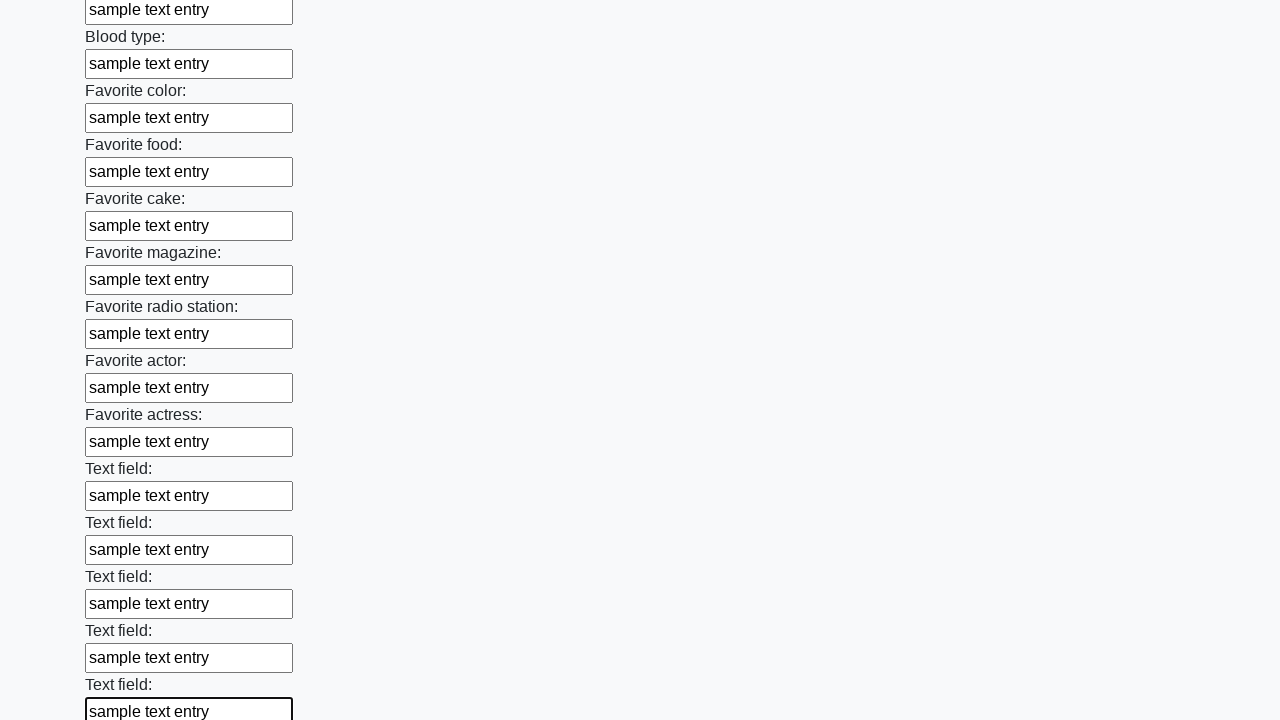

Filled input field with sample text on input >> nth=31
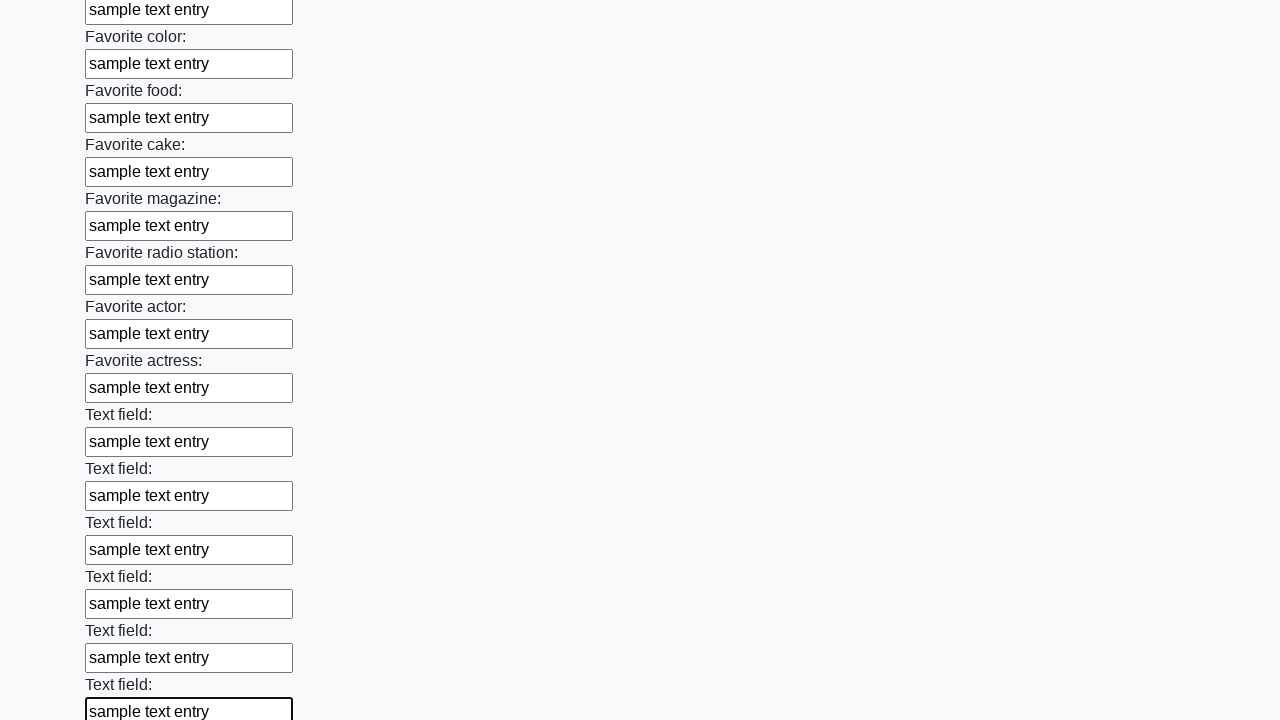

Filled input field with sample text on input >> nth=32
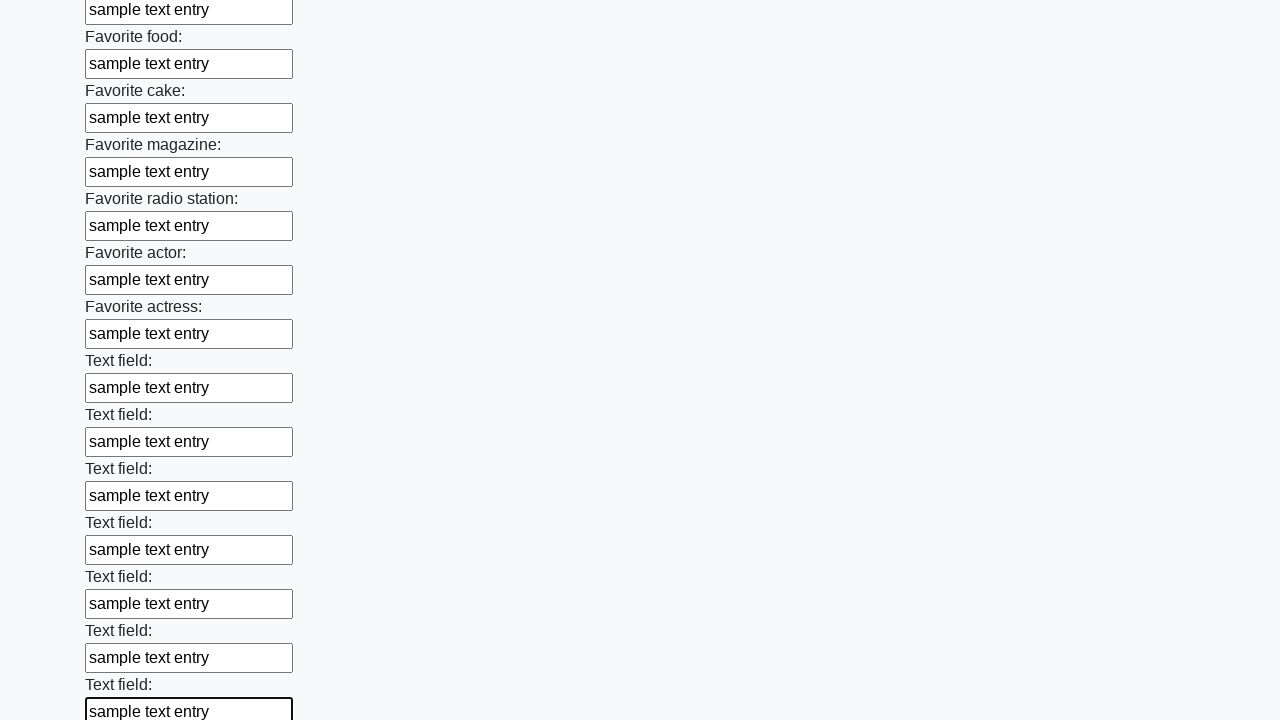

Filled input field with sample text on input >> nth=33
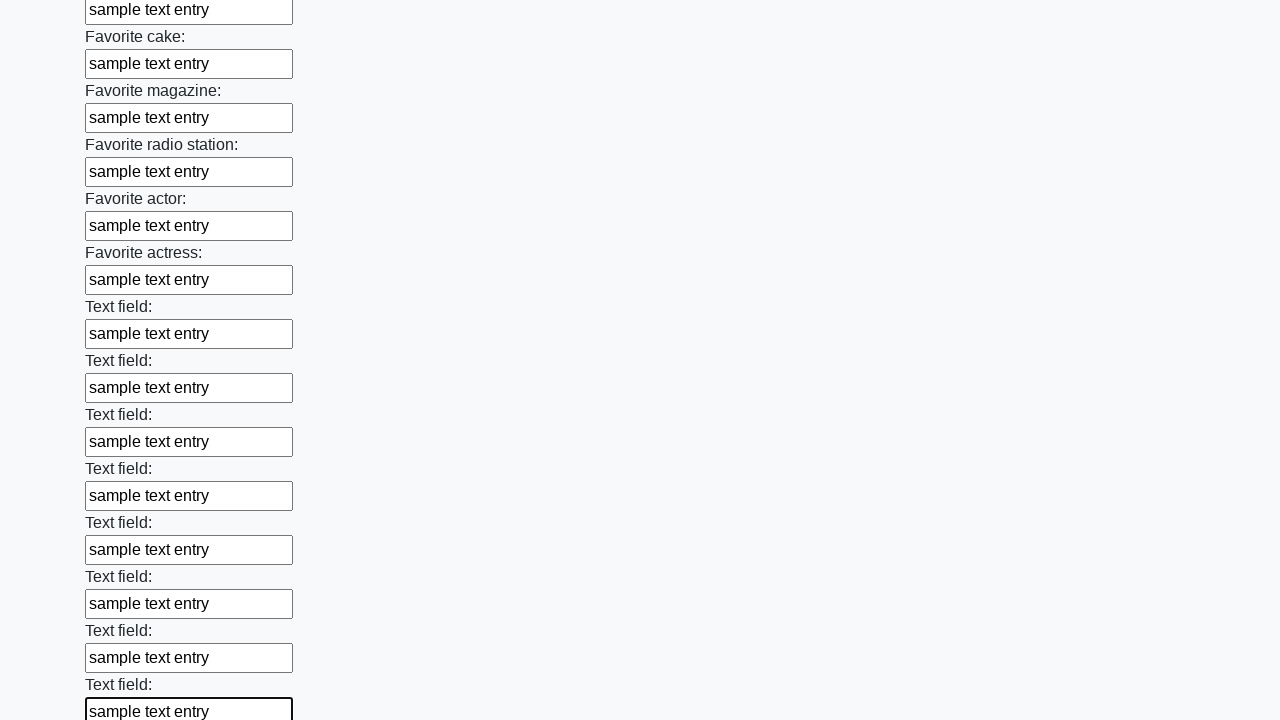

Filled input field with sample text on input >> nth=34
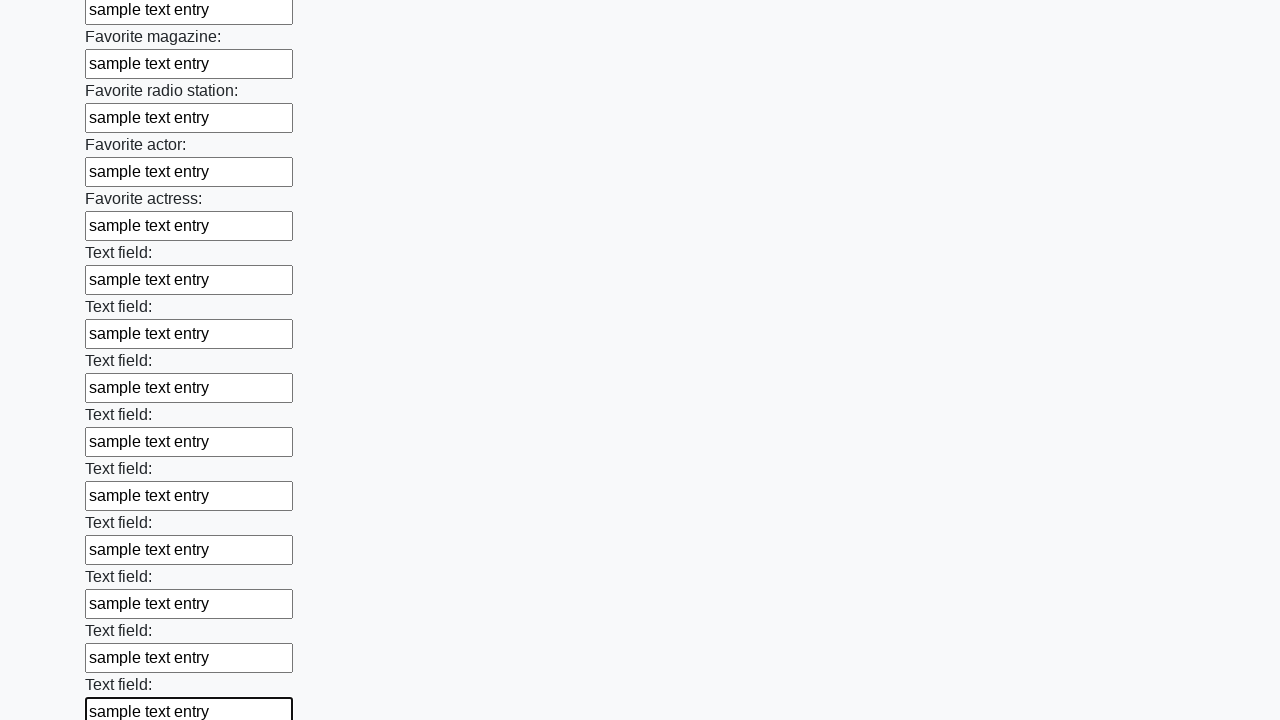

Filled input field with sample text on input >> nth=35
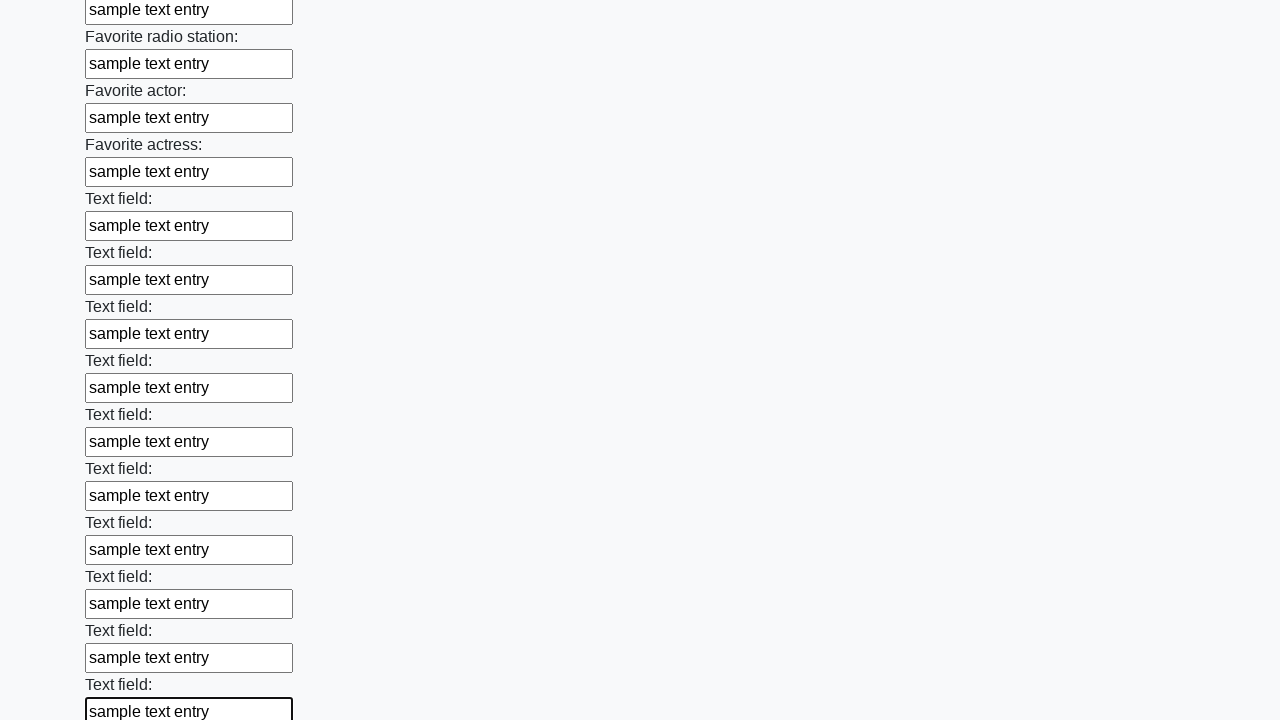

Filled input field with sample text on input >> nth=36
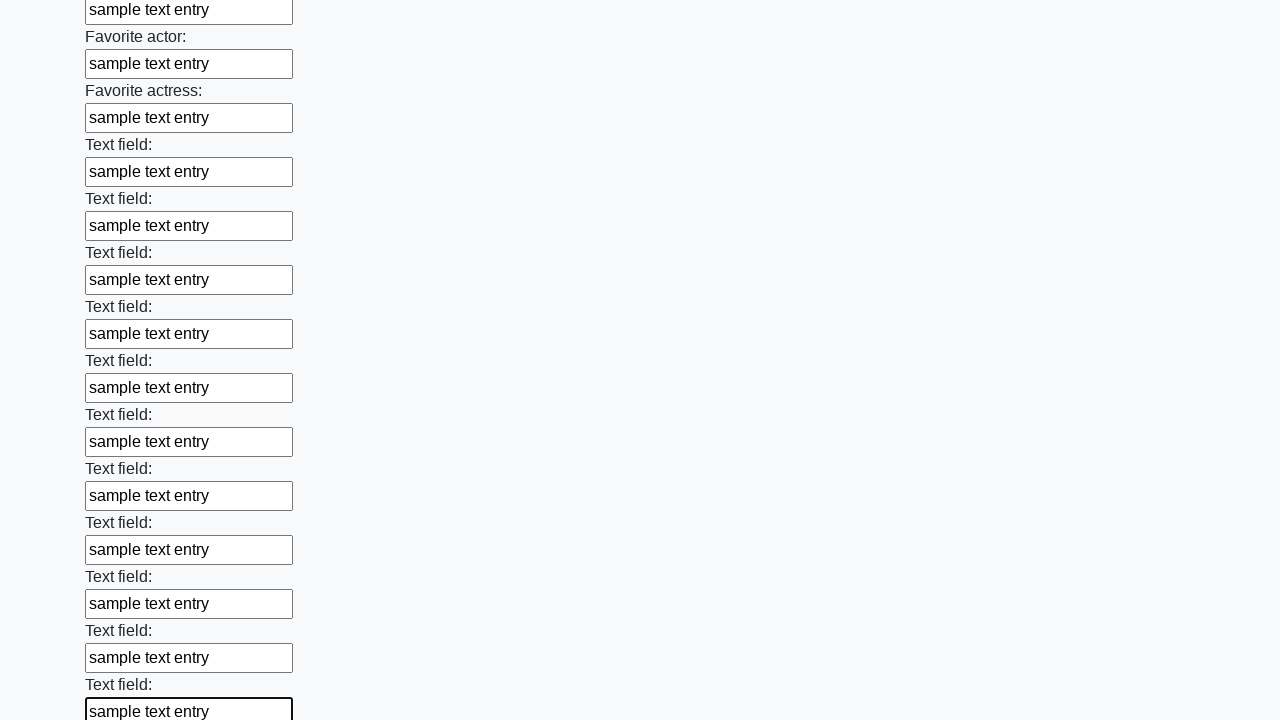

Filled input field with sample text on input >> nth=37
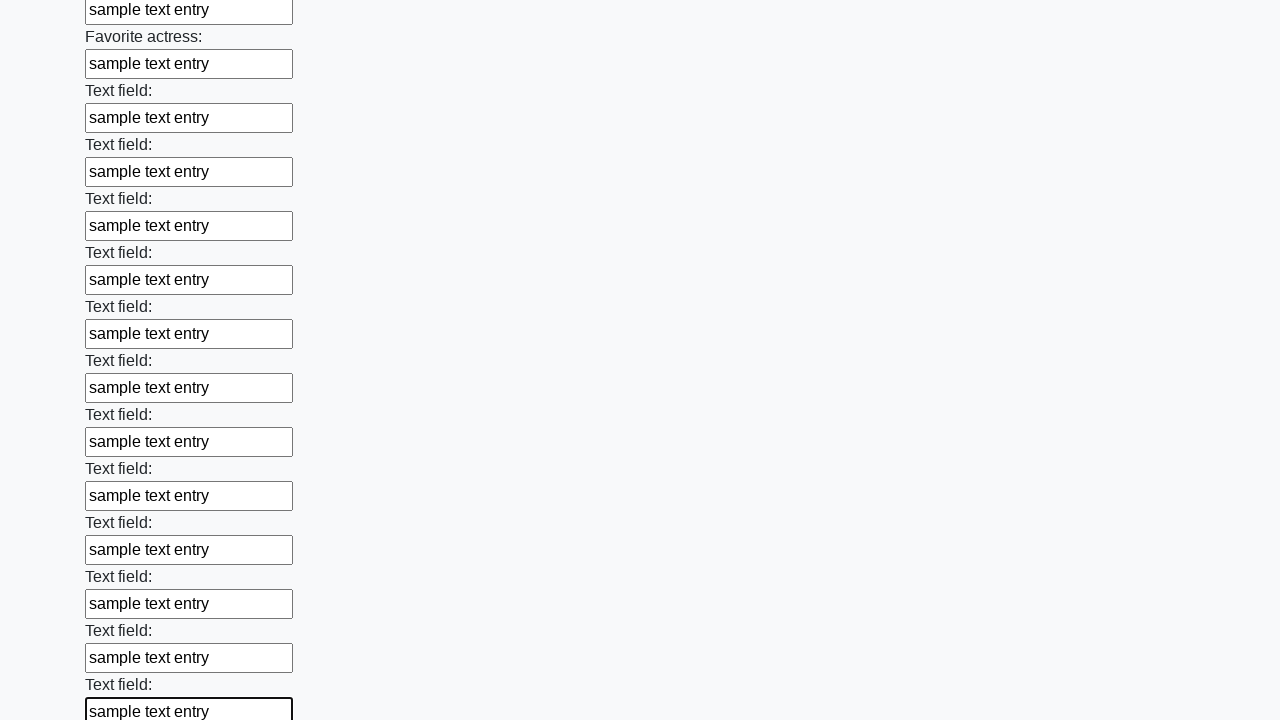

Filled input field with sample text on input >> nth=38
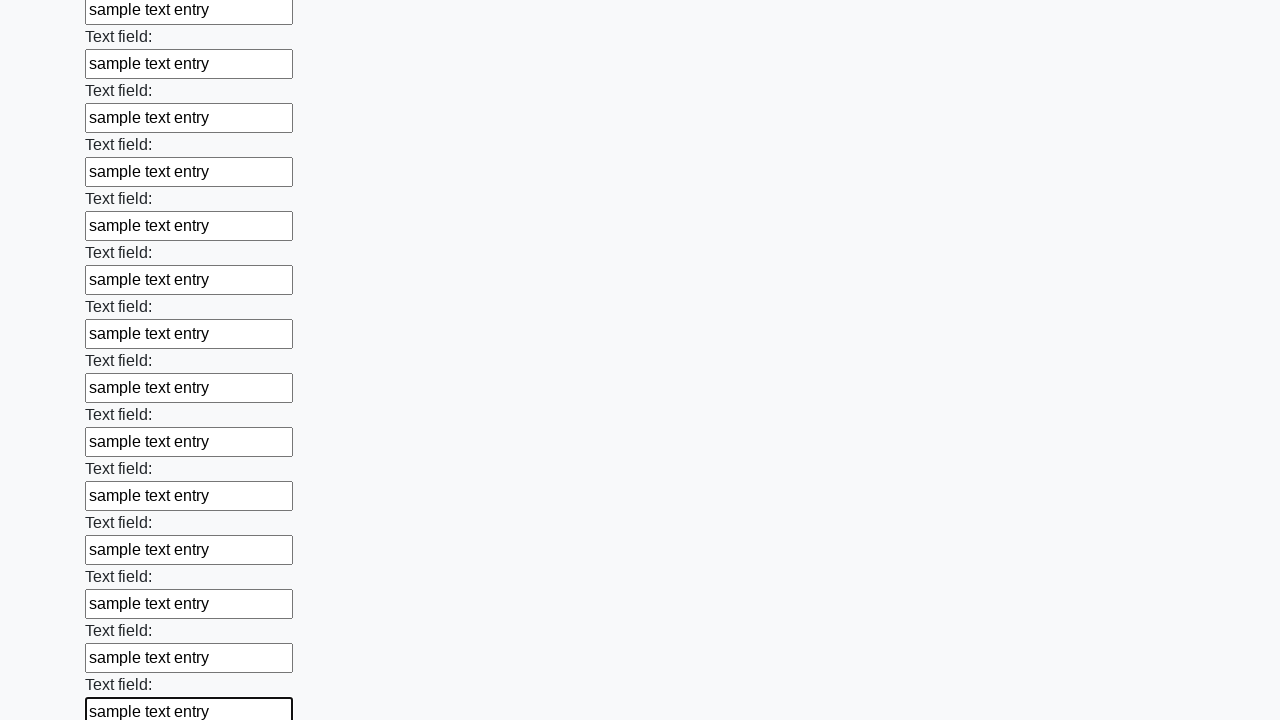

Filled input field with sample text on input >> nth=39
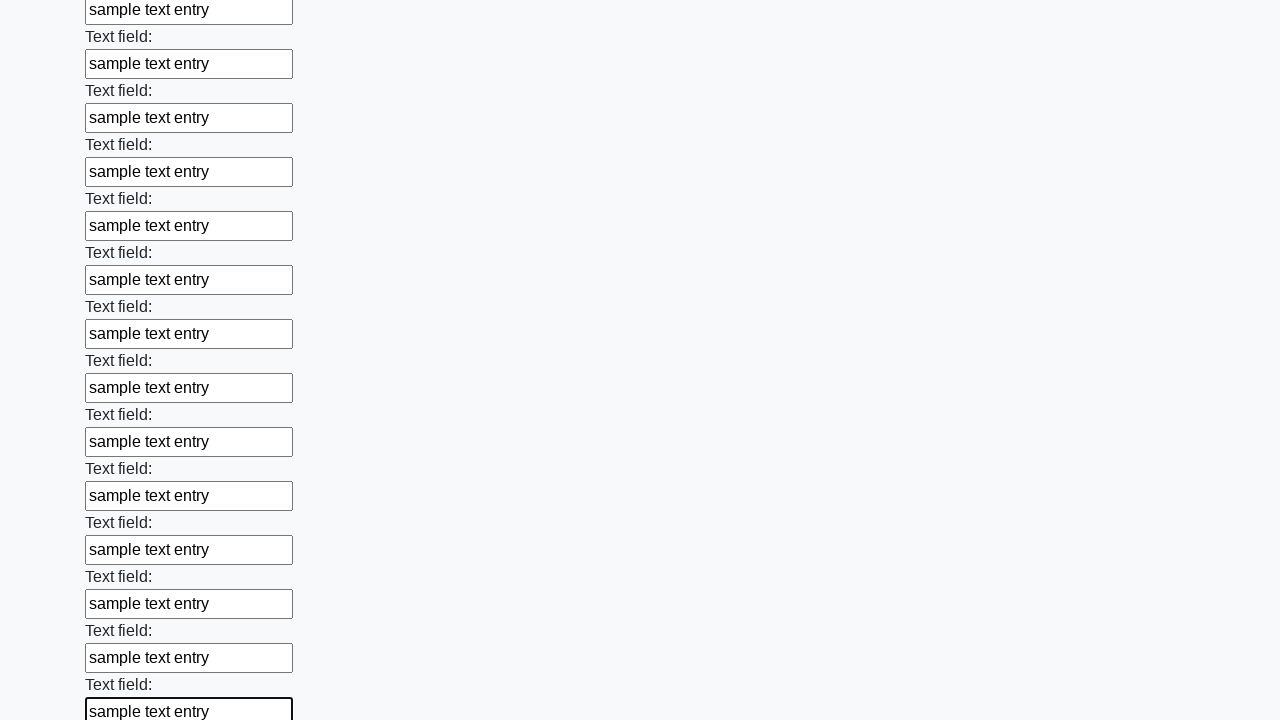

Filled input field with sample text on input >> nth=40
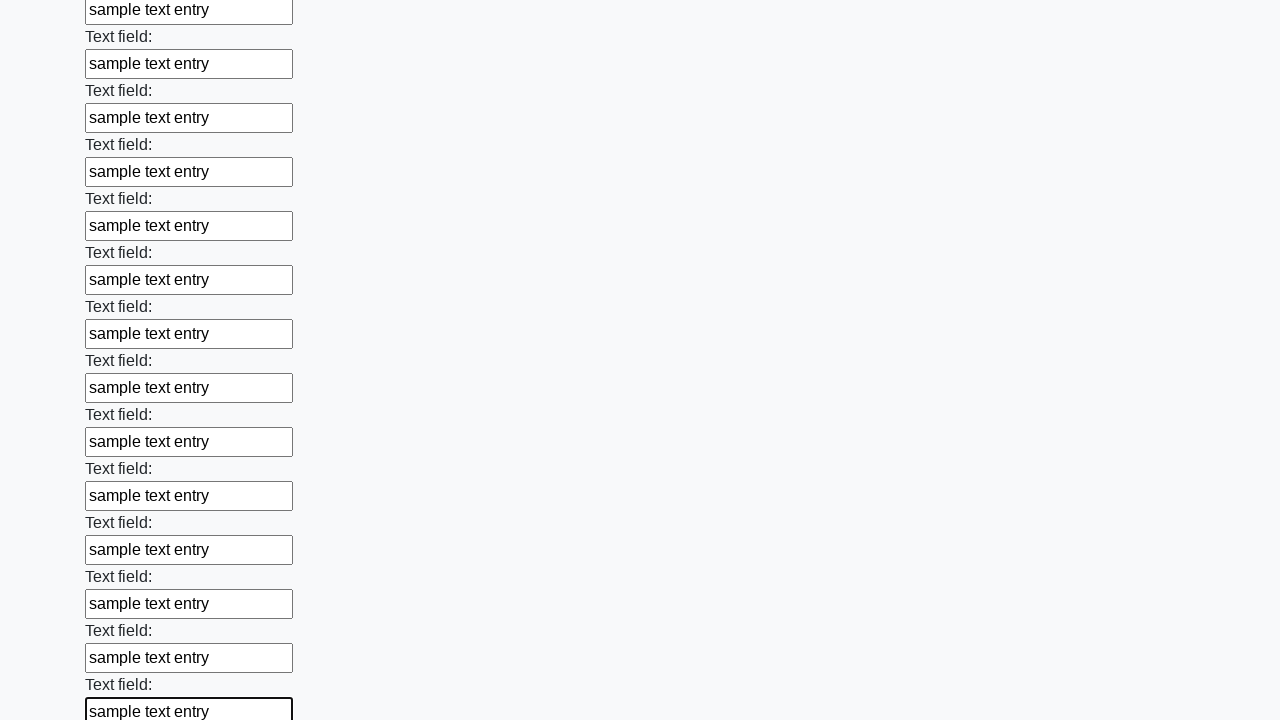

Filled input field with sample text on input >> nth=41
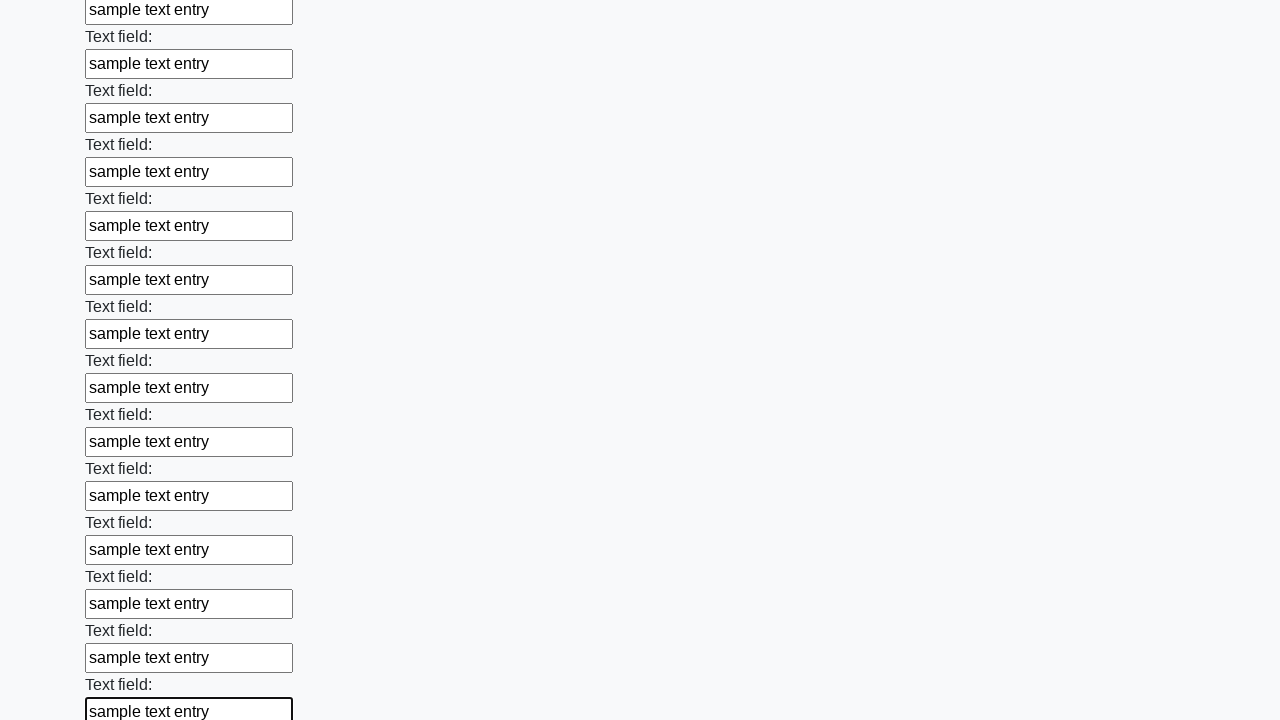

Filled input field with sample text on input >> nth=42
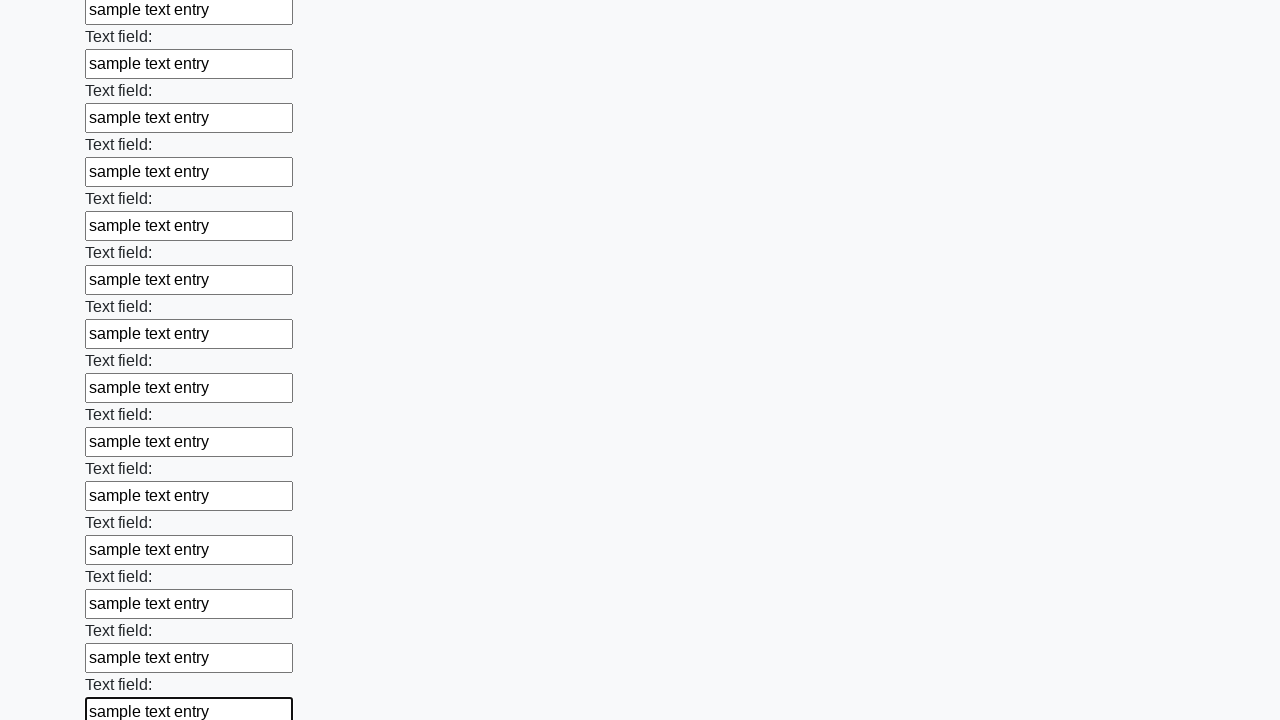

Filled input field with sample text on input >> nth=43
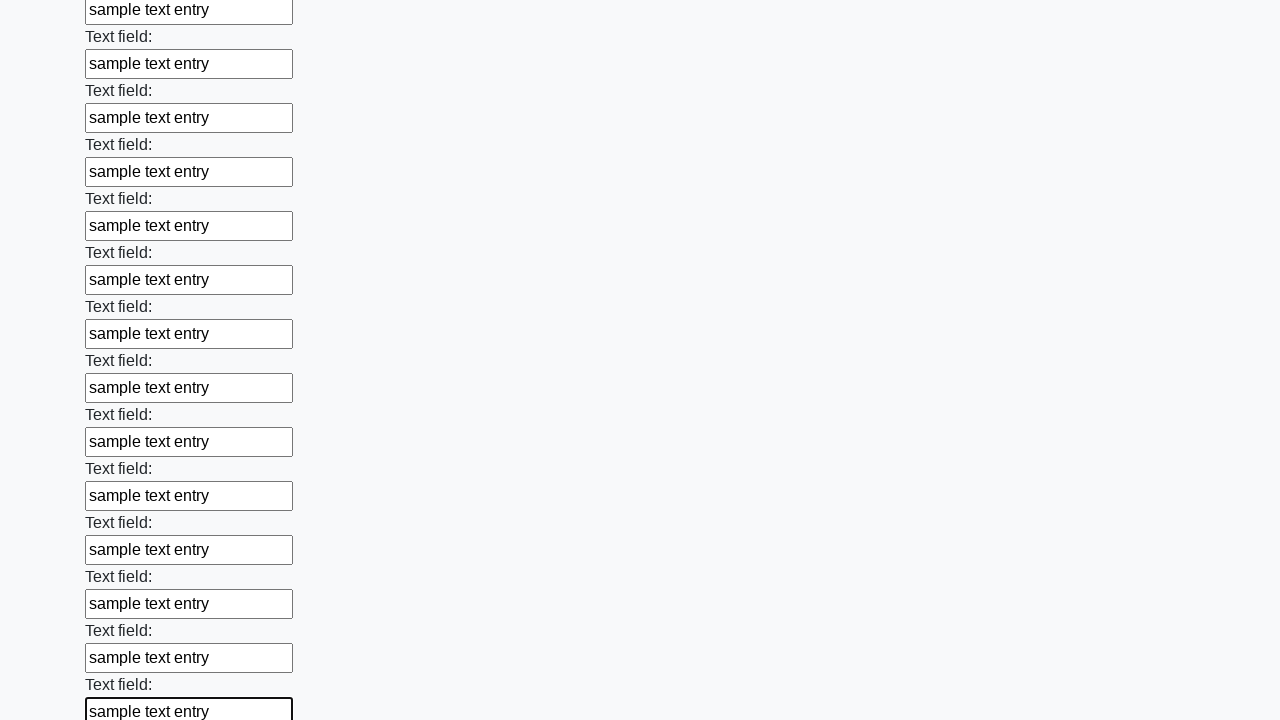

Filled input field with sample text on input >> nth=44
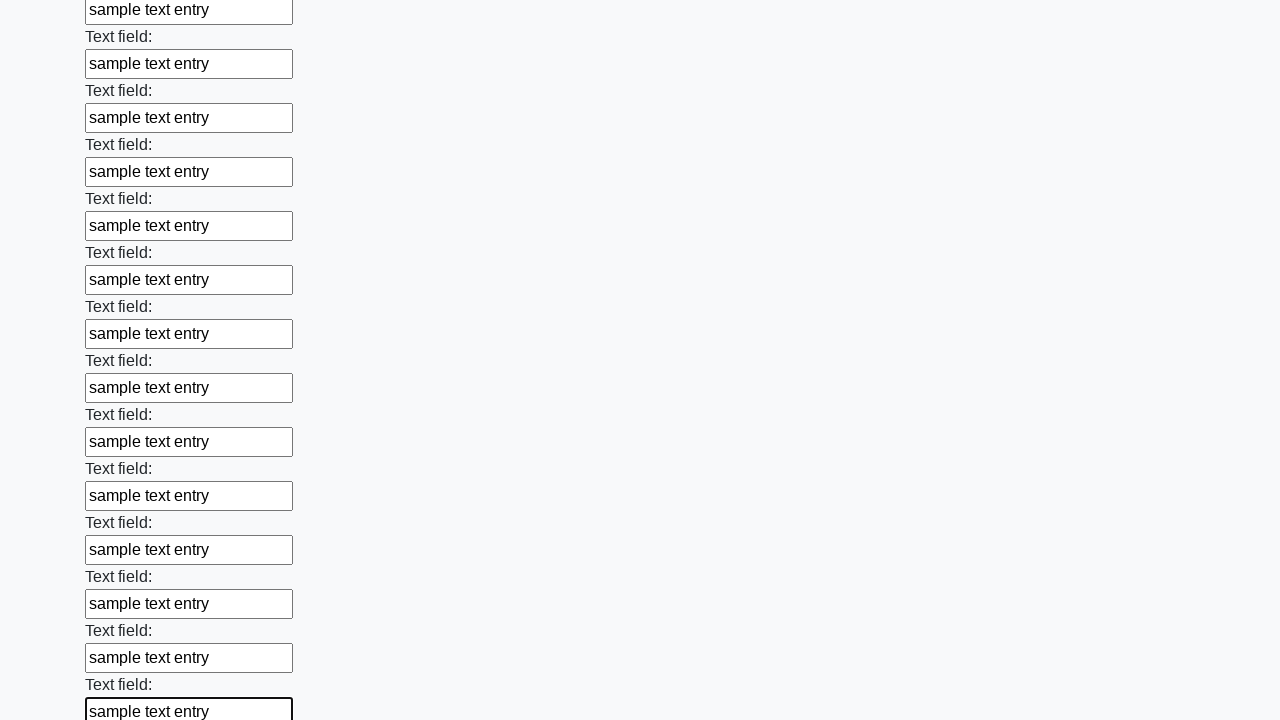

Filled input field with sample text on input >> nth=45
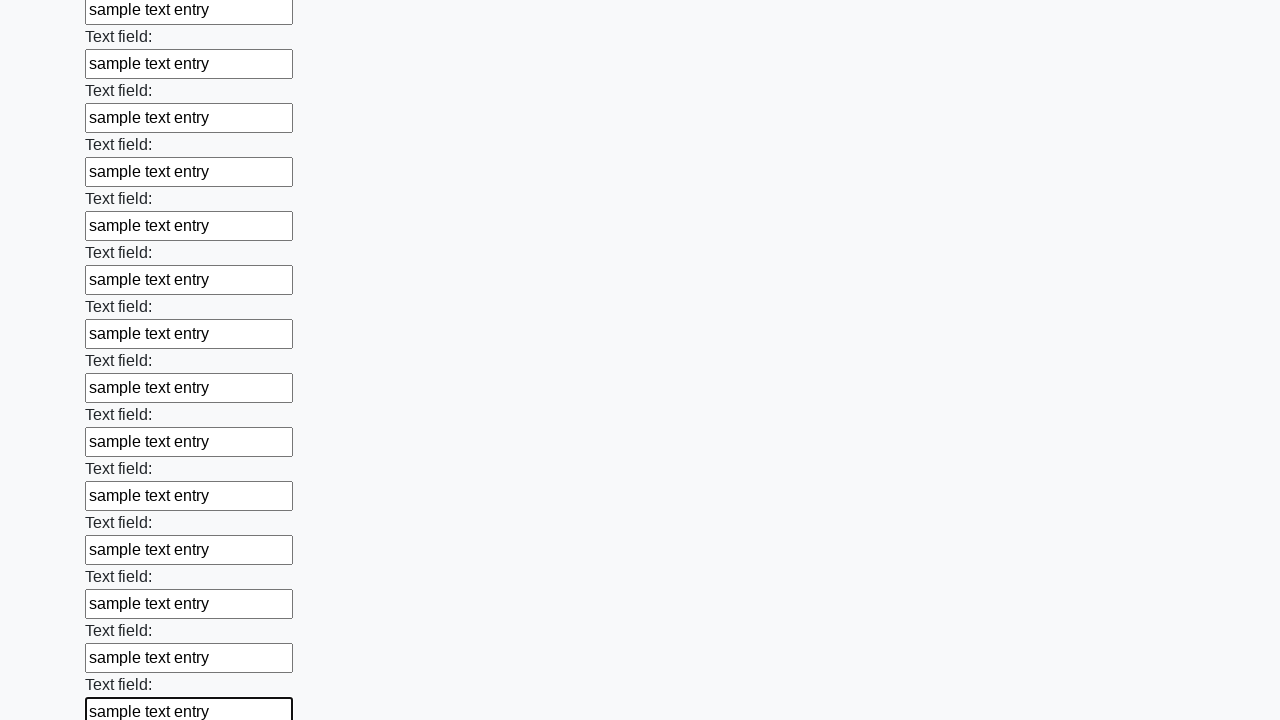

Filled input field with sample text on input >> nth=46
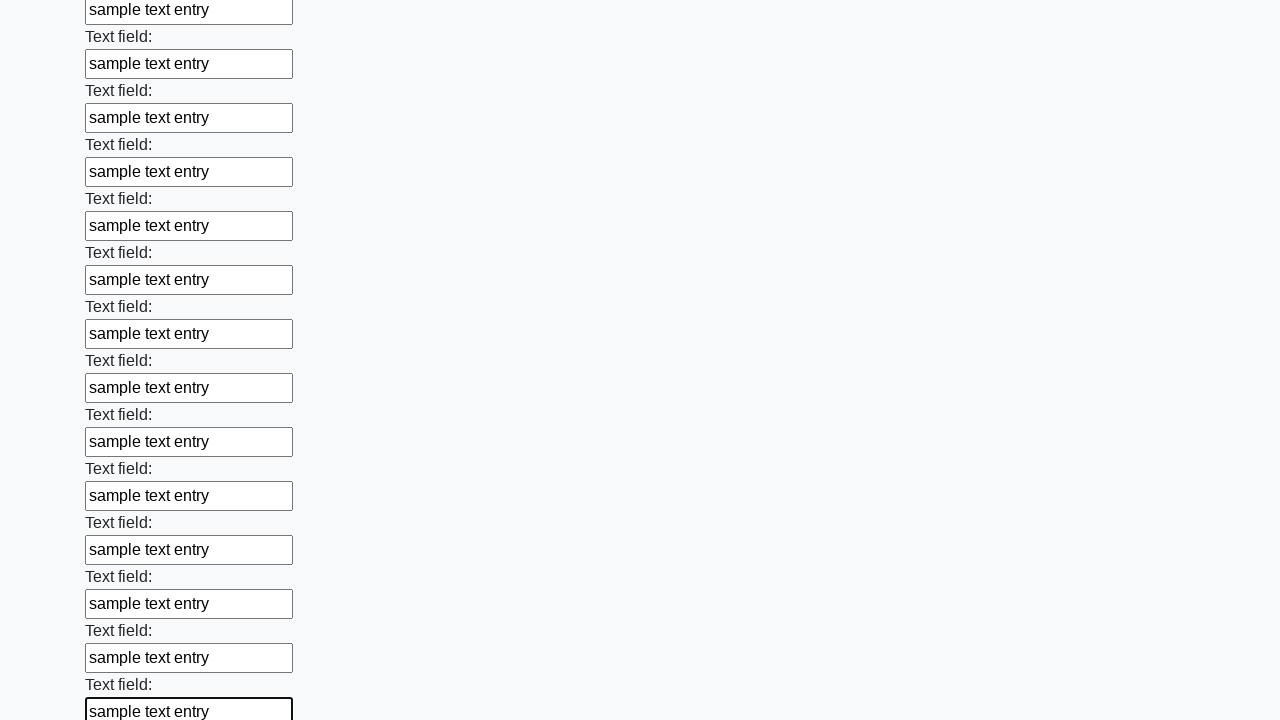

Filled input field with sample text on input >> nth=47
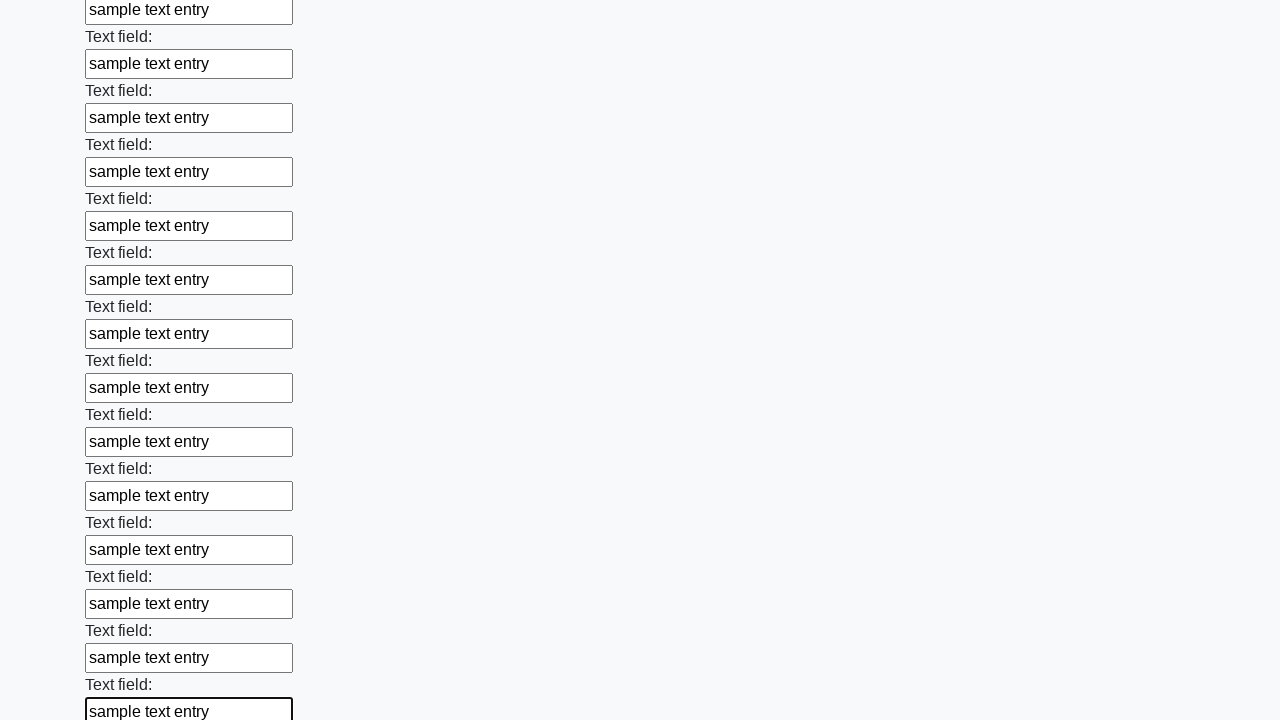

Filled input field with sample text on input >> nth=48
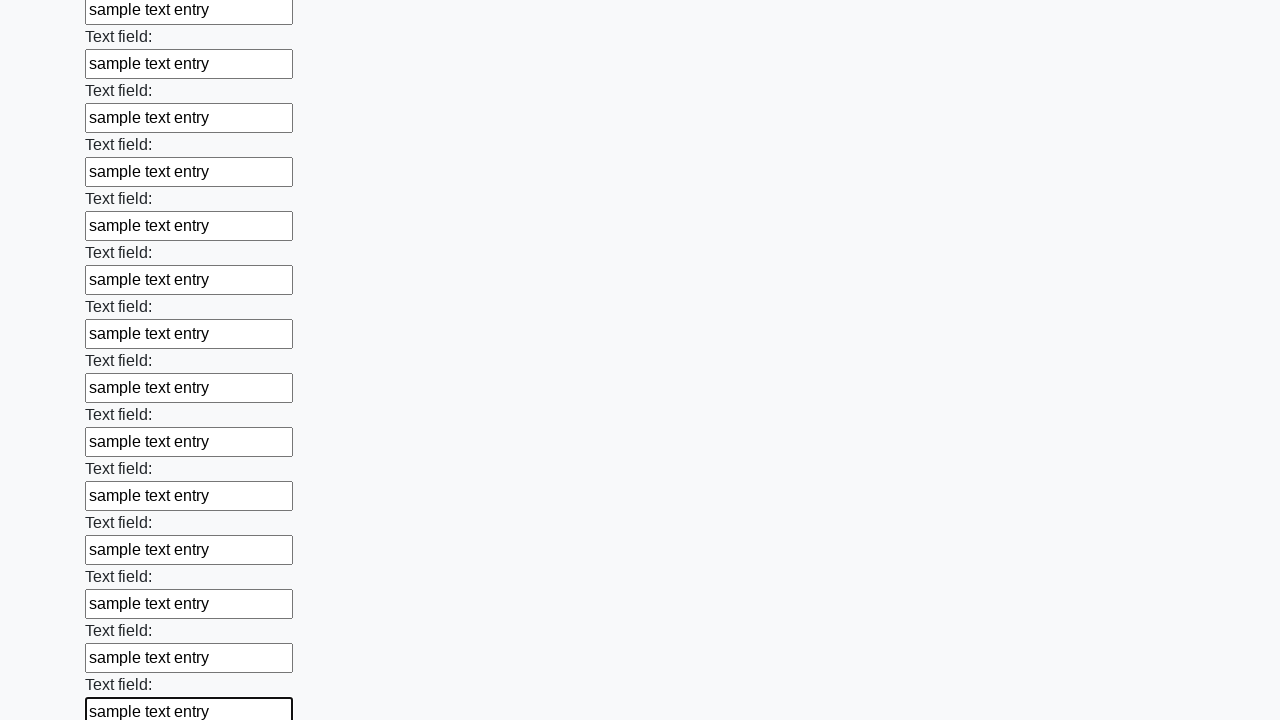

Filled input field with sample text on input >> nth=49
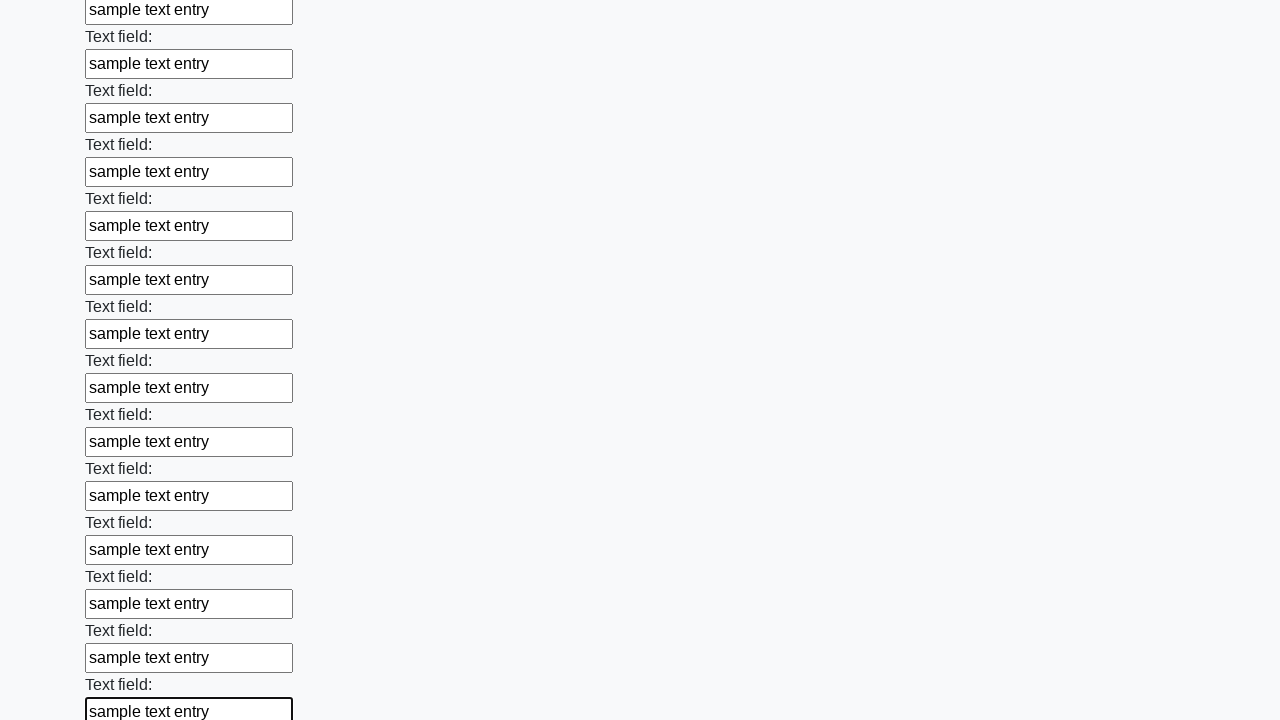

Filled input field with sample text on input >> nth=50
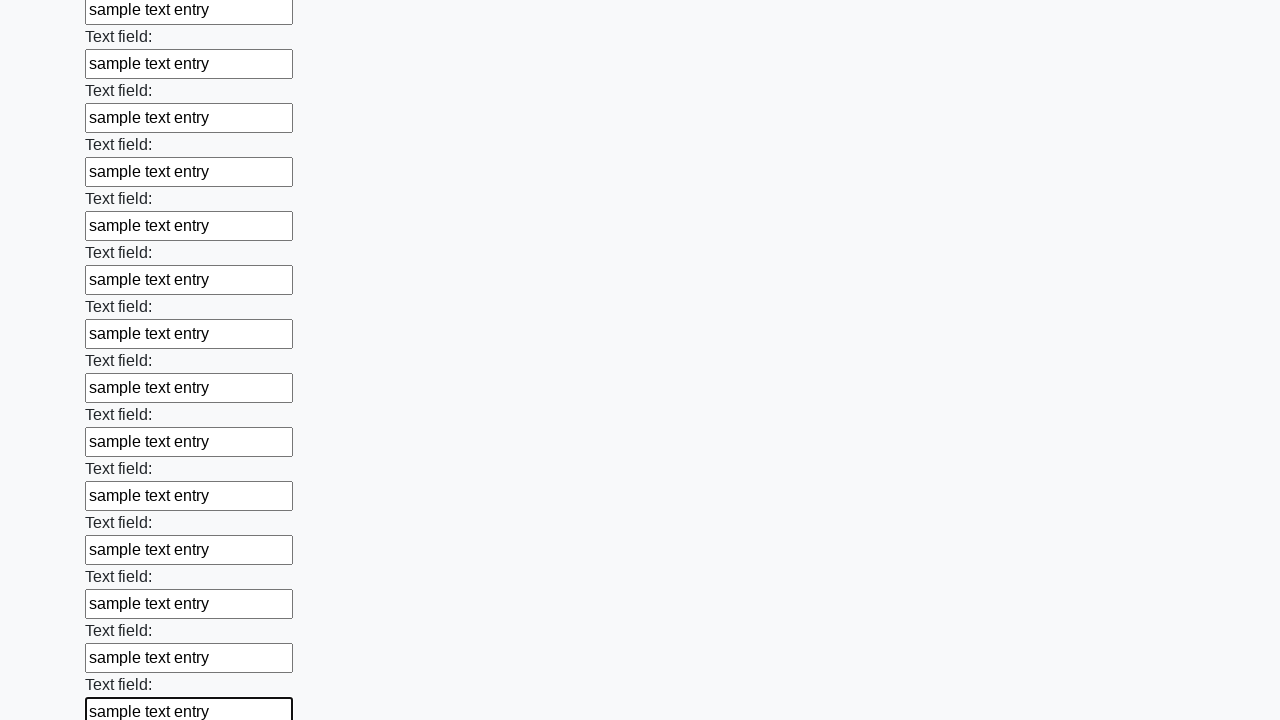

Filled input field with sample text on input >> nth=51
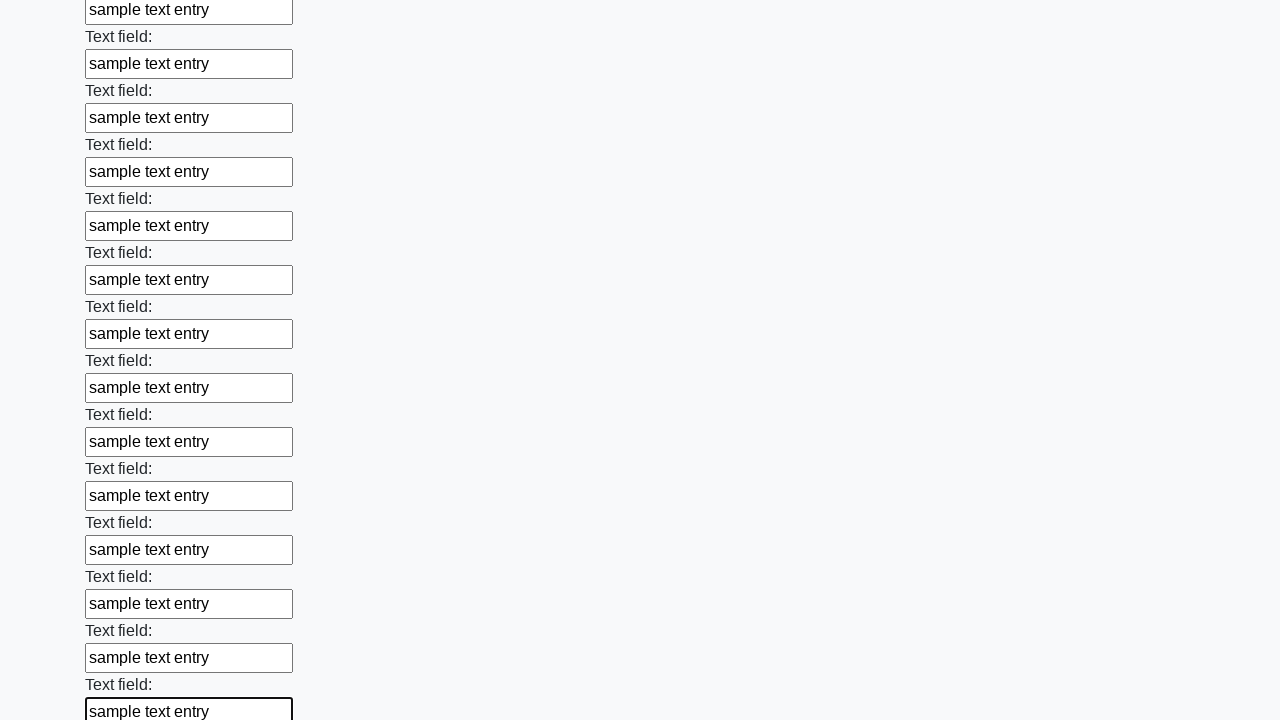

Filled input field with sample text on input >> nth=52
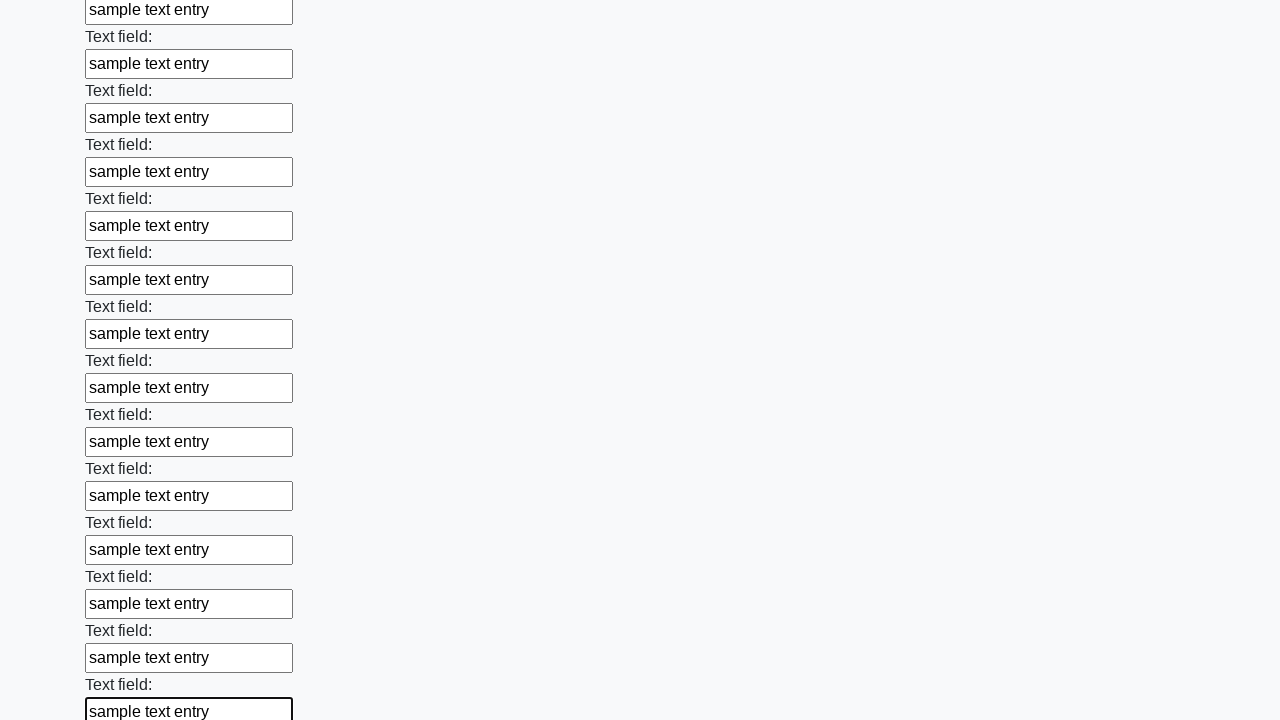

Filled input field with sample text on input >> nth=53
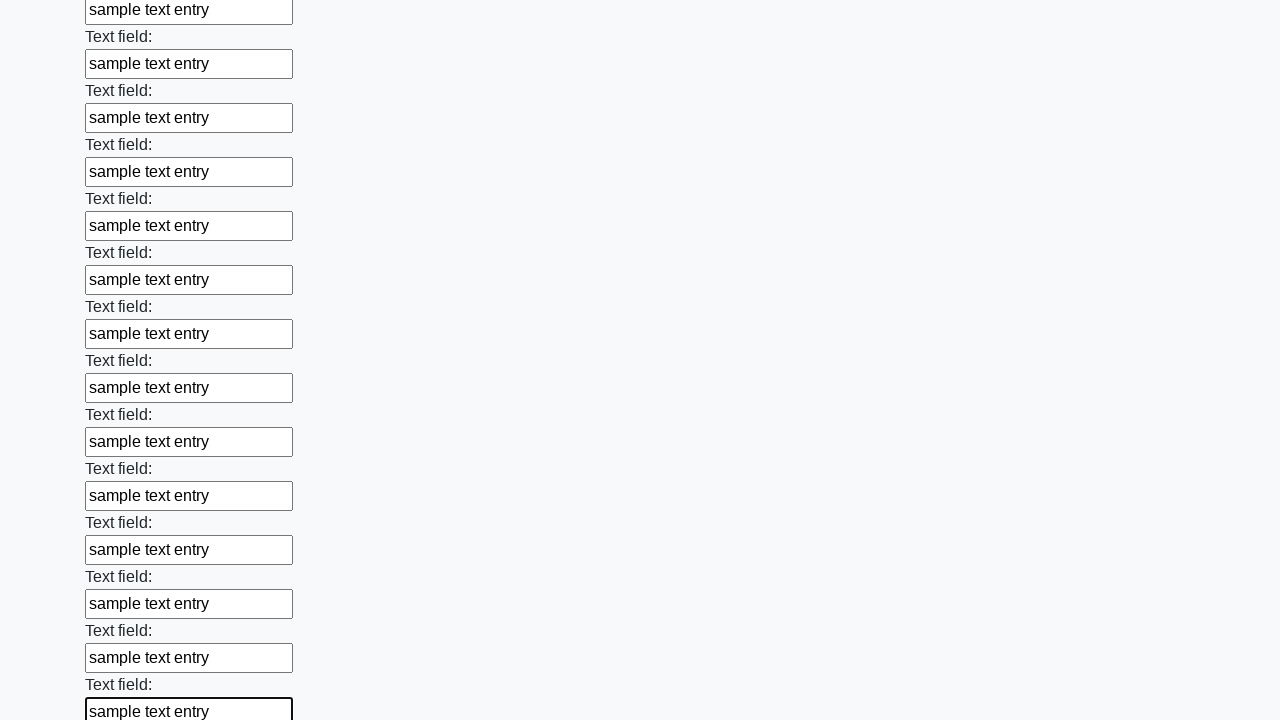

Filled input field with sample text on input >> nth=54
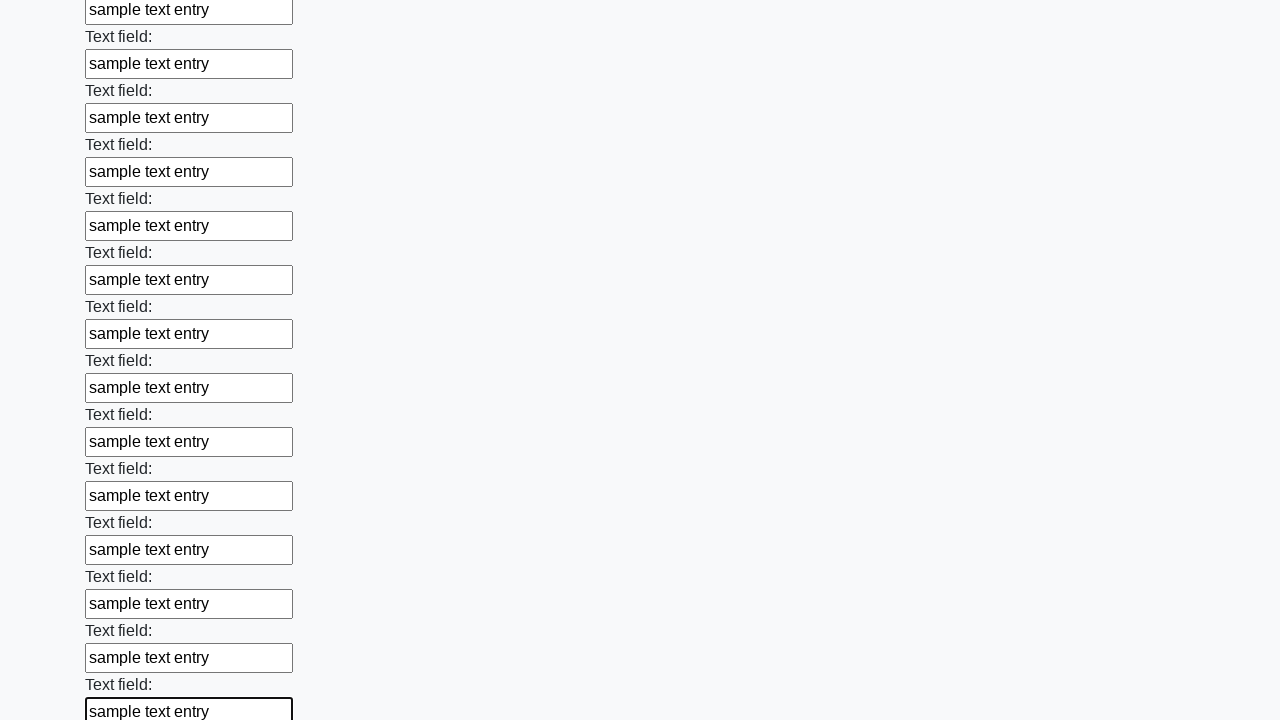

Filled input field with sample text on input >> nth=55
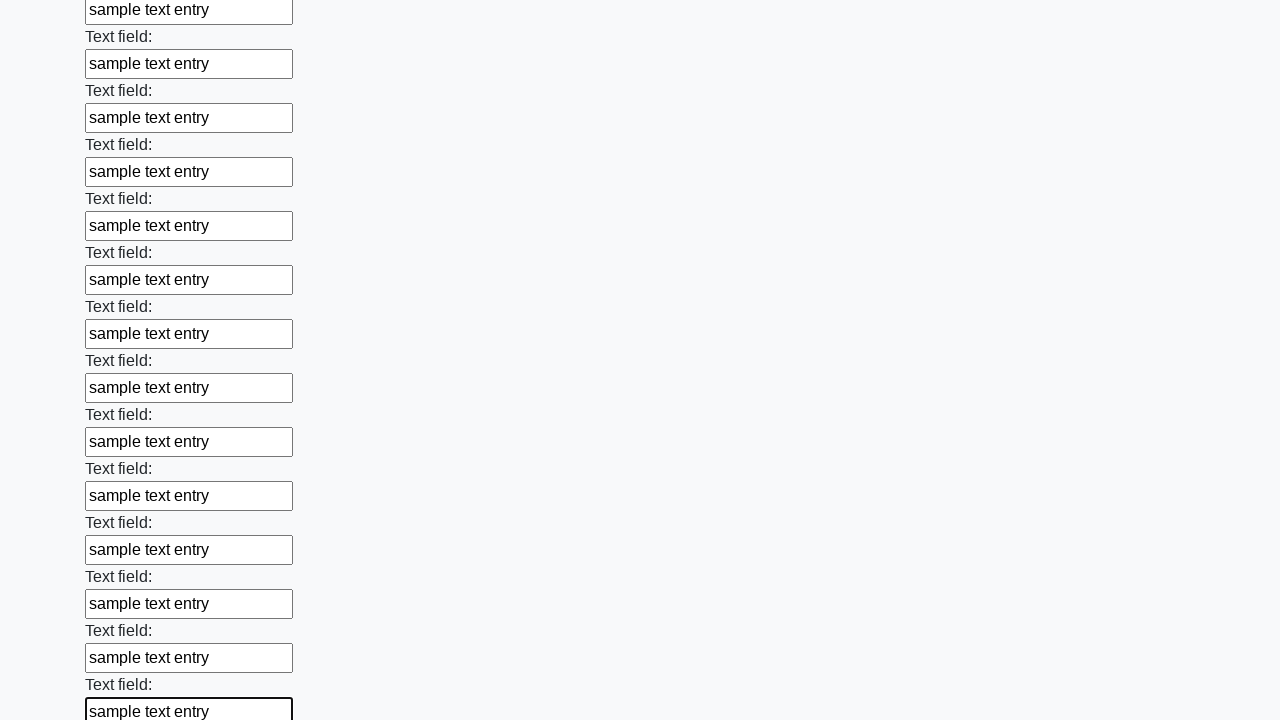

Filled input field with sample text on input >> nth=56
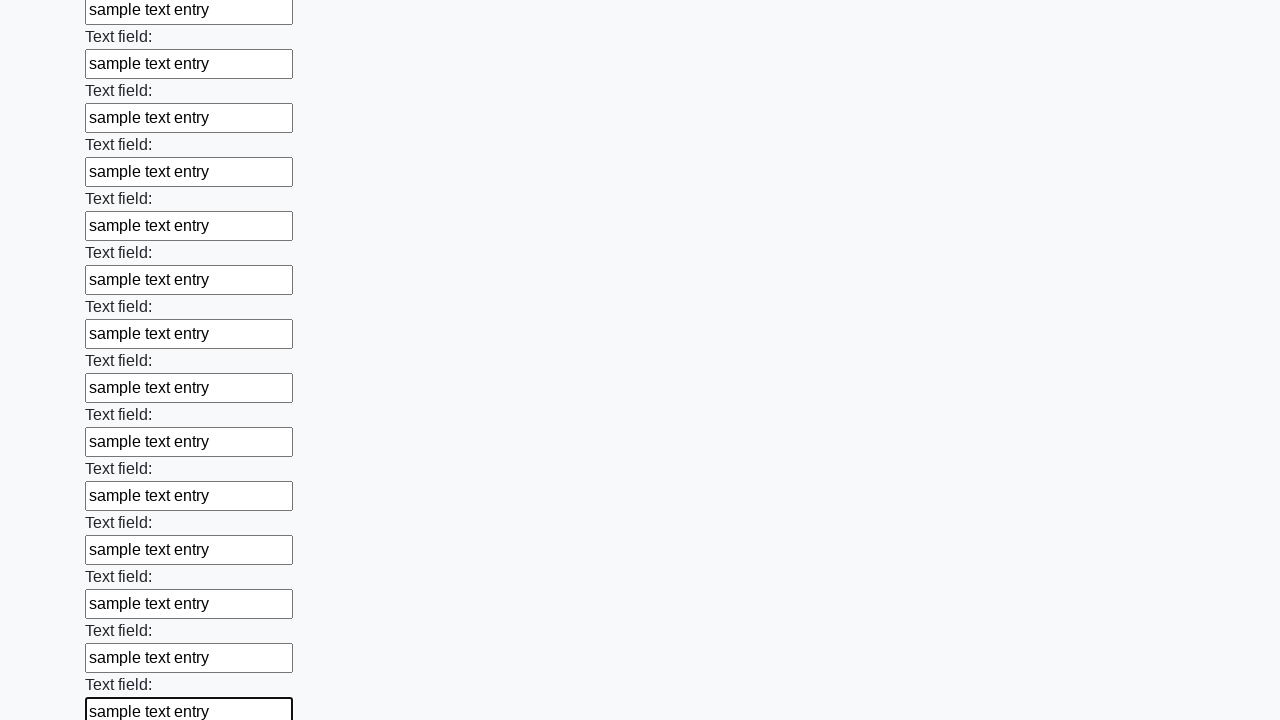

Filled input field with sample text on input >> nth=57
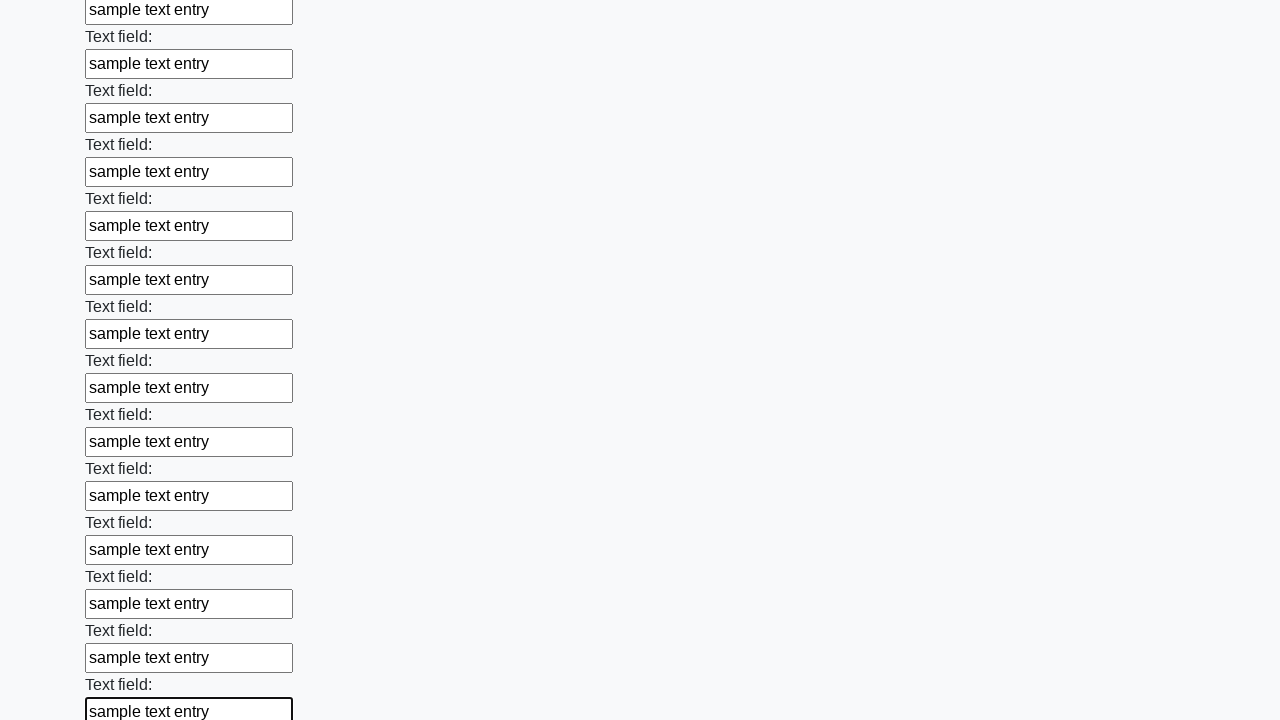

Filled input field with sample text on input >> nth=58
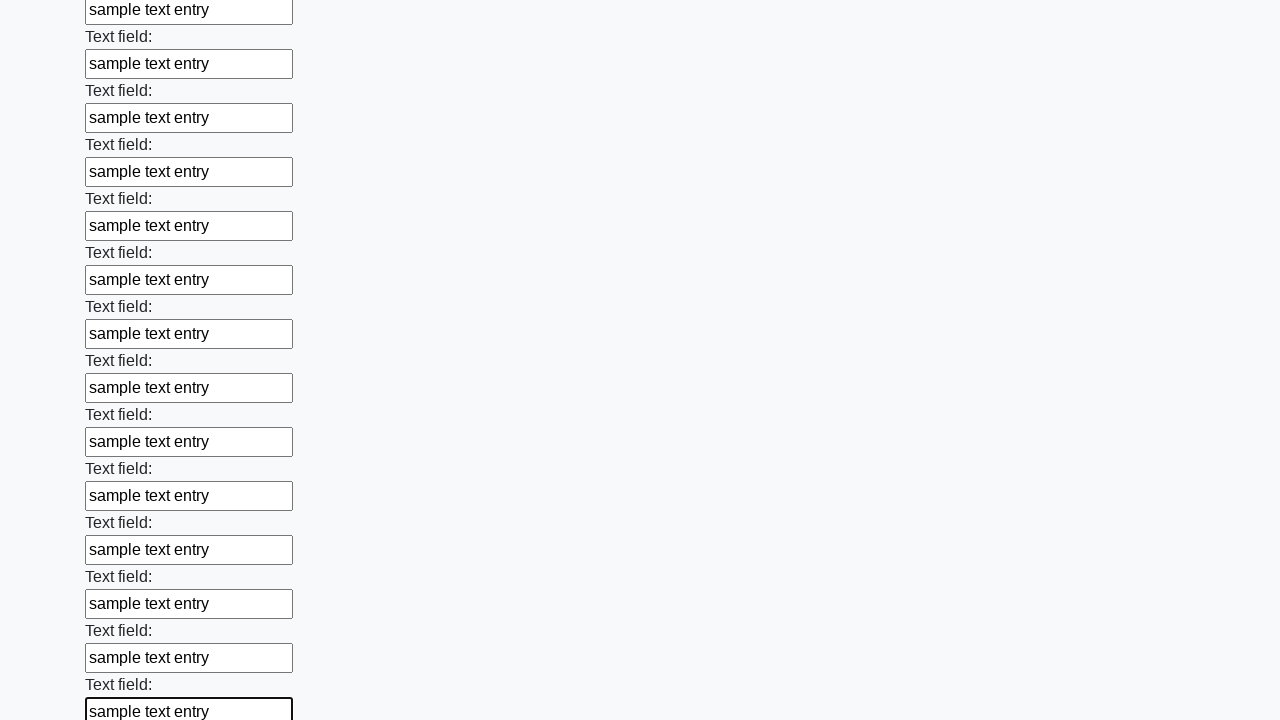

Filled input field with sample text on input >> nth=59
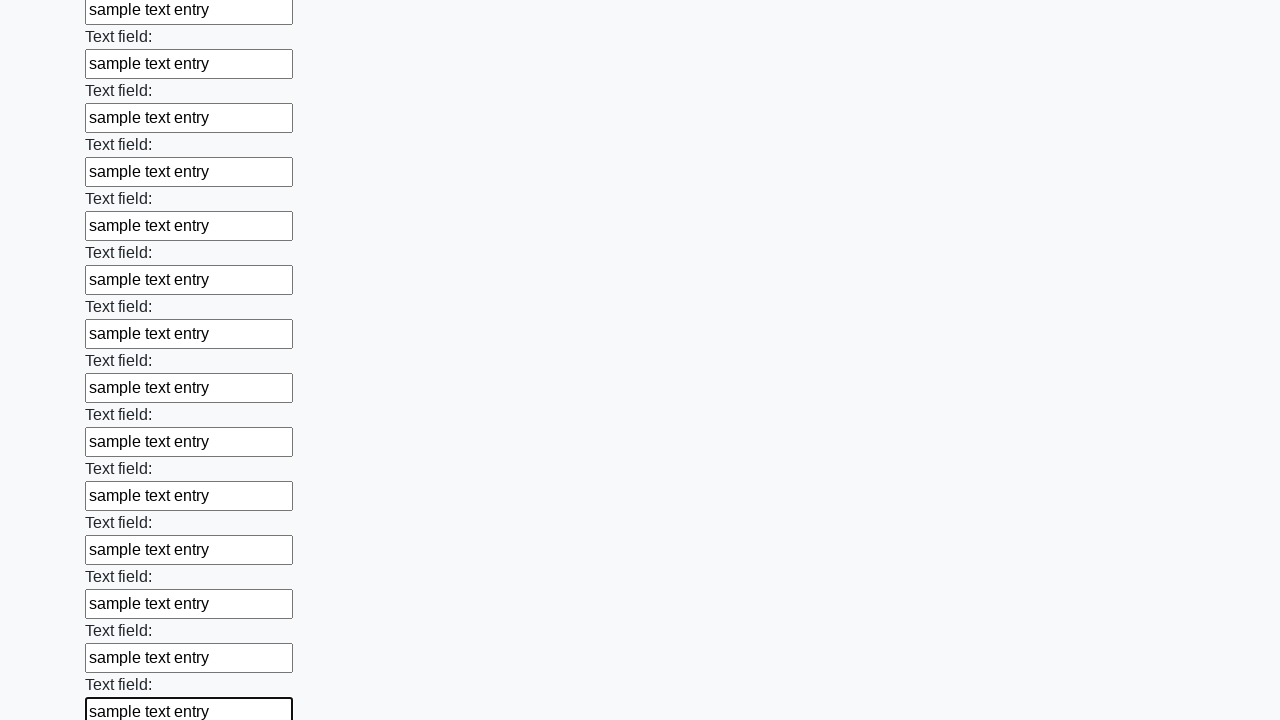

Filled input field with sample text on input >> nth=60
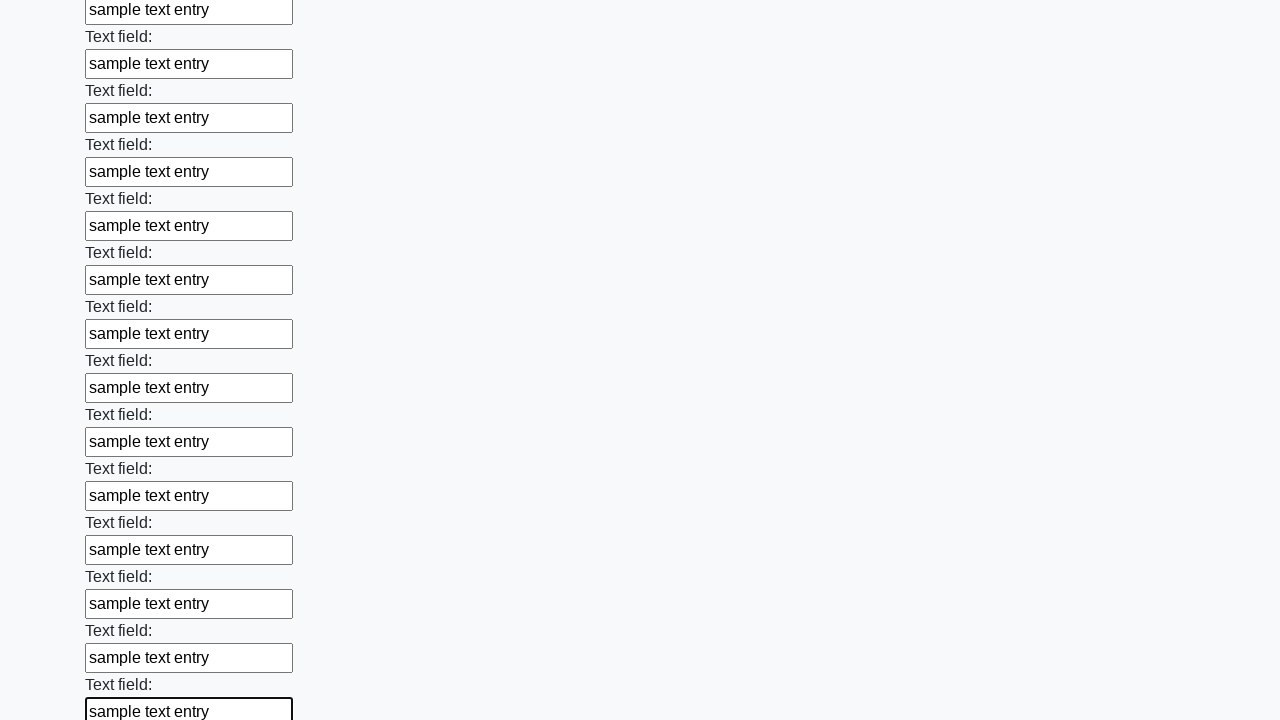

Filled input field with sample text on input >> nth=61
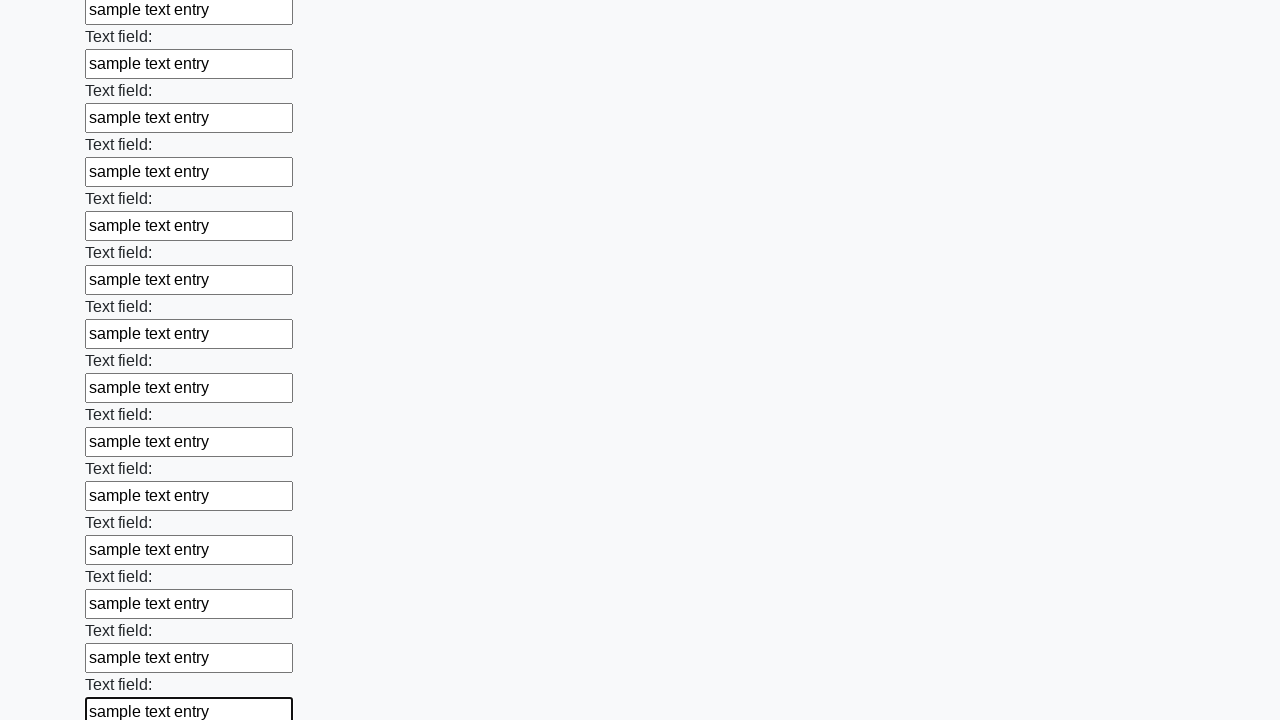

Filled input field with sample text on input >> nth=62
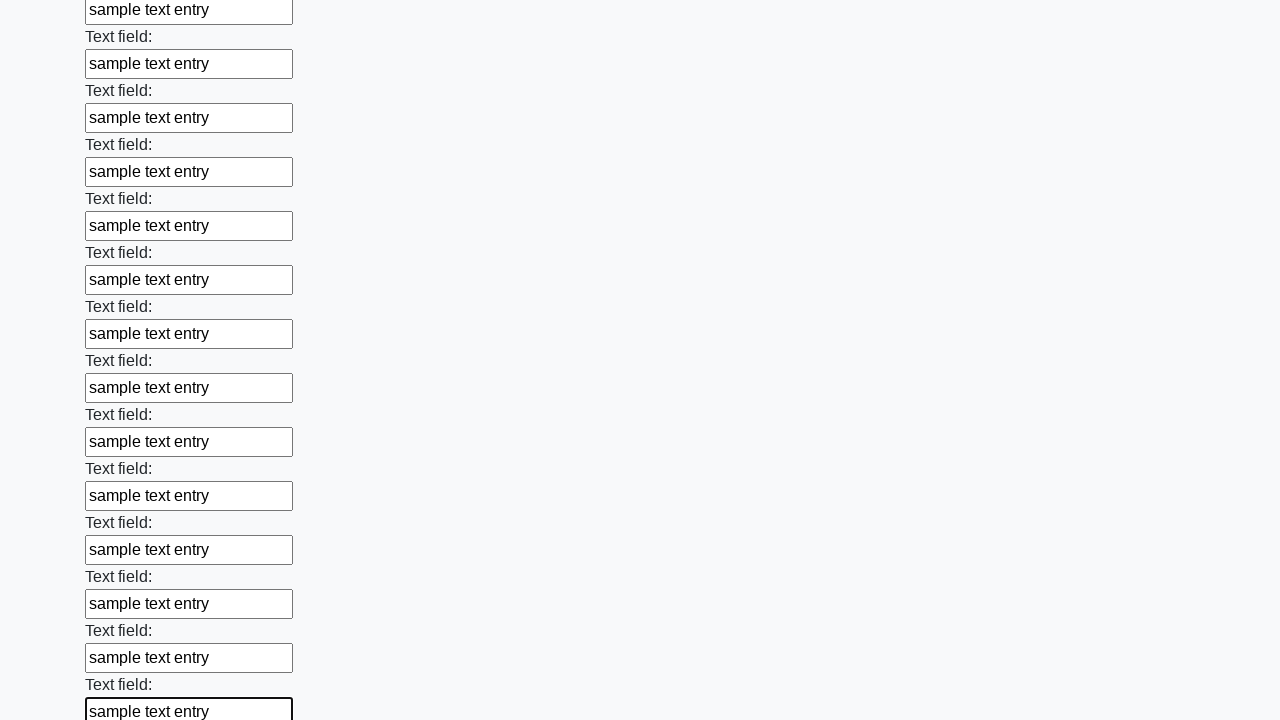

Filled input field with sample text on input >> nth=63
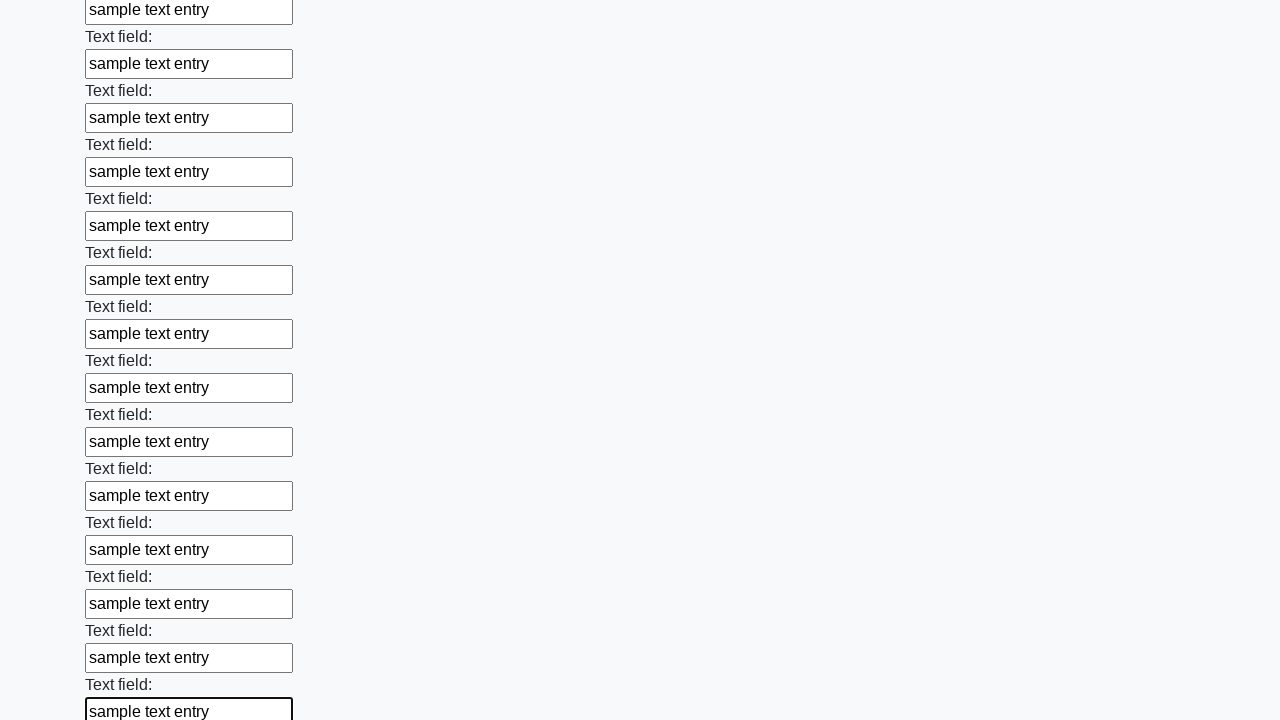

Filled input field with sample text on input >> nth=64
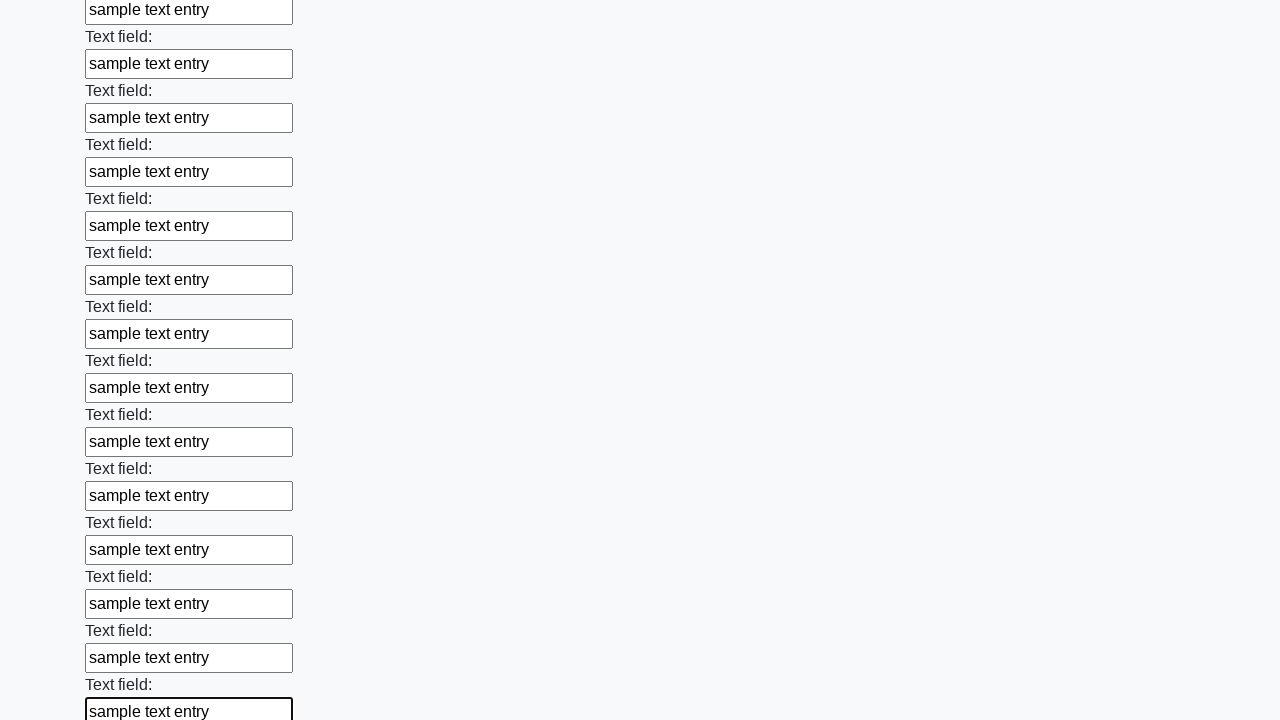

Filled input field with sample text on input >> nth=65
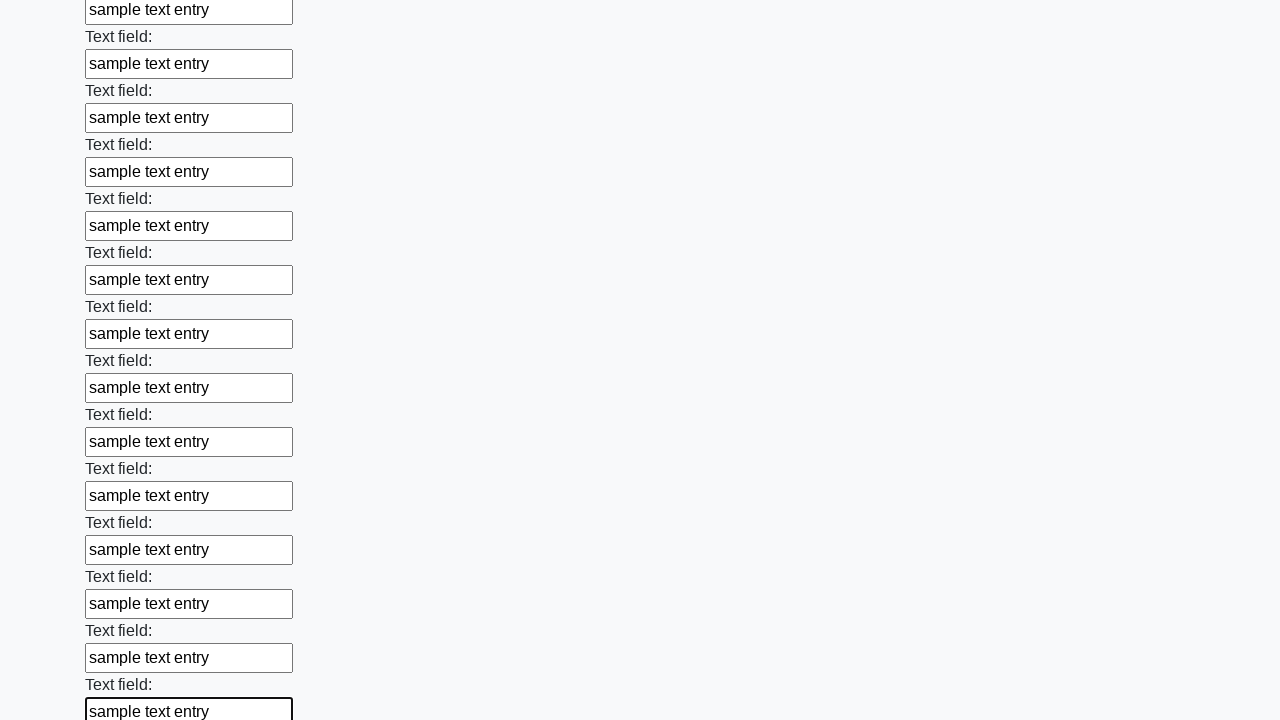

Filled input field with sample text on input >> nth=66
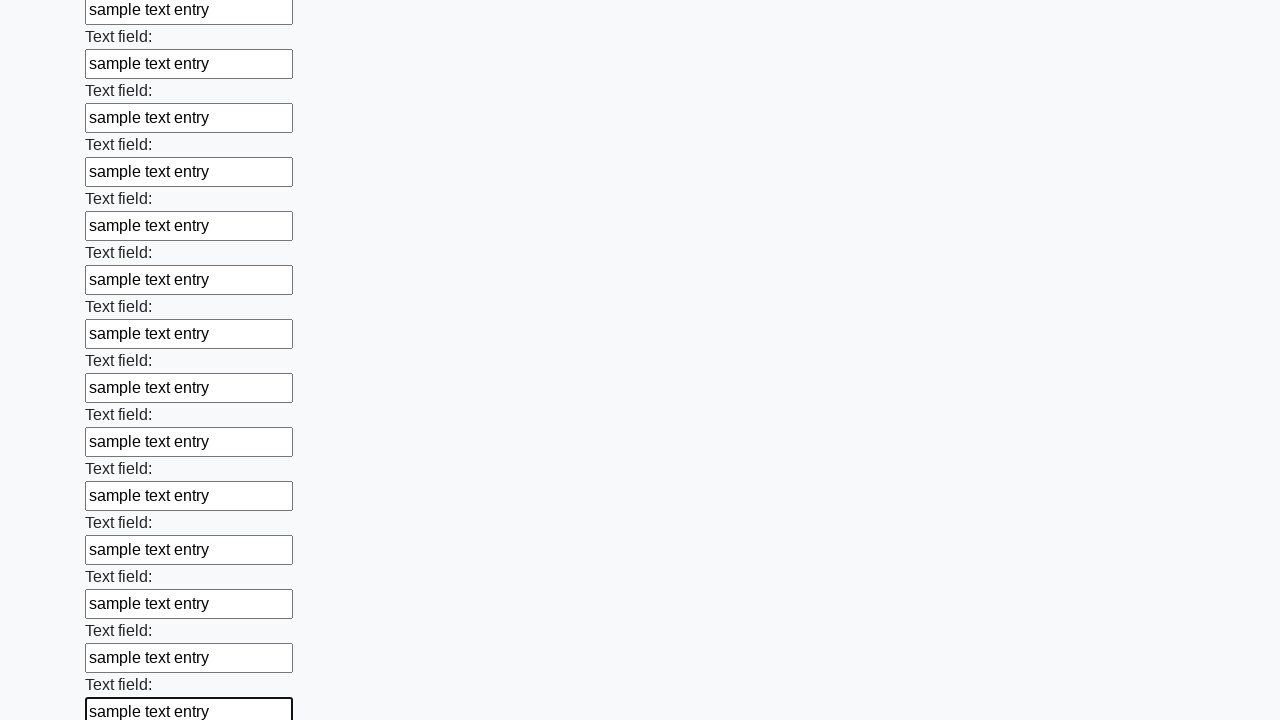

Filled input field with sample text on input >> nth=67
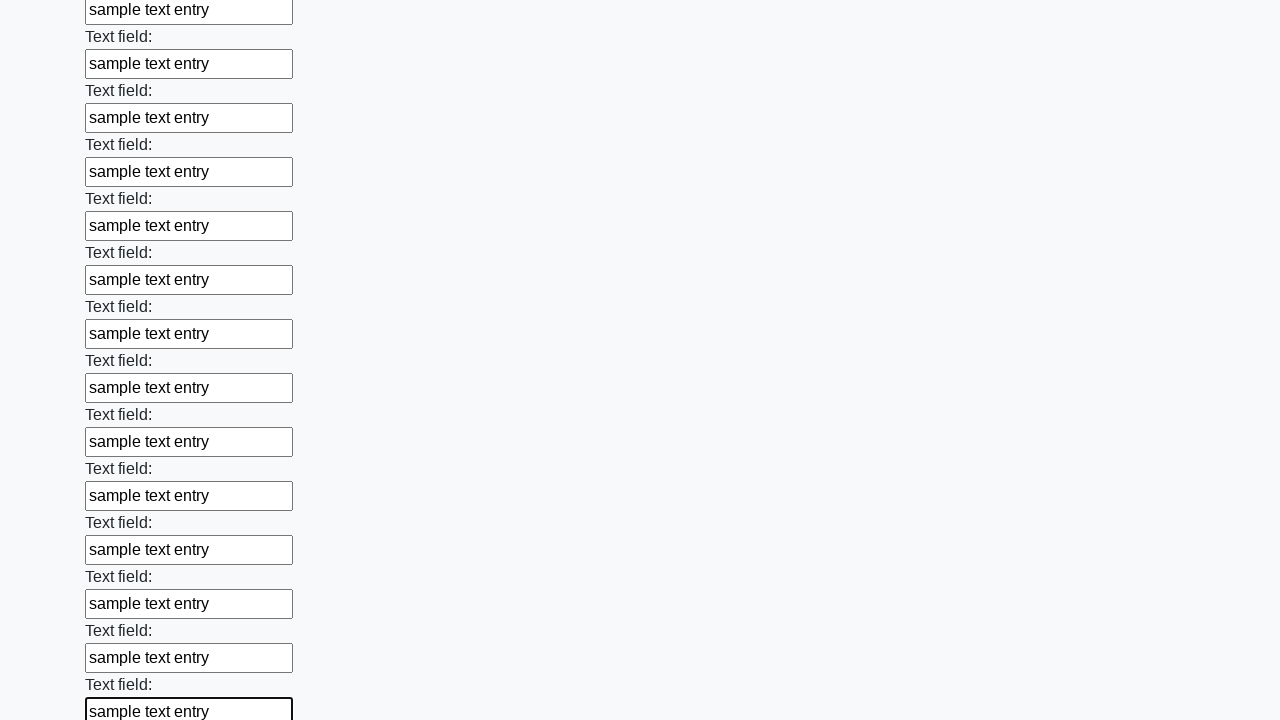

Filled input field with sample text on input >> nth=68
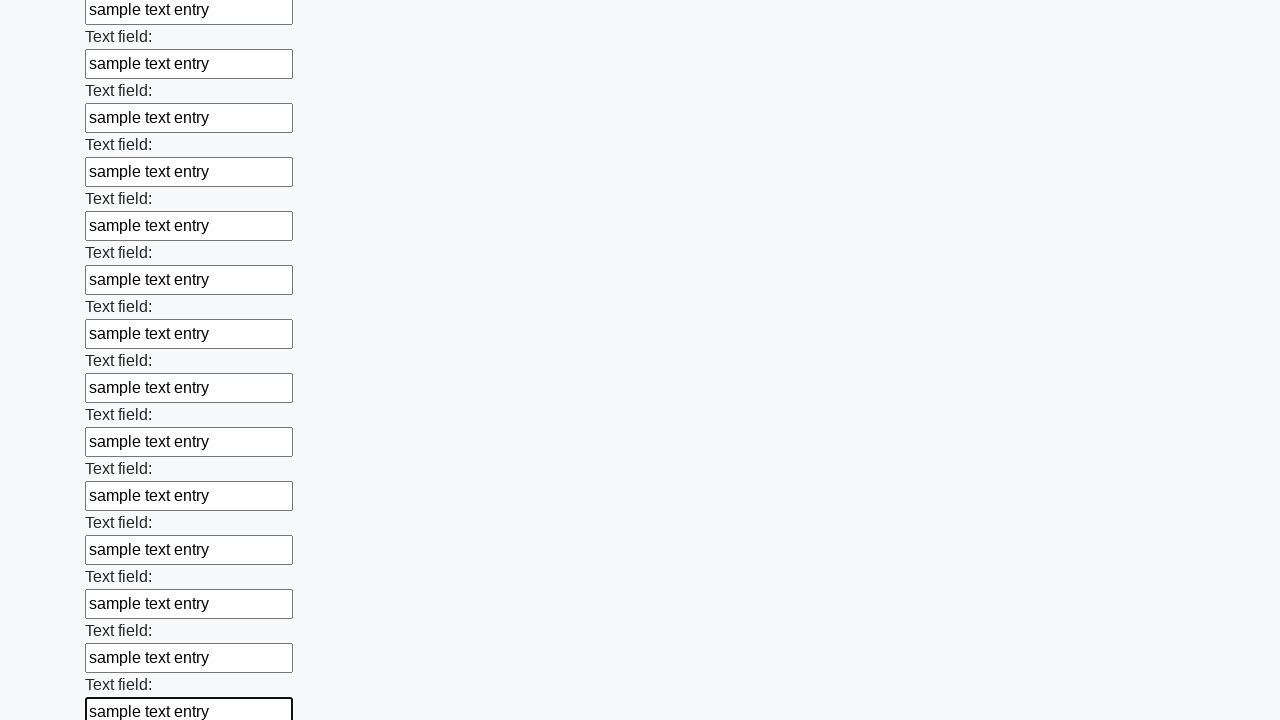

Filled input field with sample text on input >> nth=69
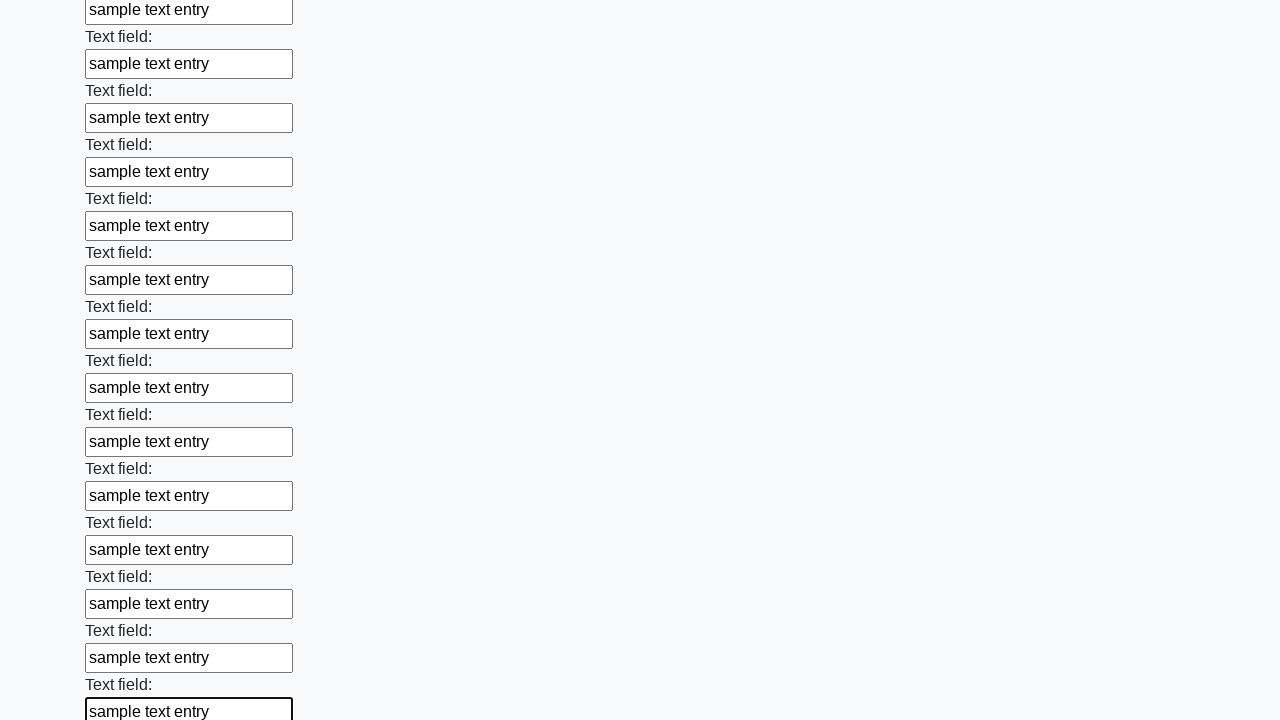

Filled input field with sample text on input >> nth=70
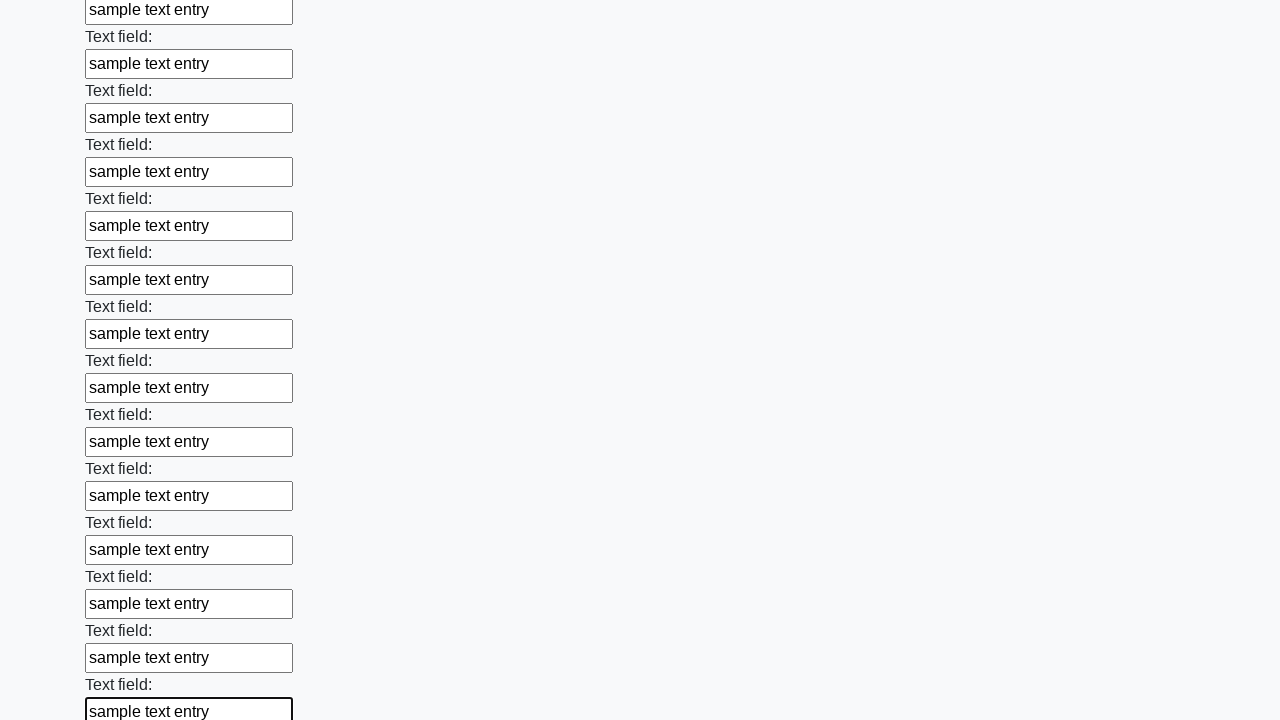

Filled input field with sample text on input >> nth=71
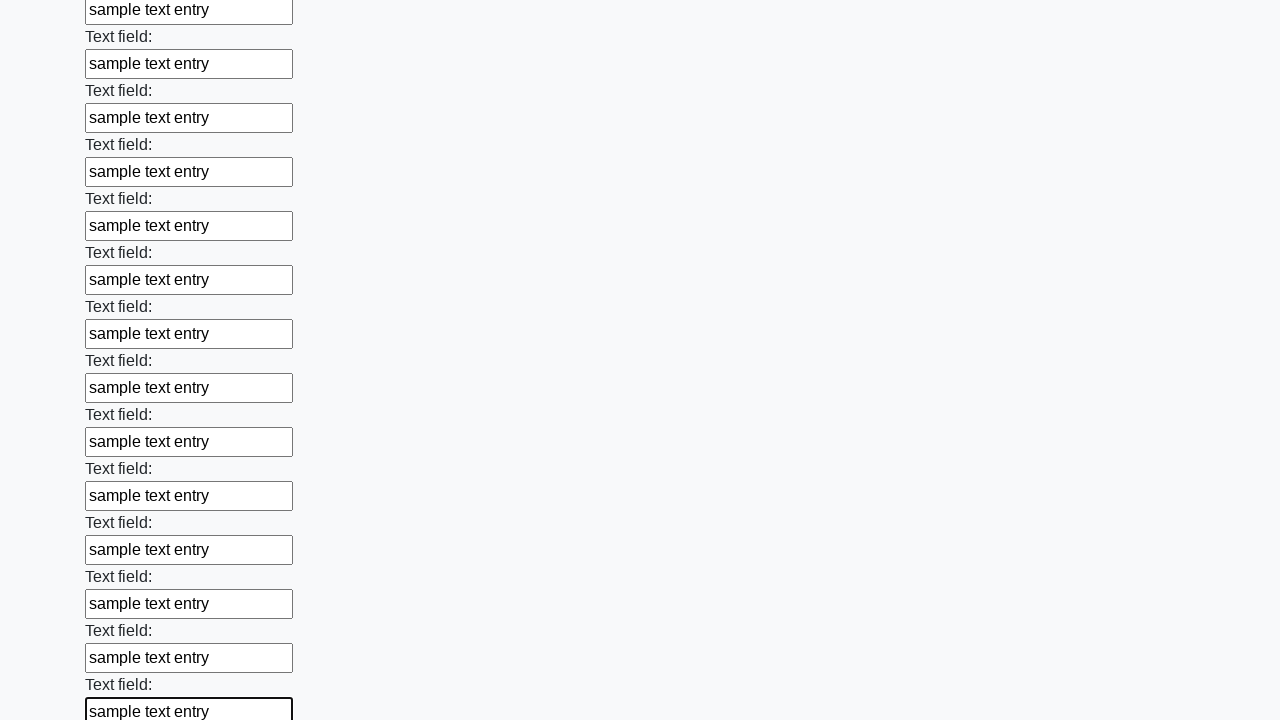

Filled input field with sample text on input >> nth=72
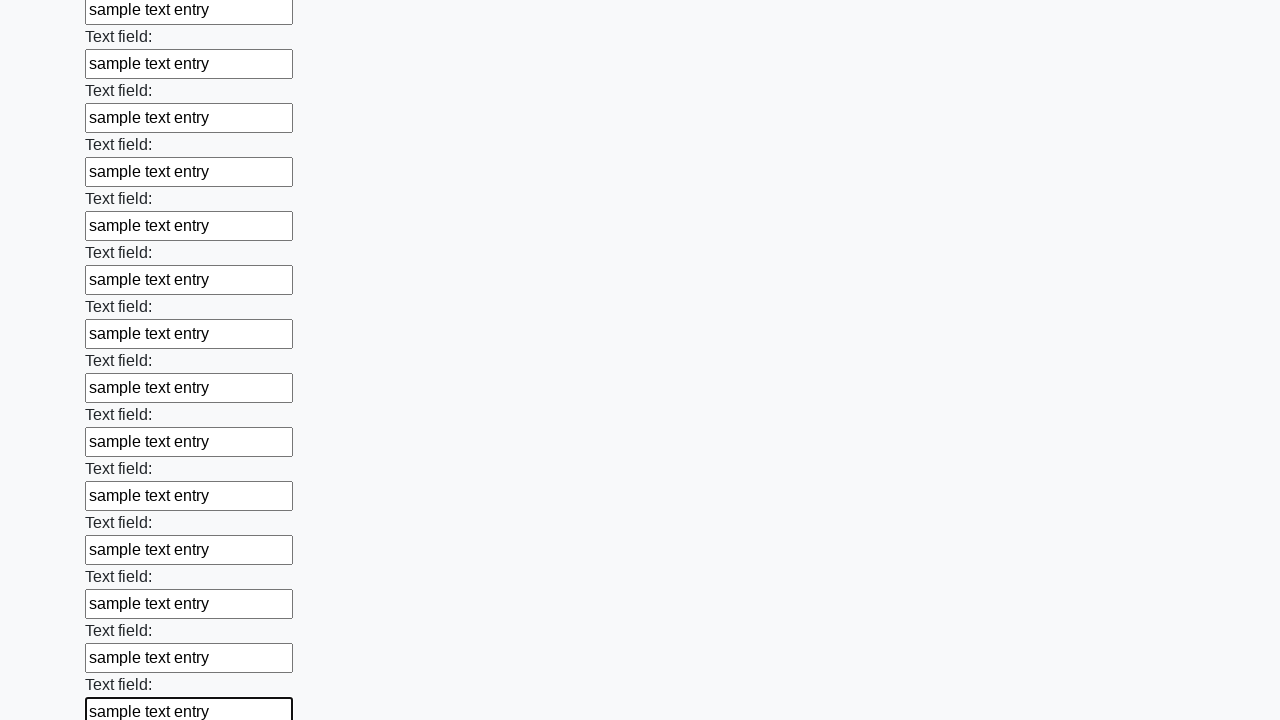

Filled input field with sample text on input >> nth=73
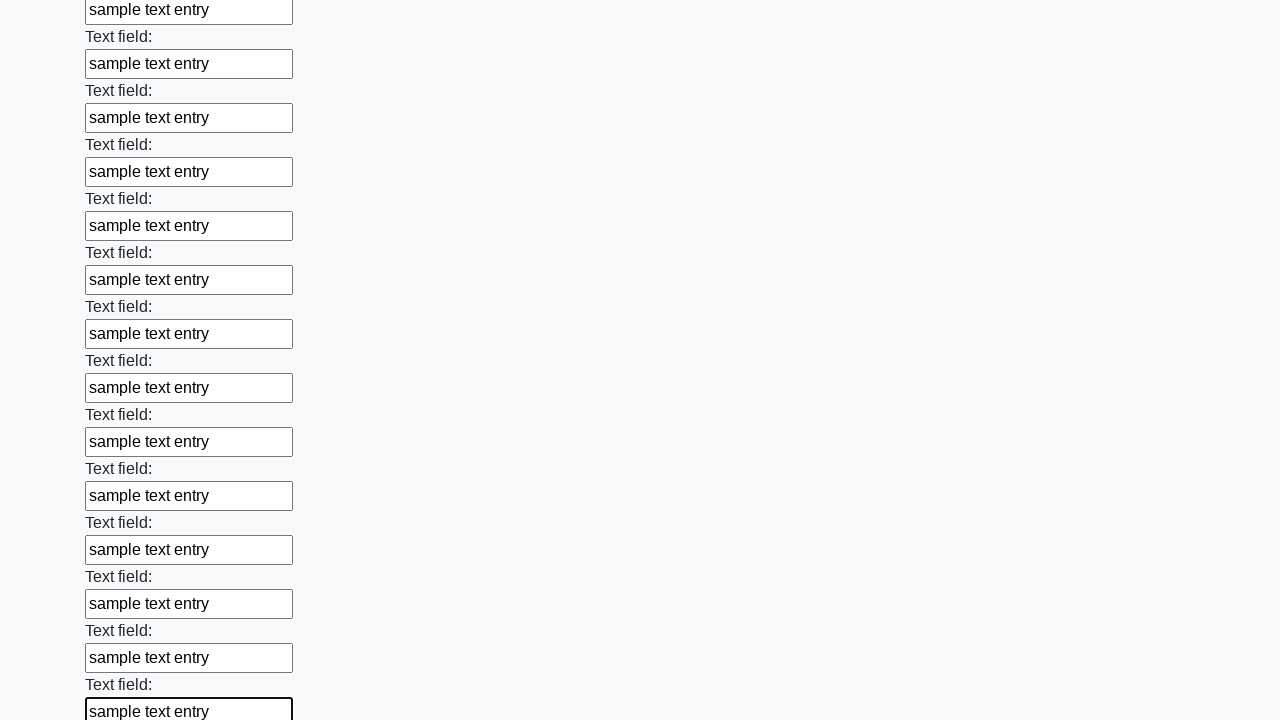

Filled input field with sample text on input >> nth=74
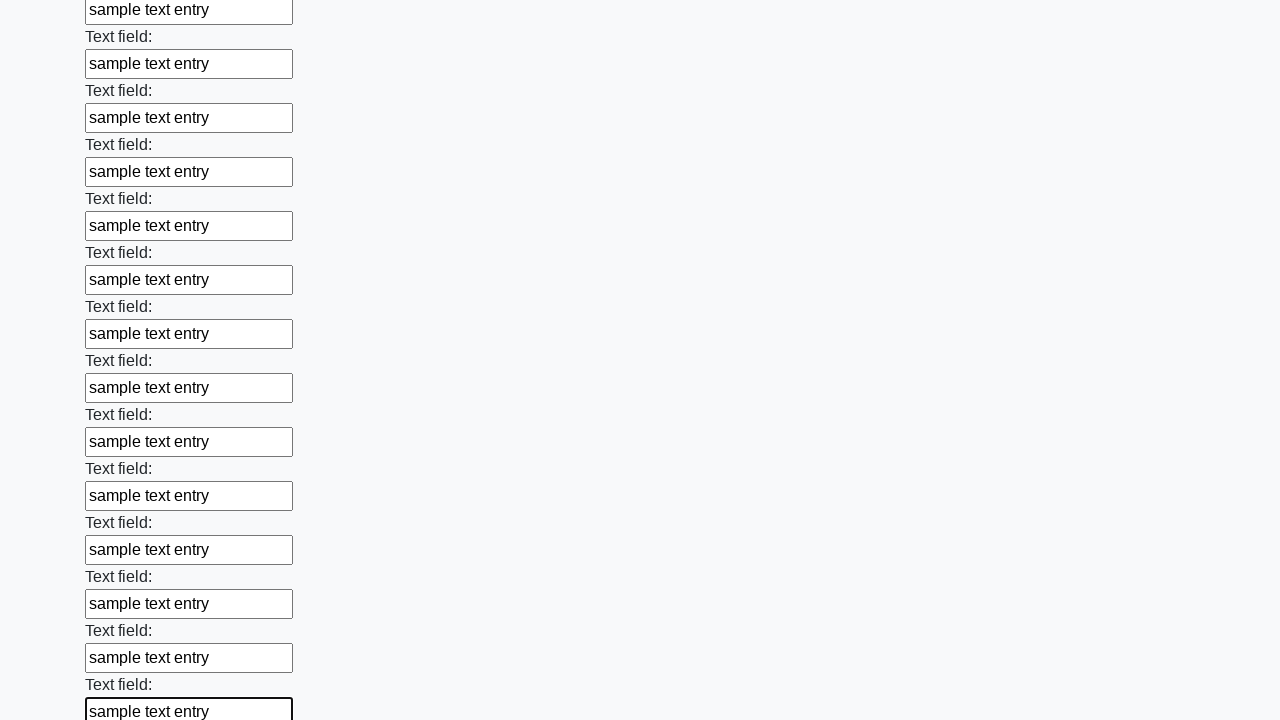

Filled input field with sample text on input >> nth=75
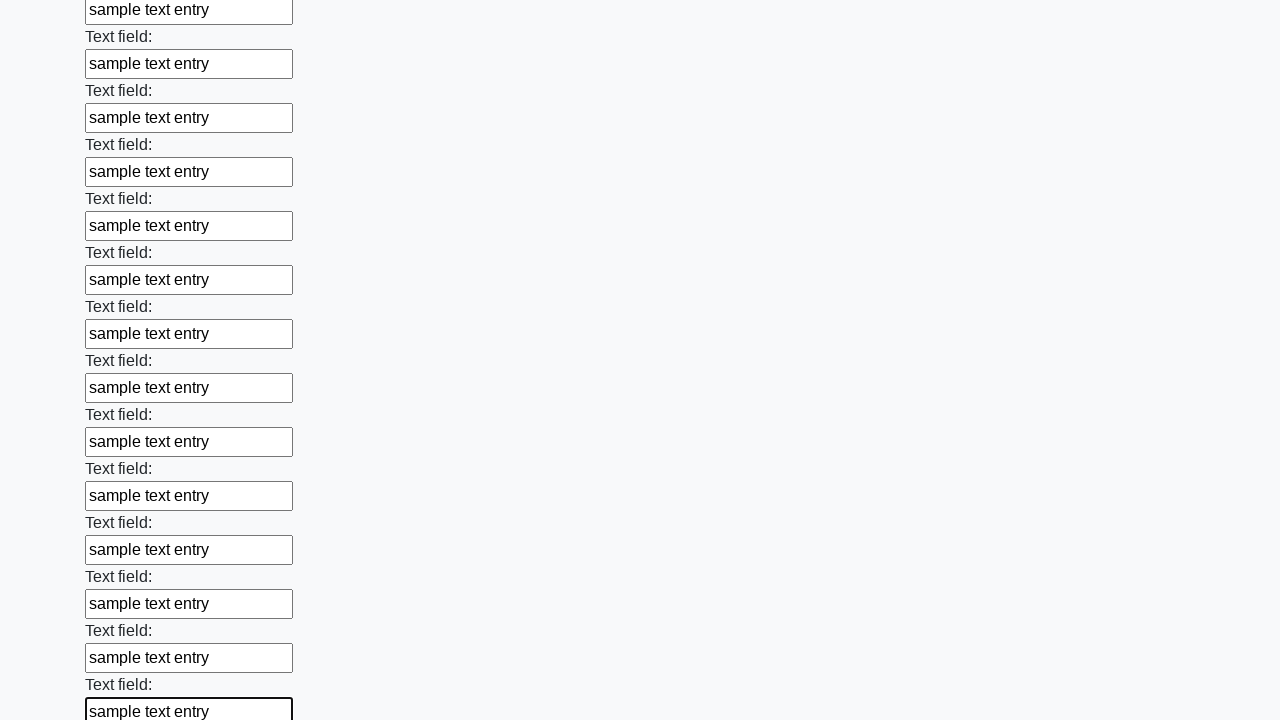

Filled input field with sample text on input >> nth=76
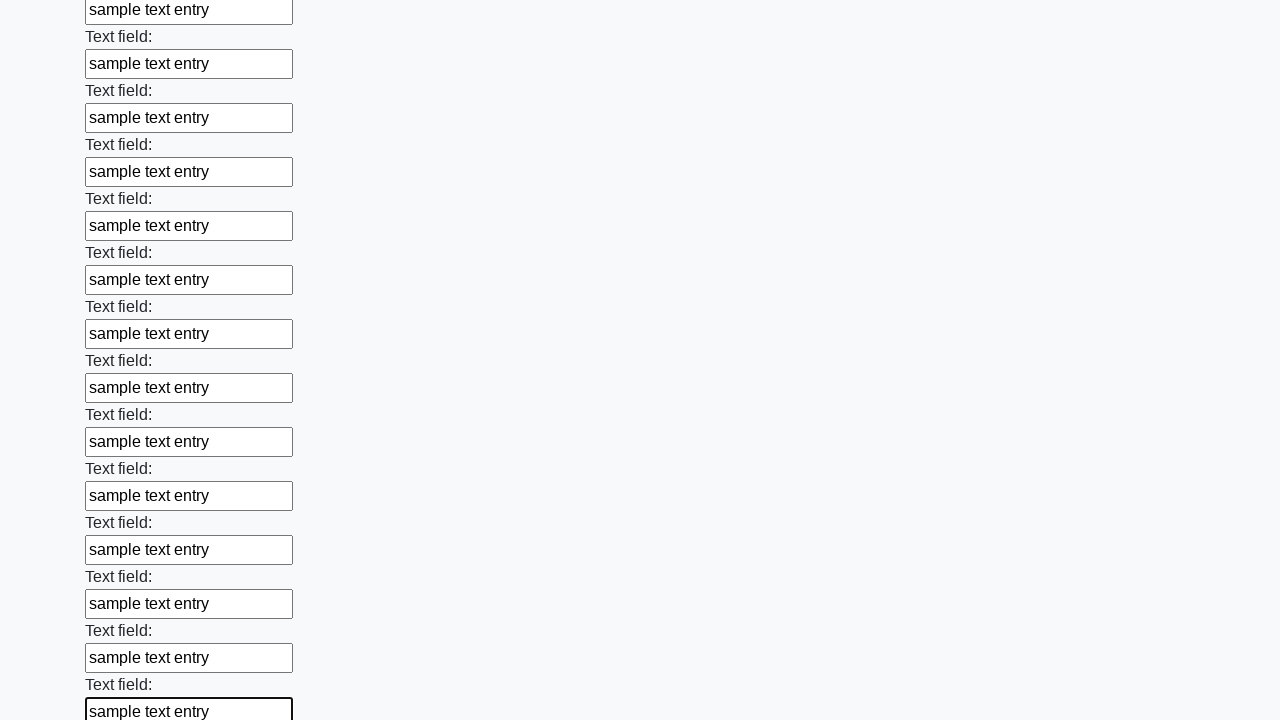

Filled input field with sample text on input >> nth=77
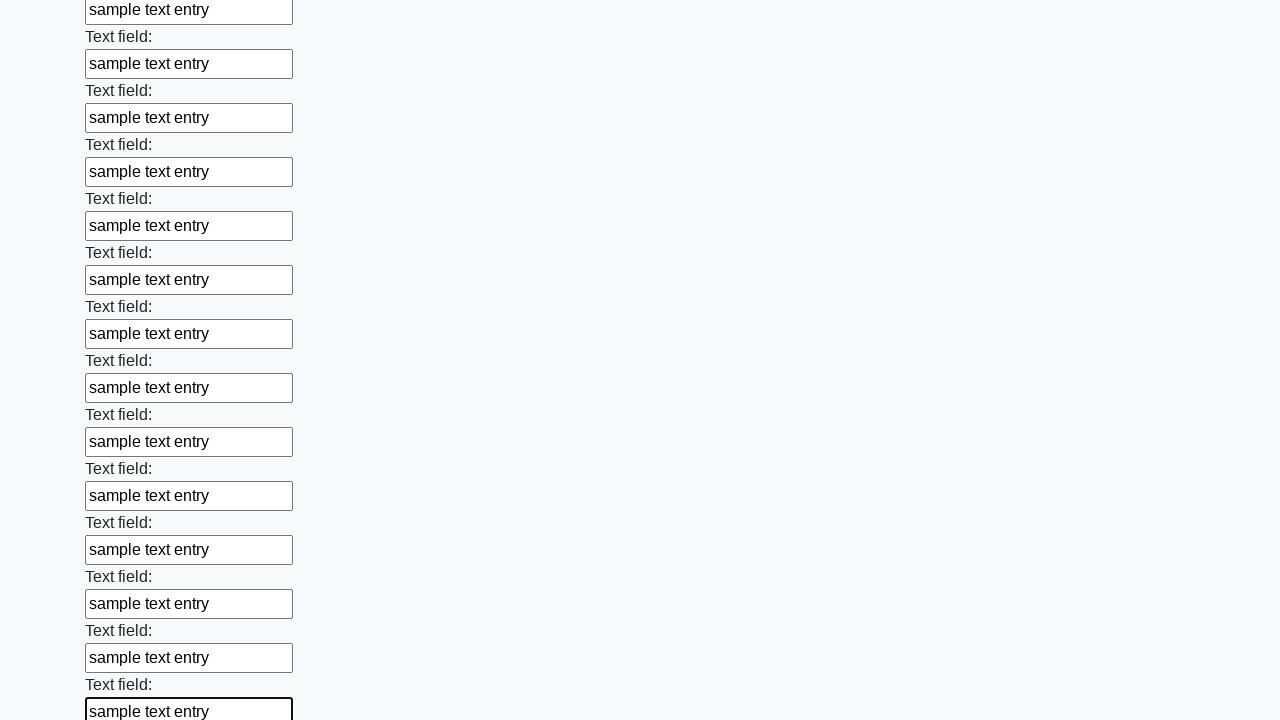

Filled input field with sample text on input >> nth=78
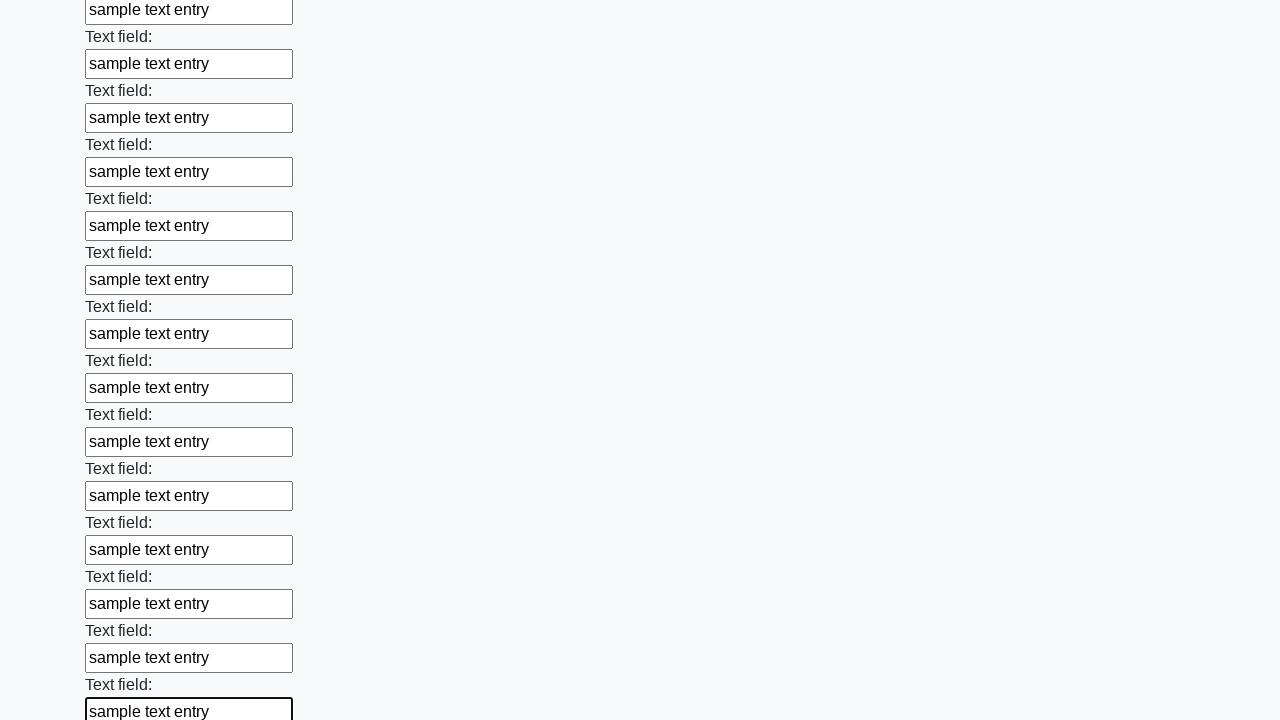

Filled input field with sample text on input >> nth=79
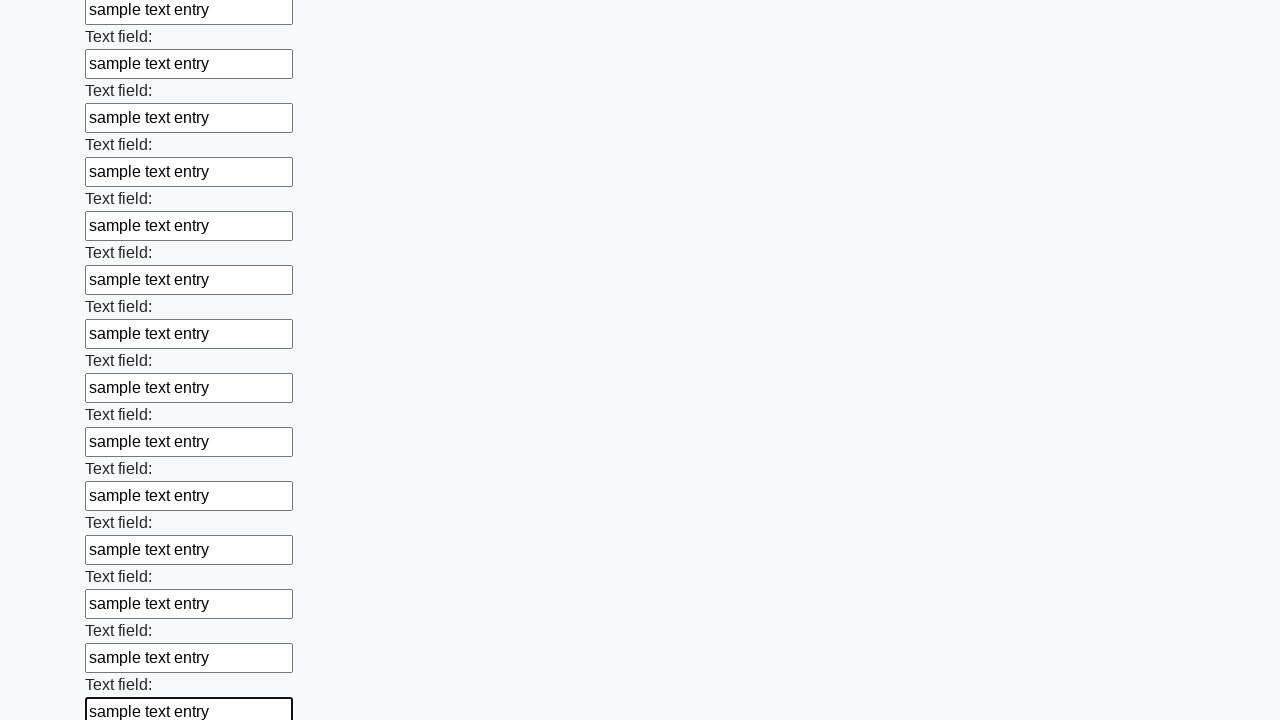

Filled input field with sample text on input >> nth=80
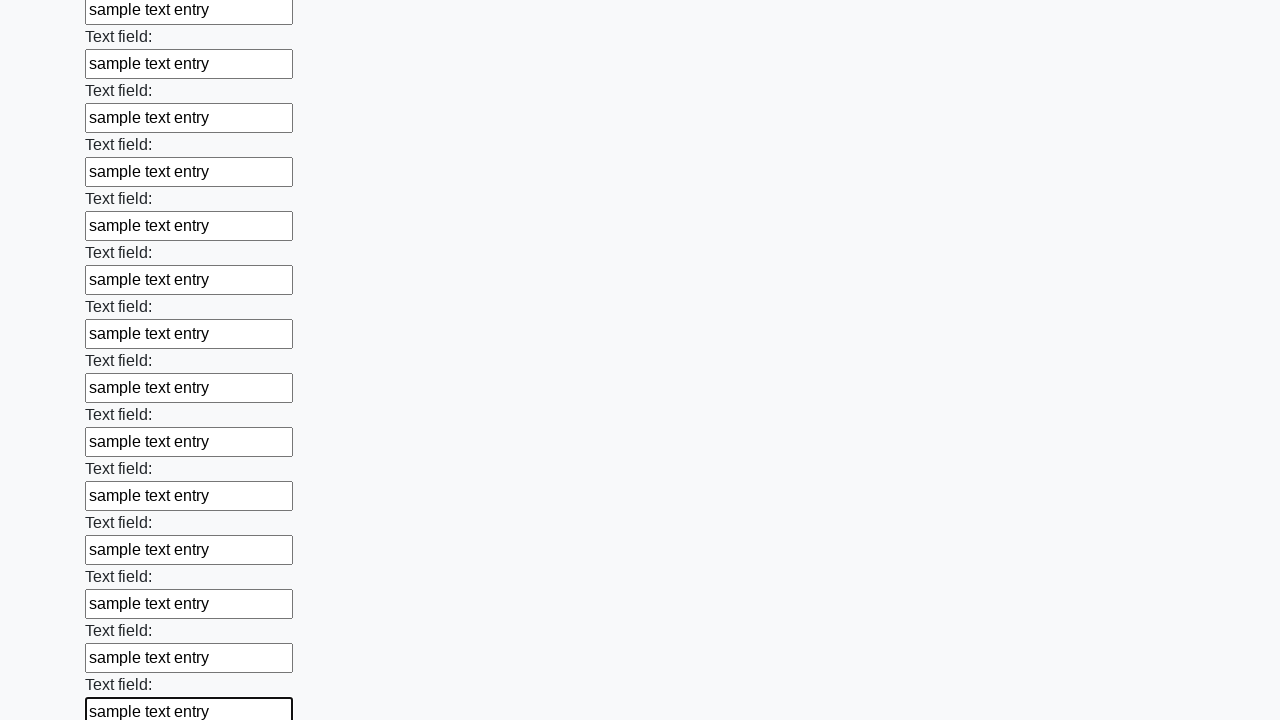

Filled input field with sample text on input >> nth=81
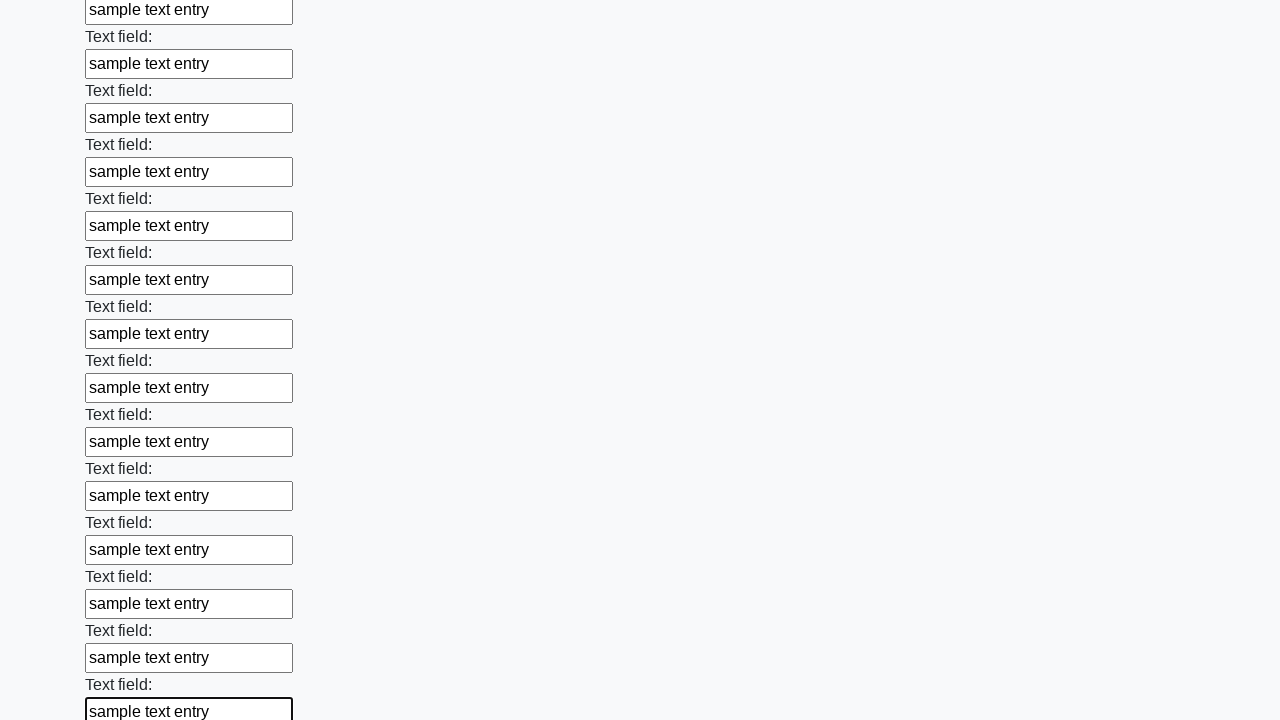

Filled input field with sample text on input >> nth=82
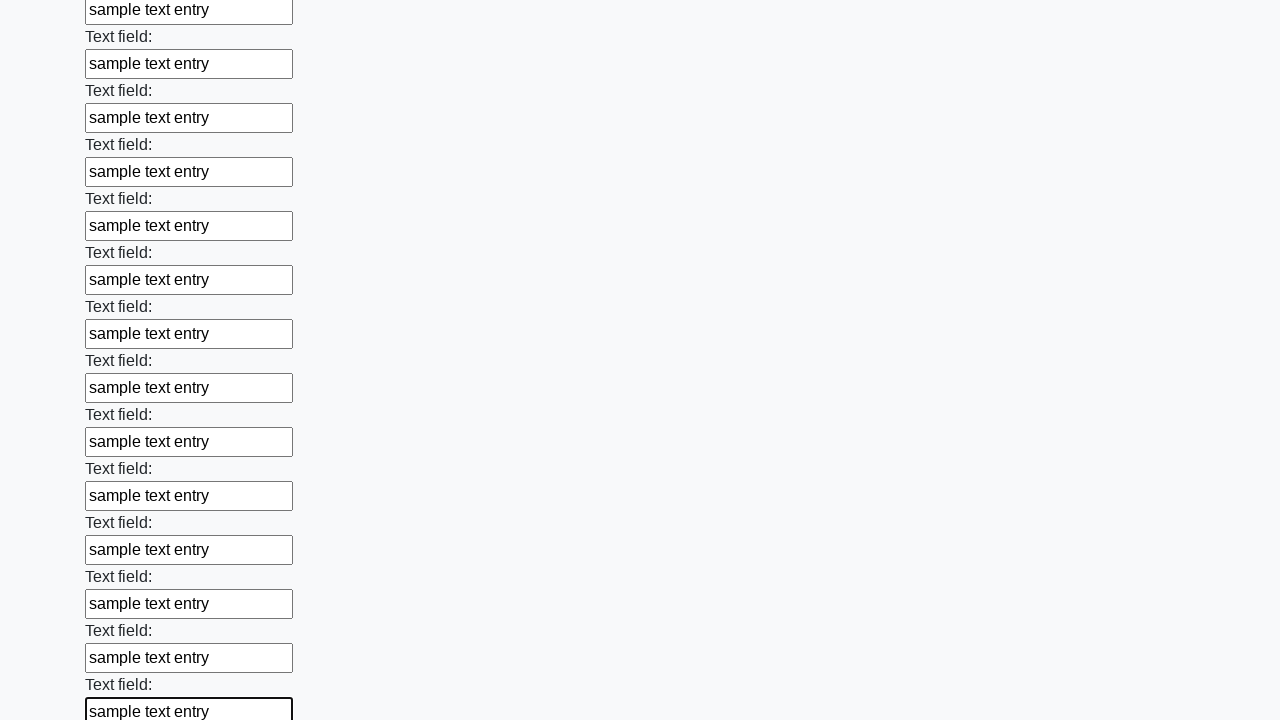

Filled input field with sample text on input >> nth=83
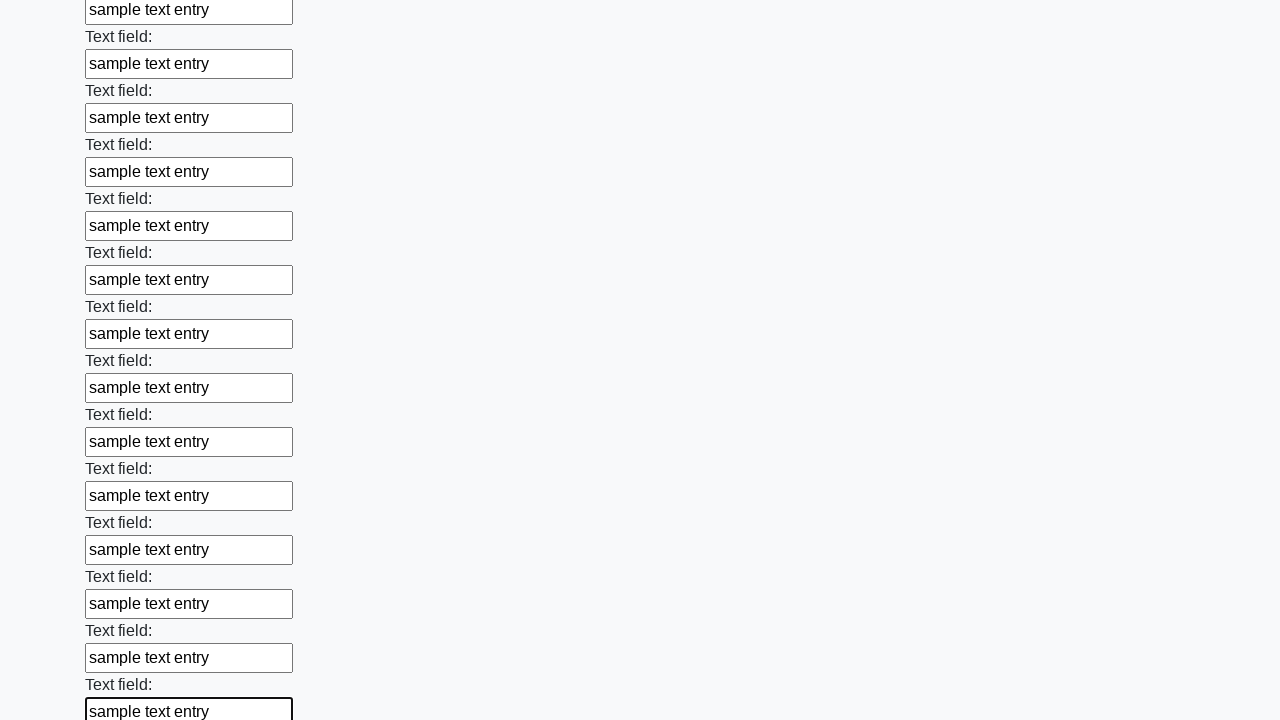

Filled input field with sample text on input >> nth=84
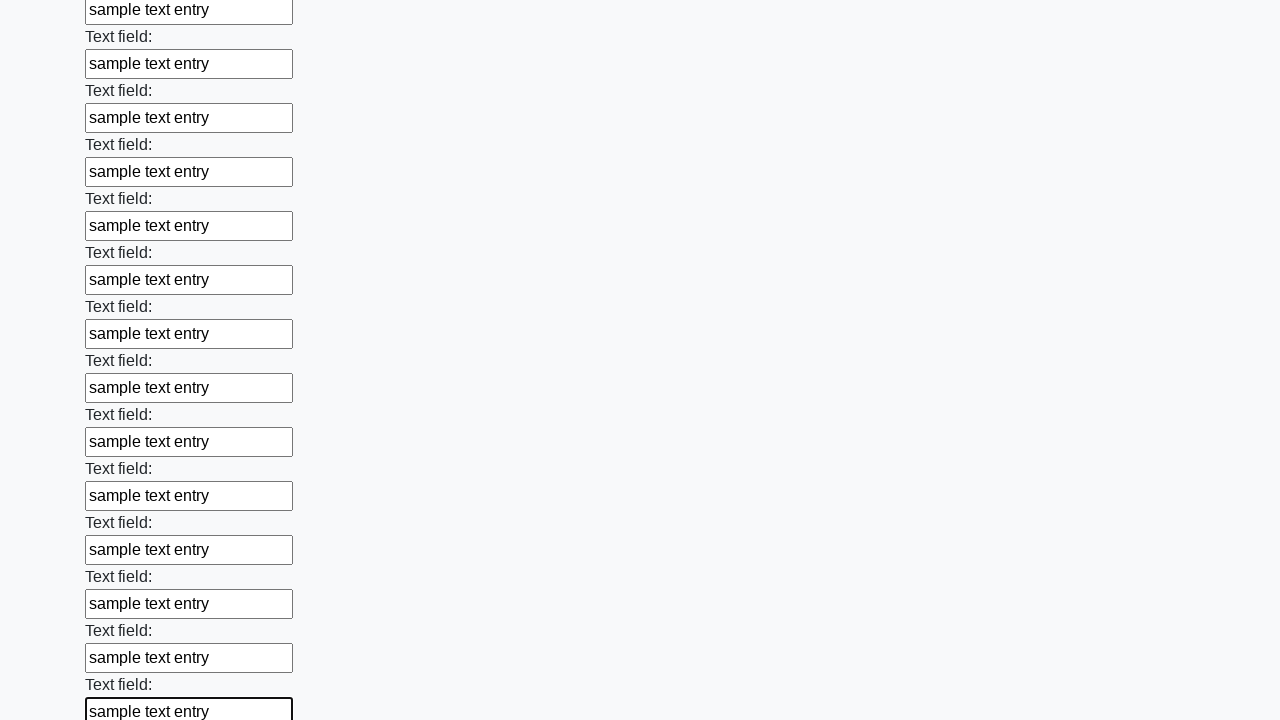

Filled input field with sample text on input >> nth=85
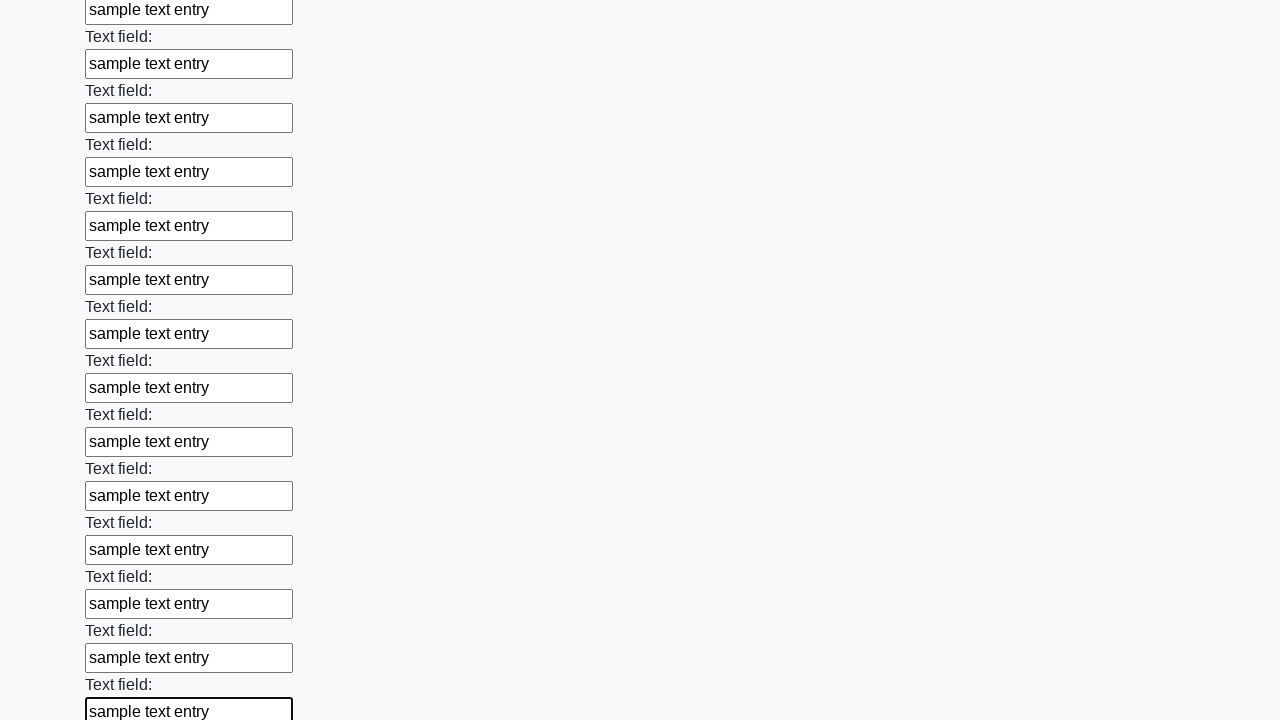

Filled input field with sample text on input >> nth=86
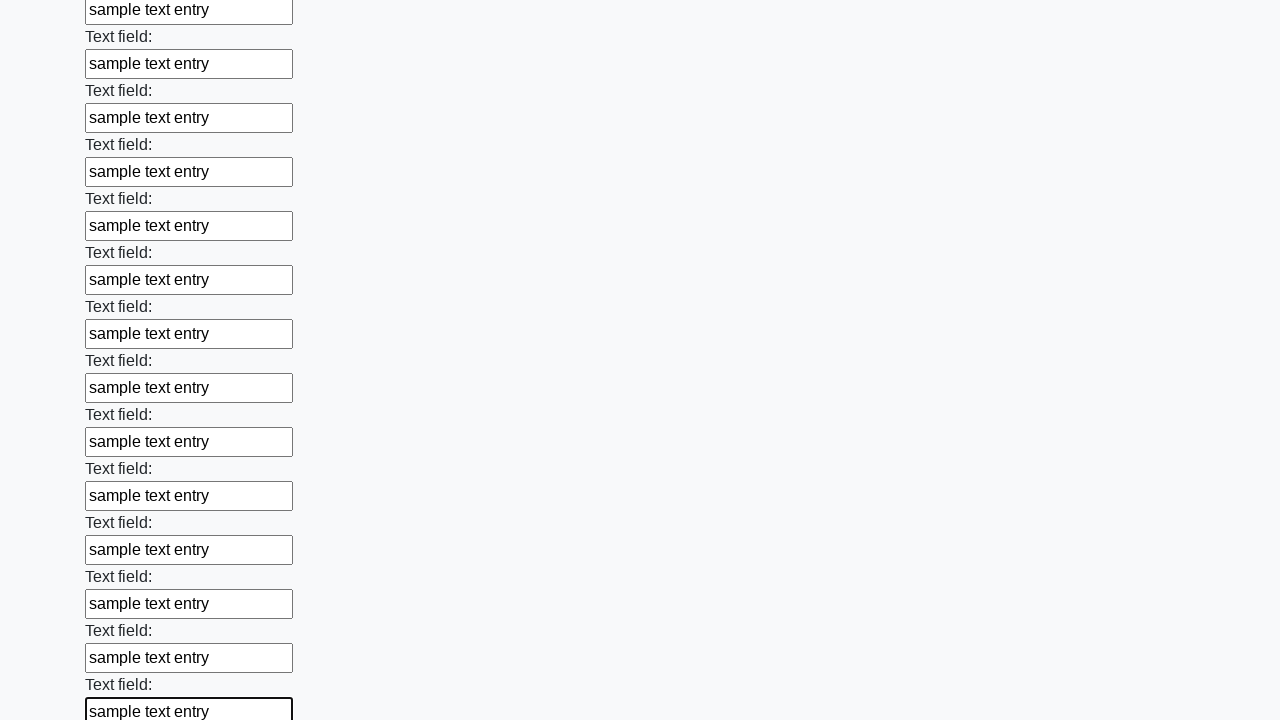

Filled input field with sample text on input >> nth=87
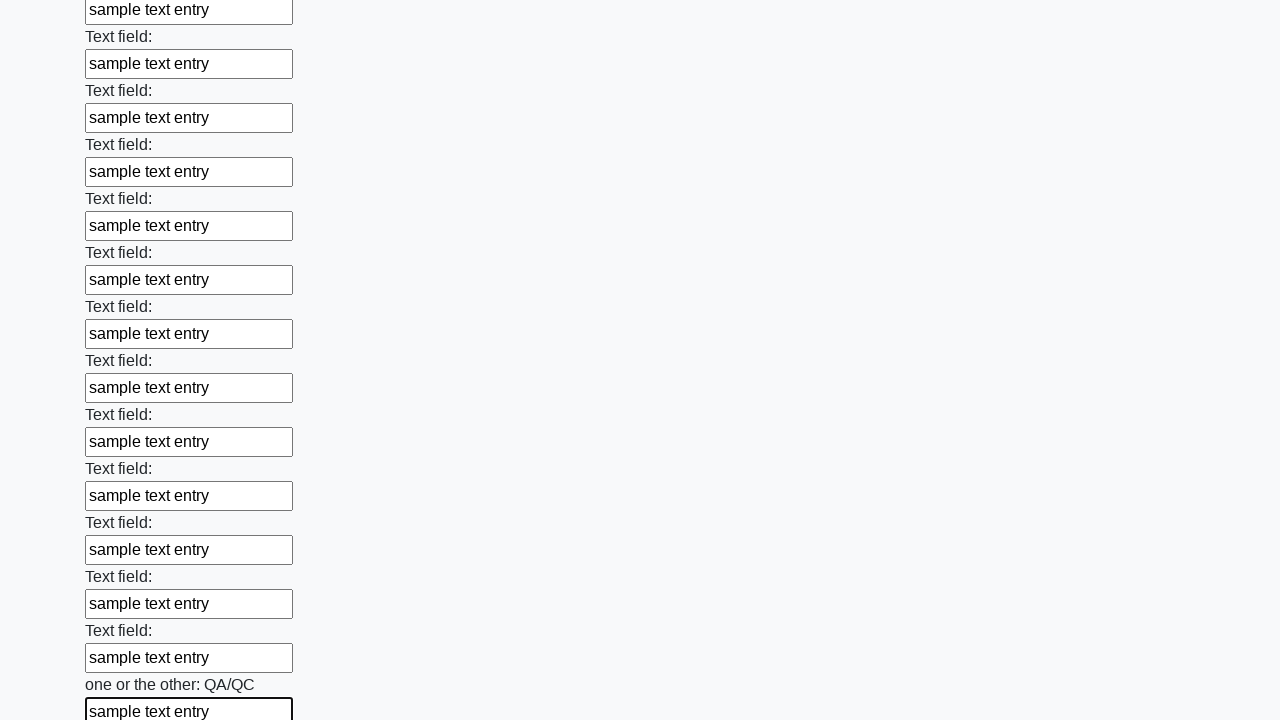

Filled input field with sample text on input >> nth=88
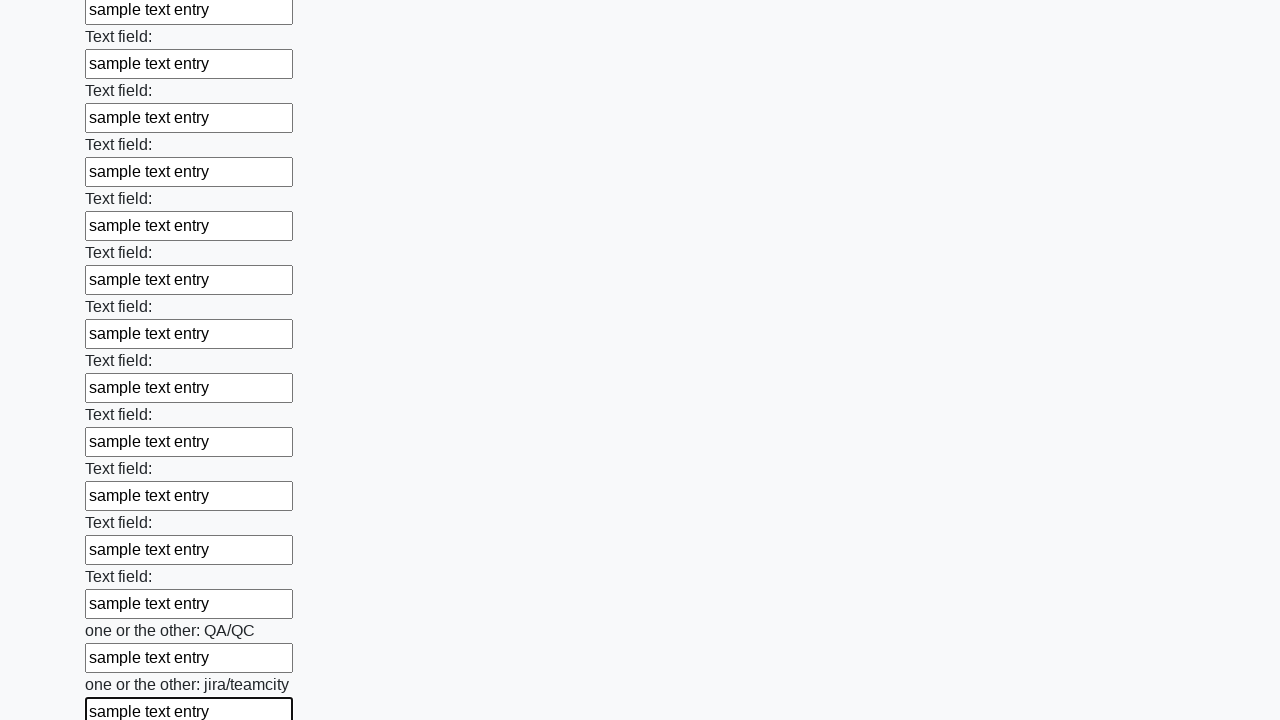

Filled input field with sample text on input >> nth=89
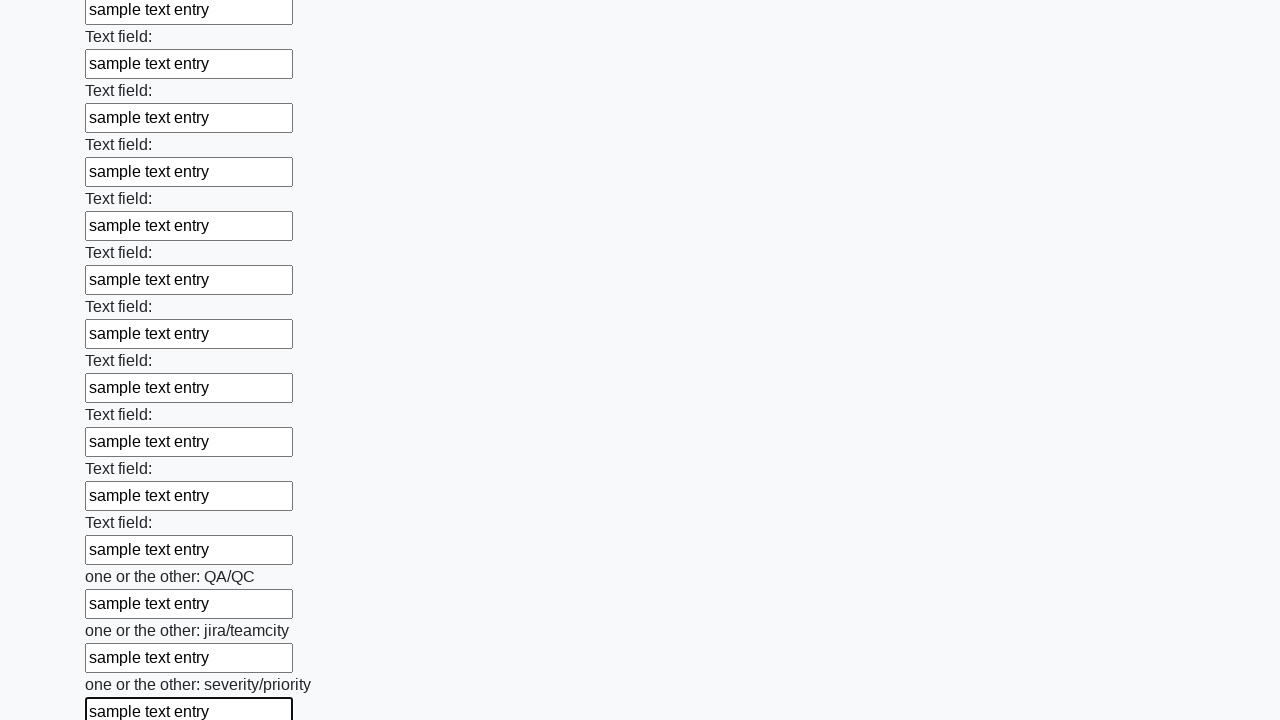

Filled input field with sample text on input >> nth=90
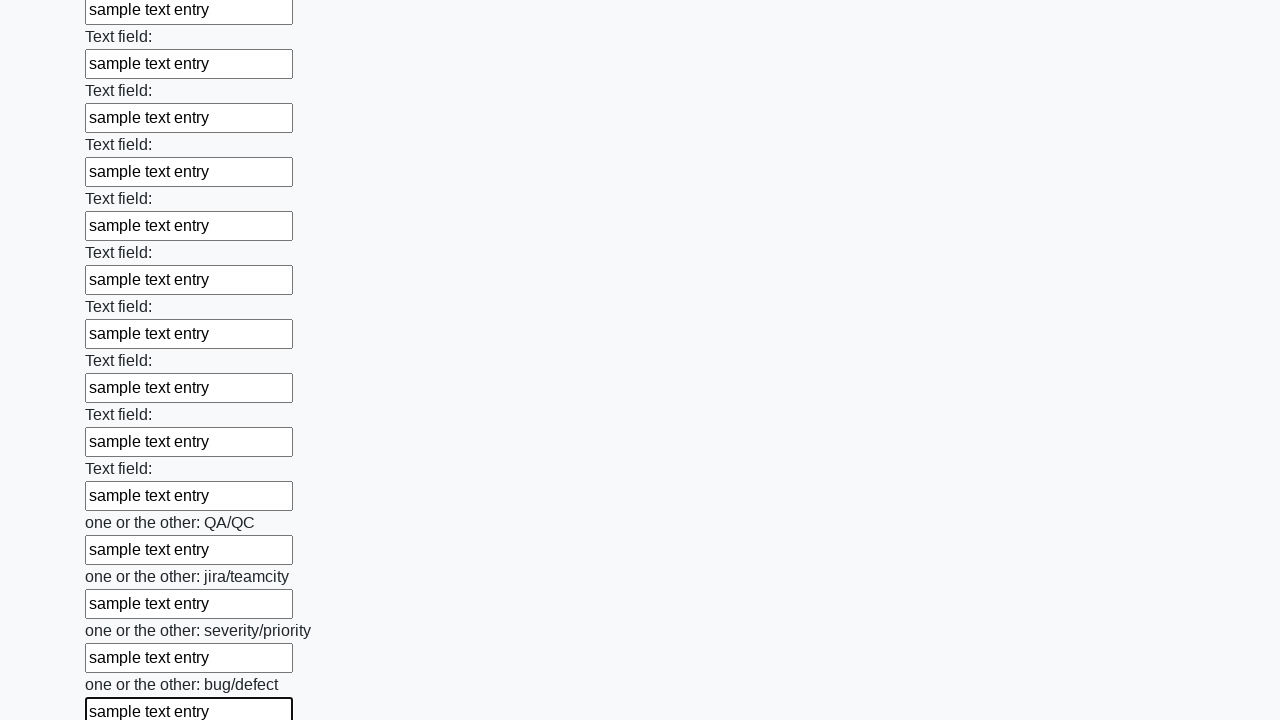

Filled input field with sample text on input >> nth=91
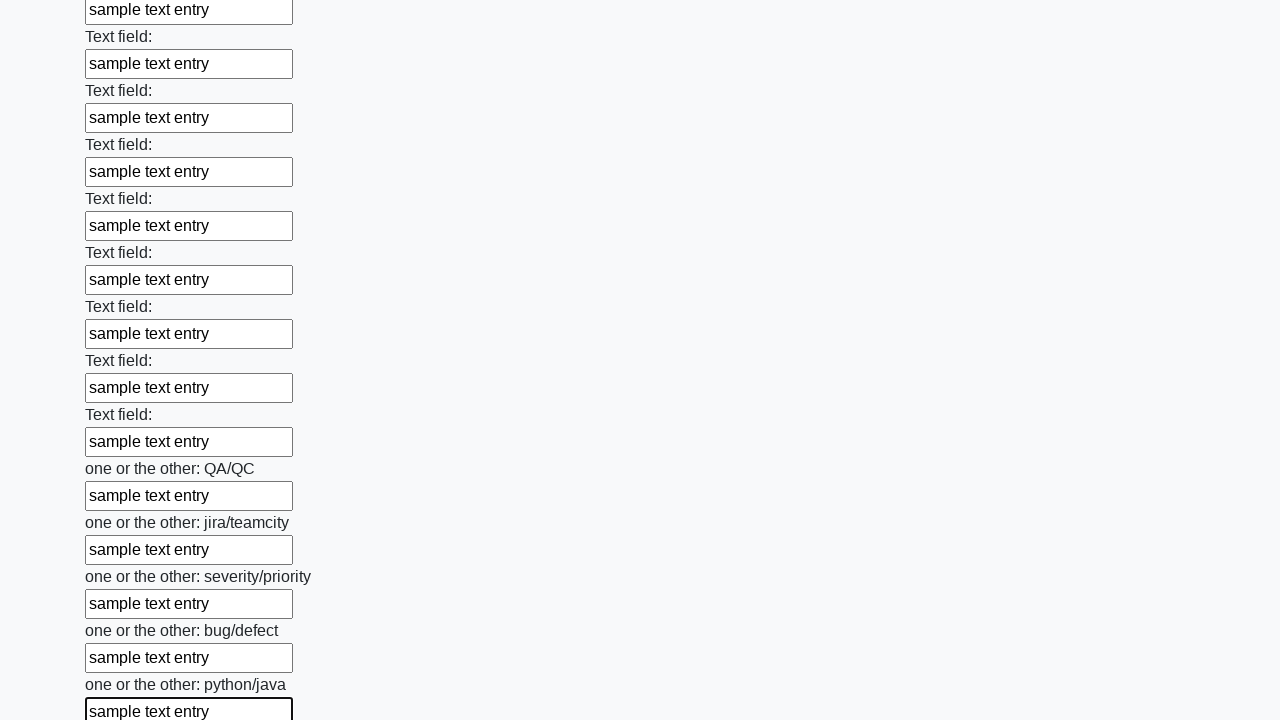

Filled input field with sample text on input >> nth=92
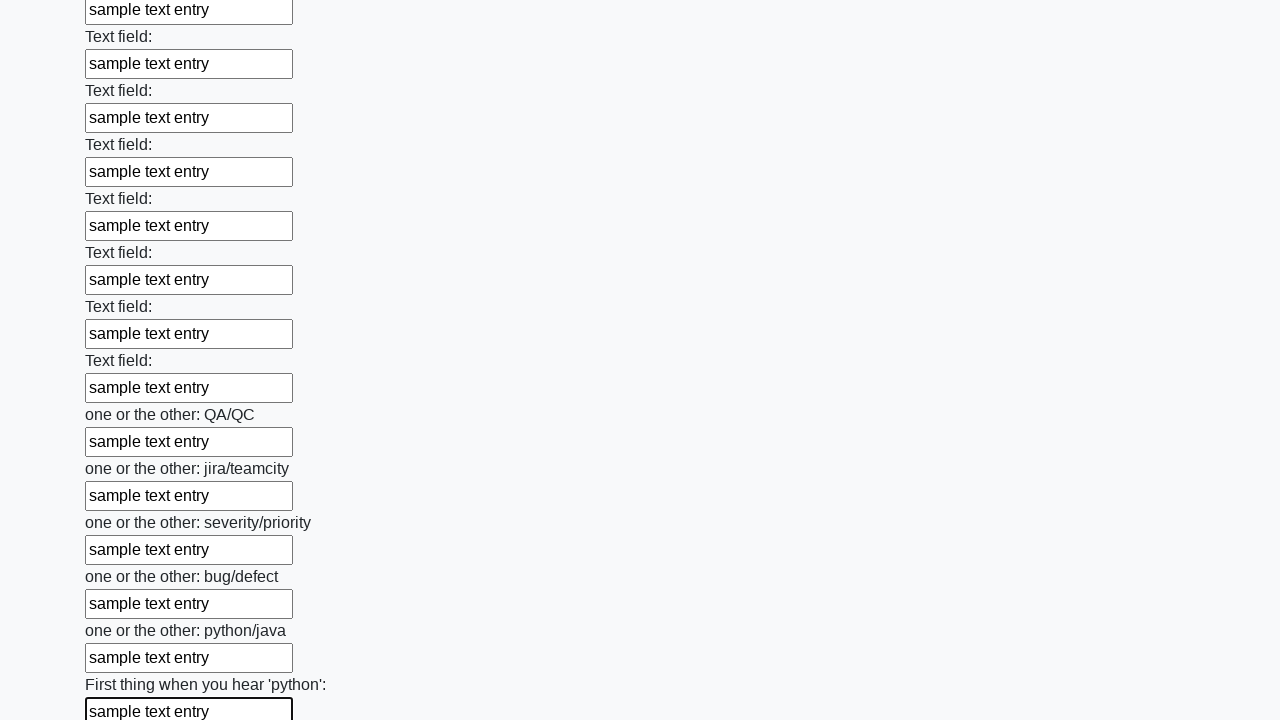

Filled input field with sample text on input >> nth=93
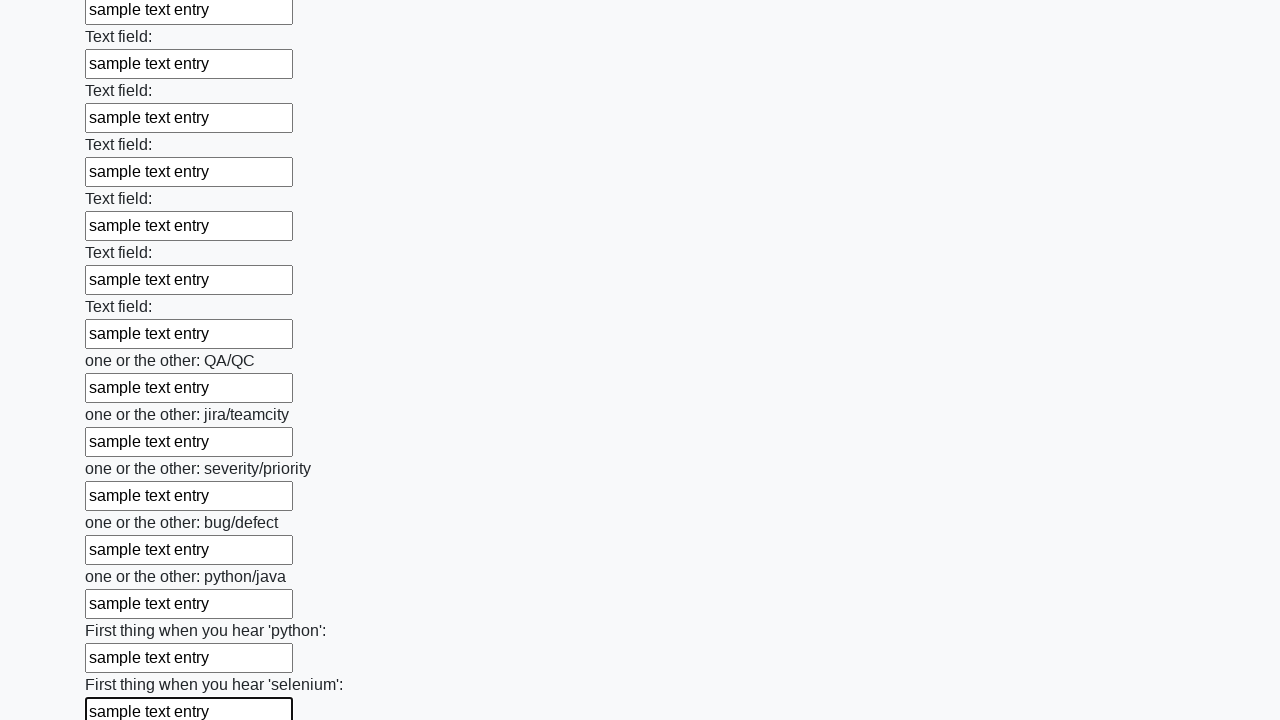

Filled input field with sample text on input >> nth=94
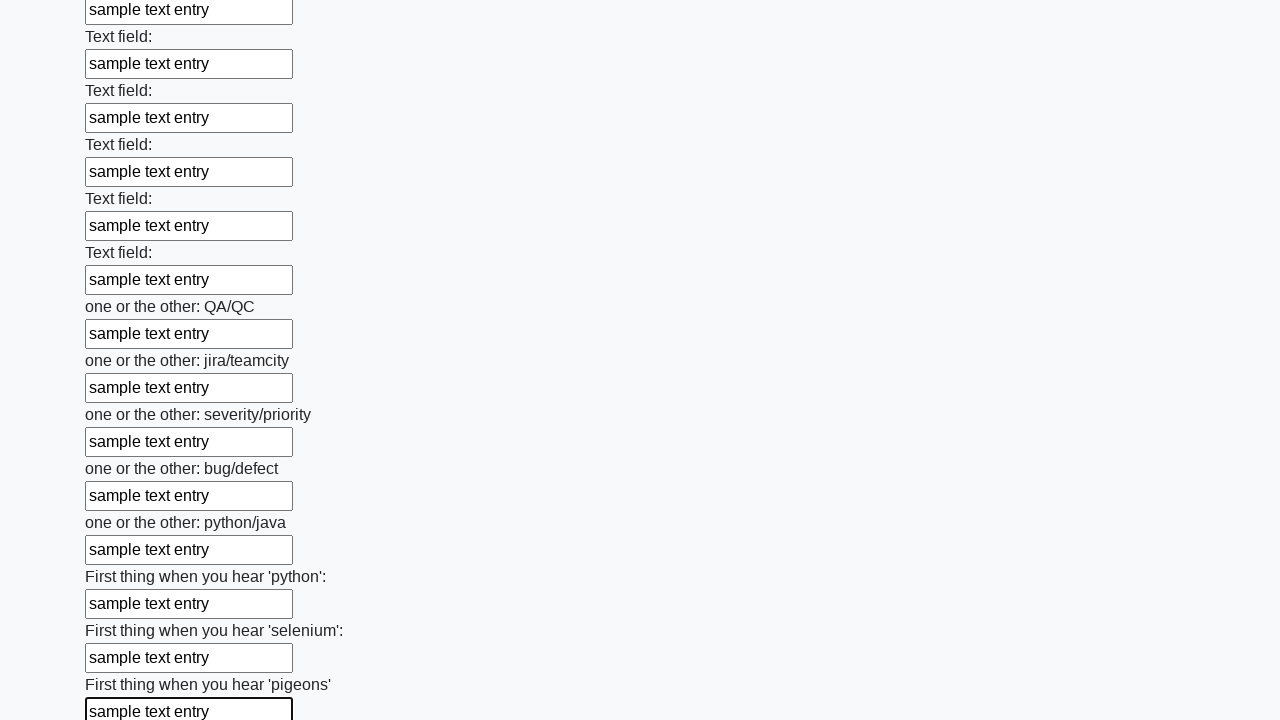

Filled input field with sample text on input >> nth=95
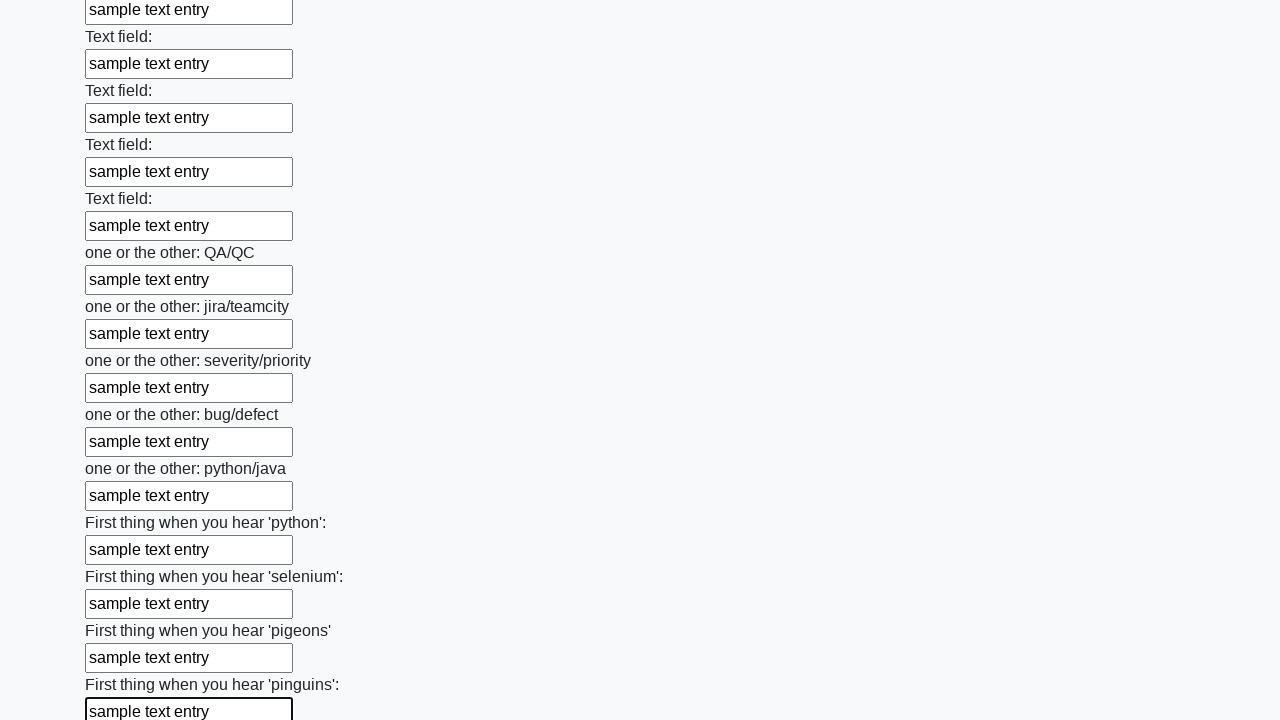

Filled input field with sample text on input >> nth=96
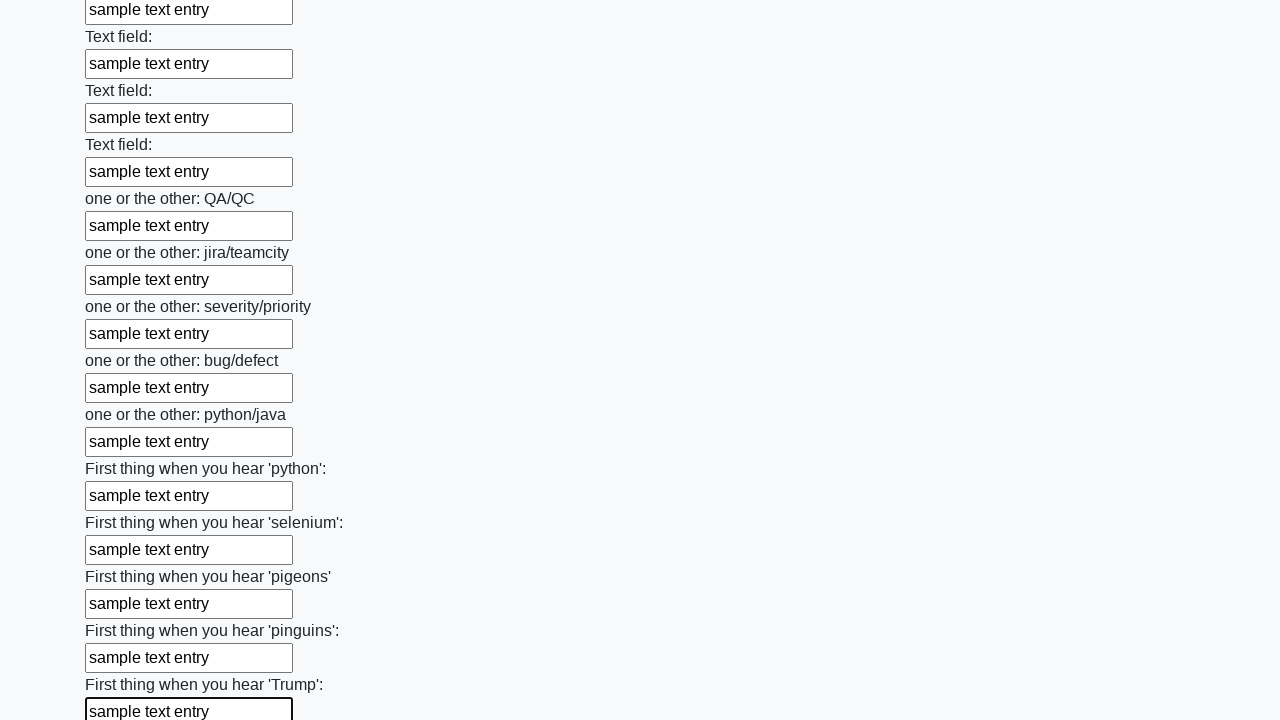

Filled input field with sample text on input >> nth=97
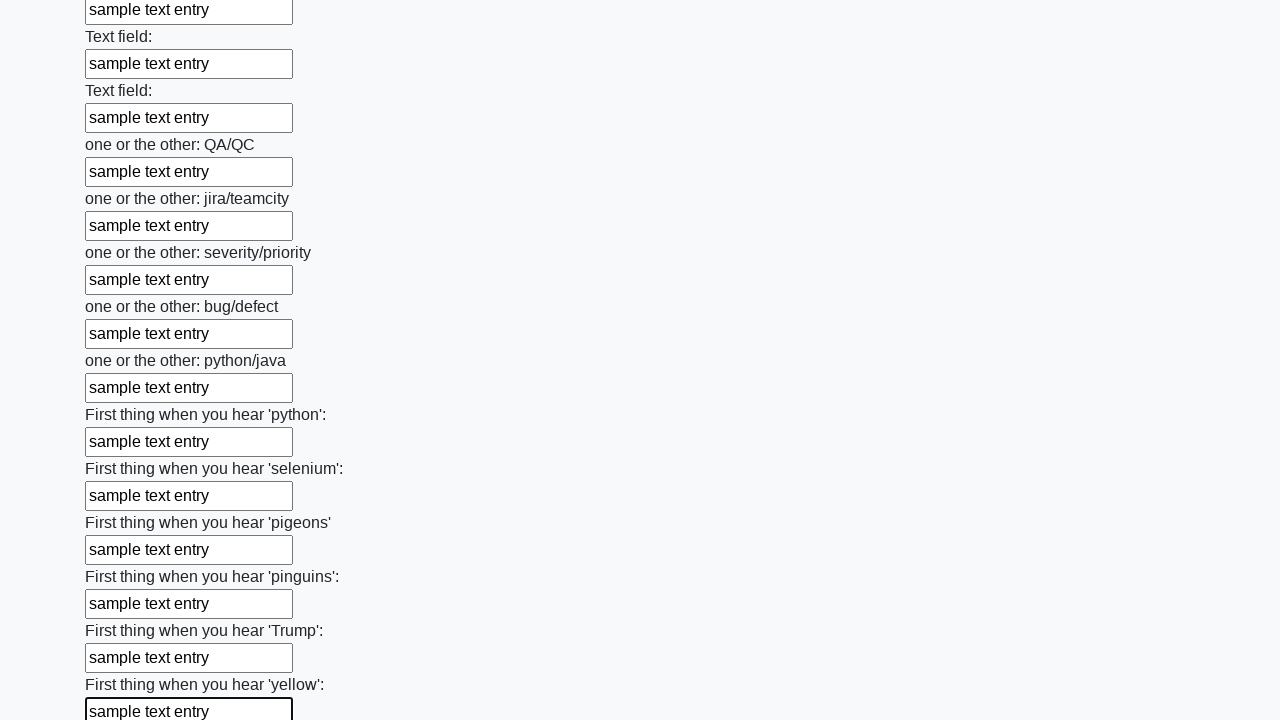

Filled input field with sample text on input >> nth=98
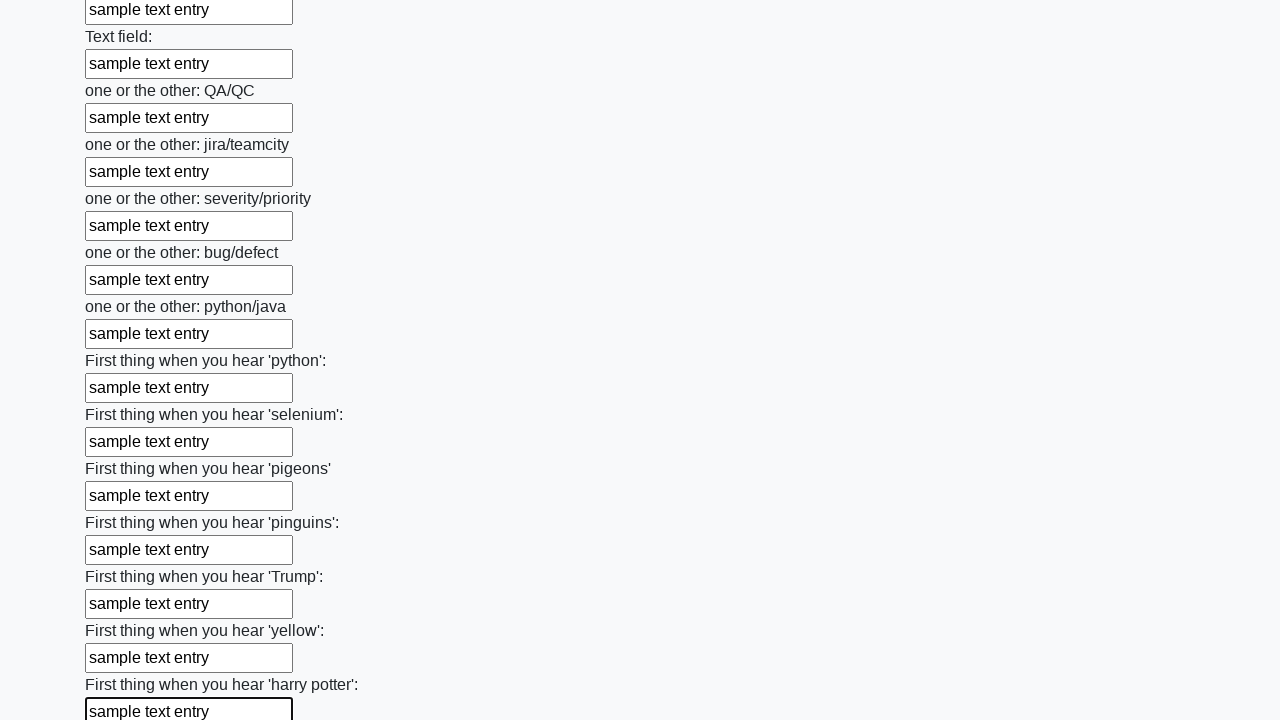

Filled input field with sample text on input >> nth=99
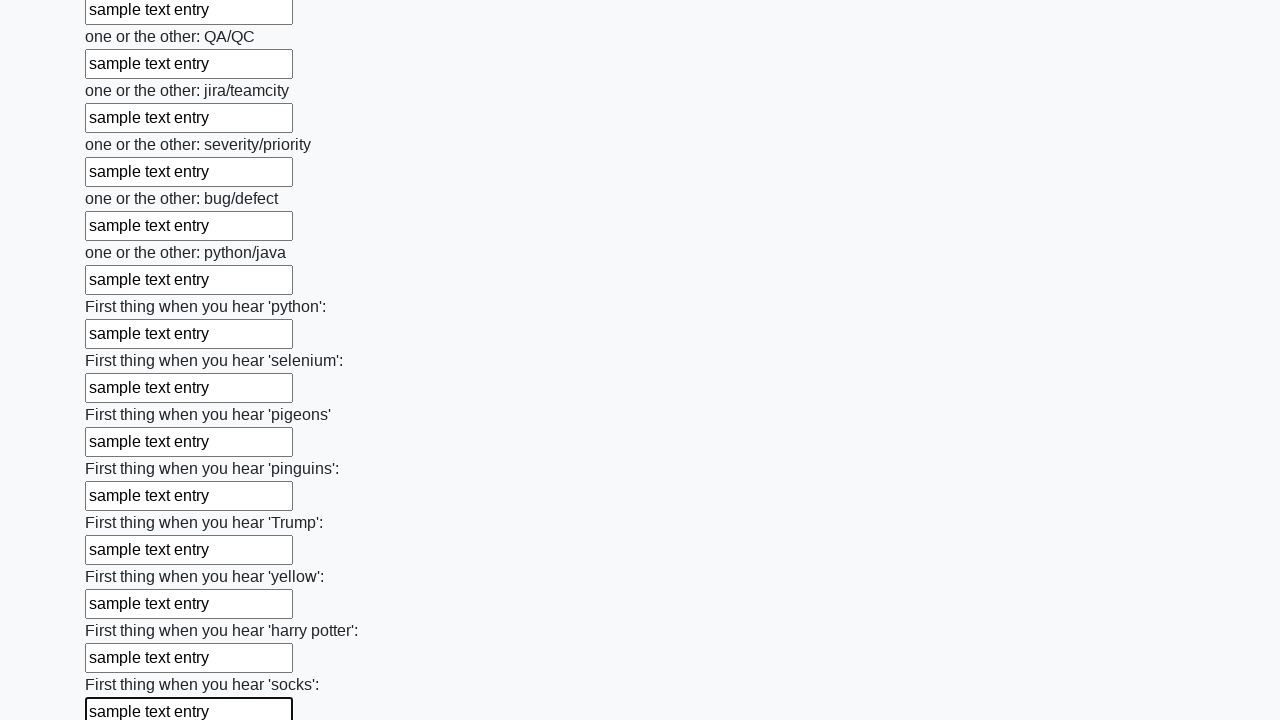

Clicked submit button to submit the form at (123, 611) on button.btn
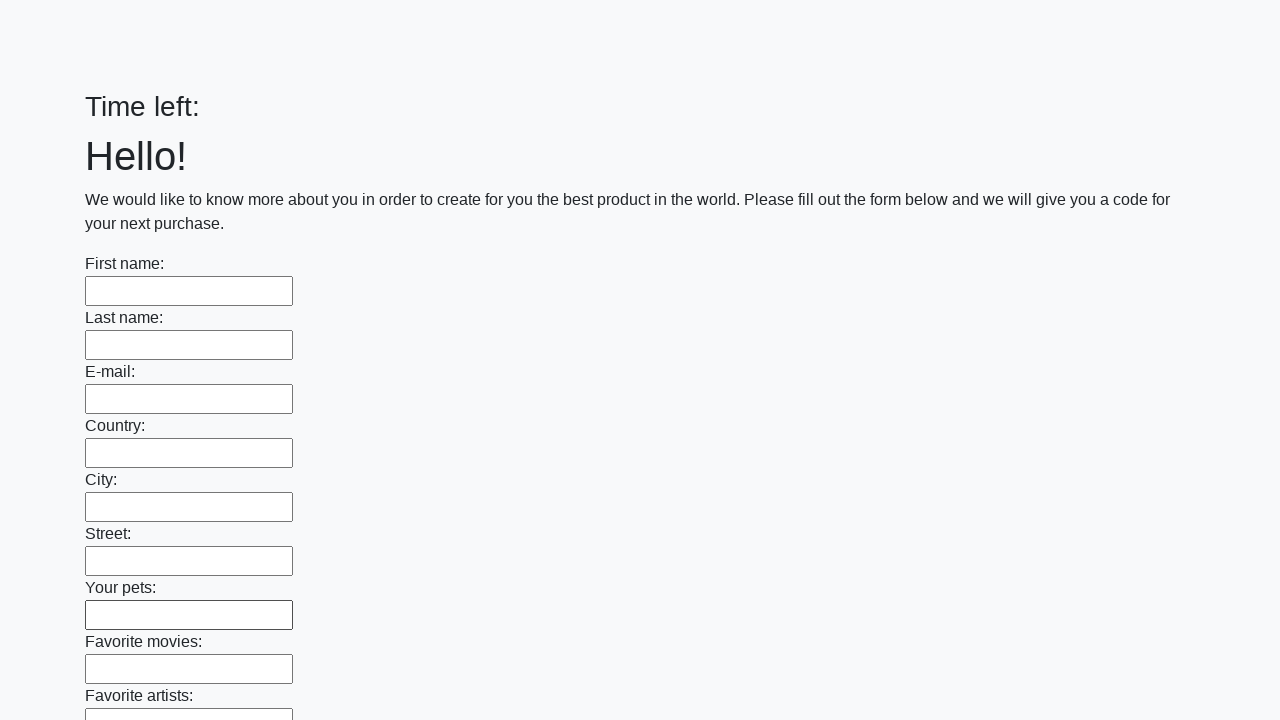

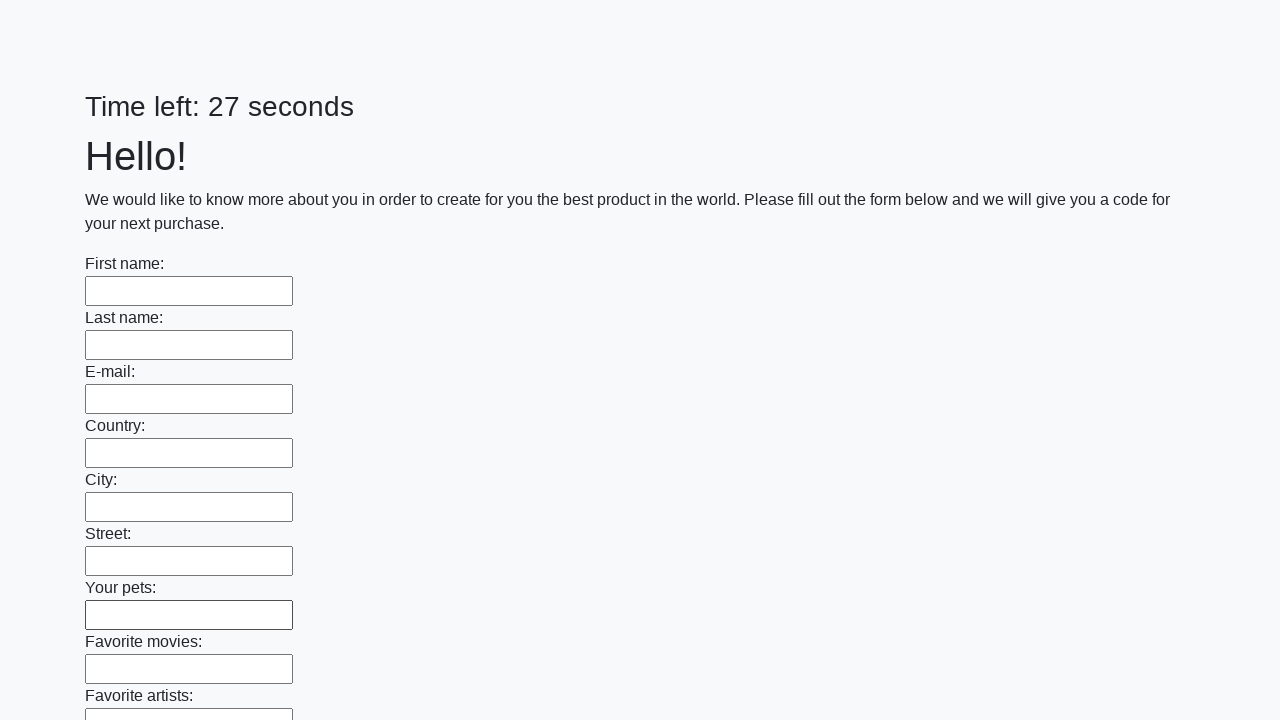